Tests navigating through CodeMirror code by following sibling elements

Starting URL: https://codemirror.net/demo/simplemode.html

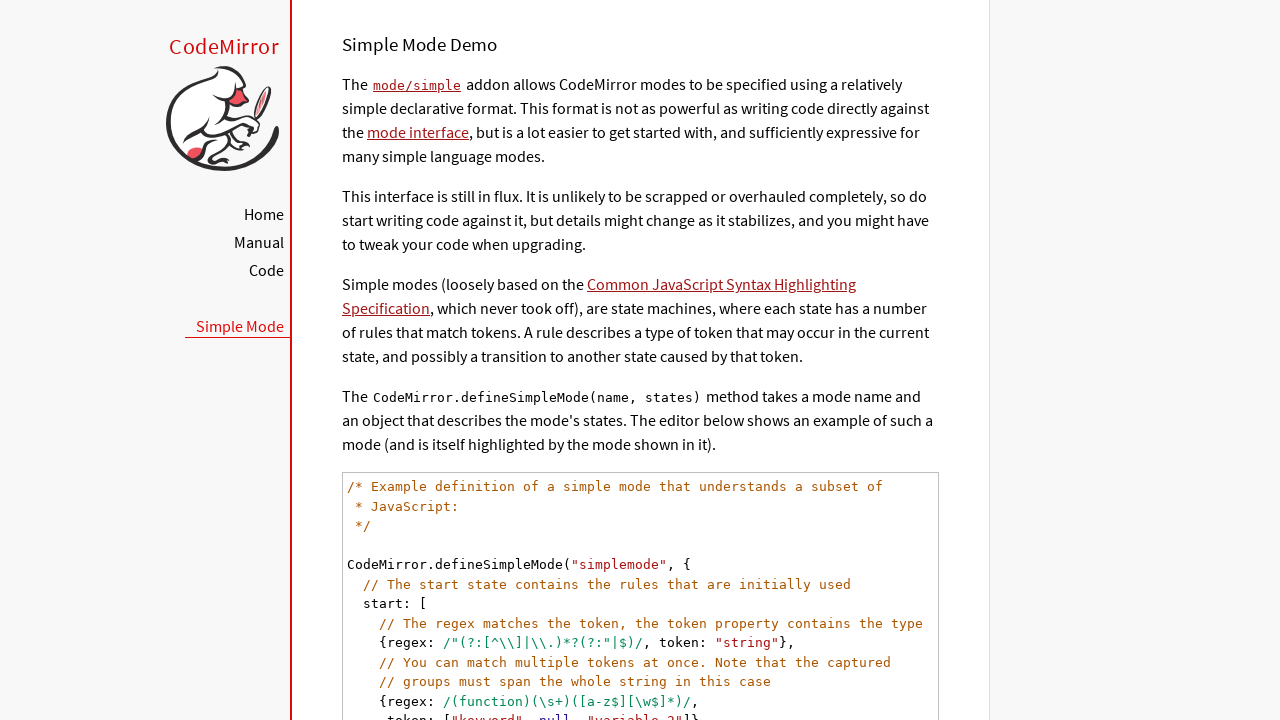

Waited for CodeMirror code element to load
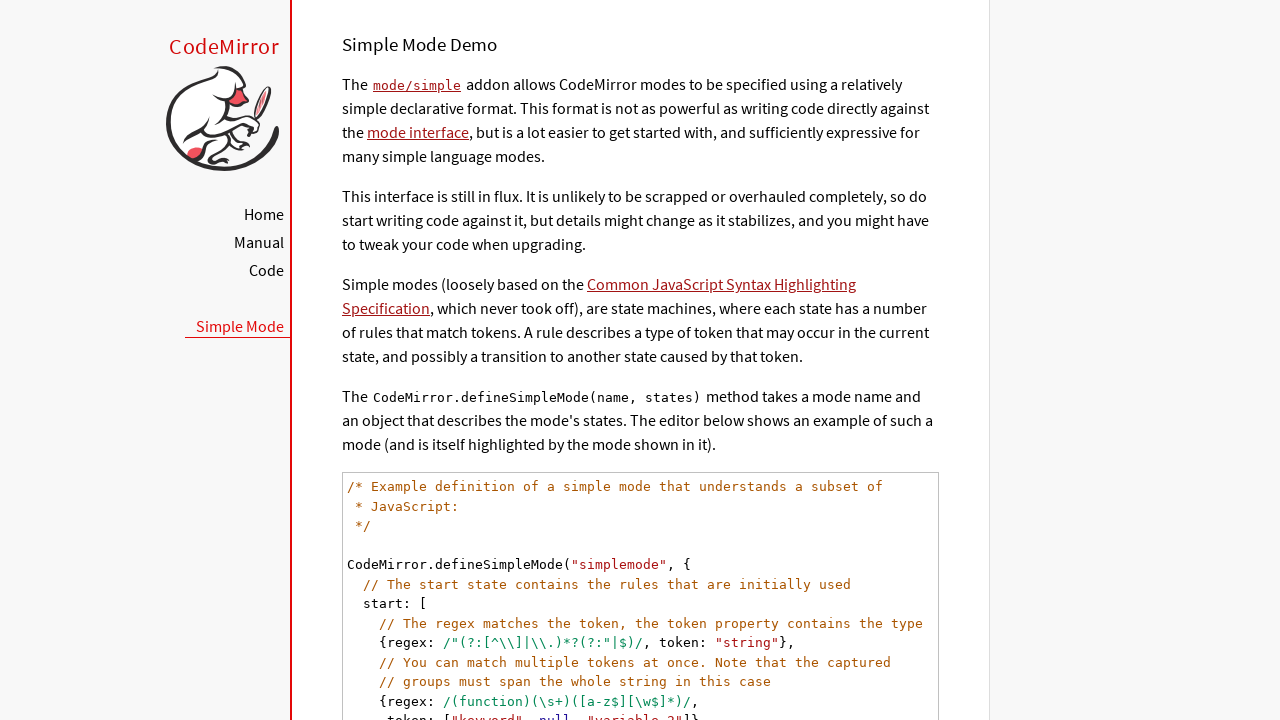

Located the CodeMirror code container
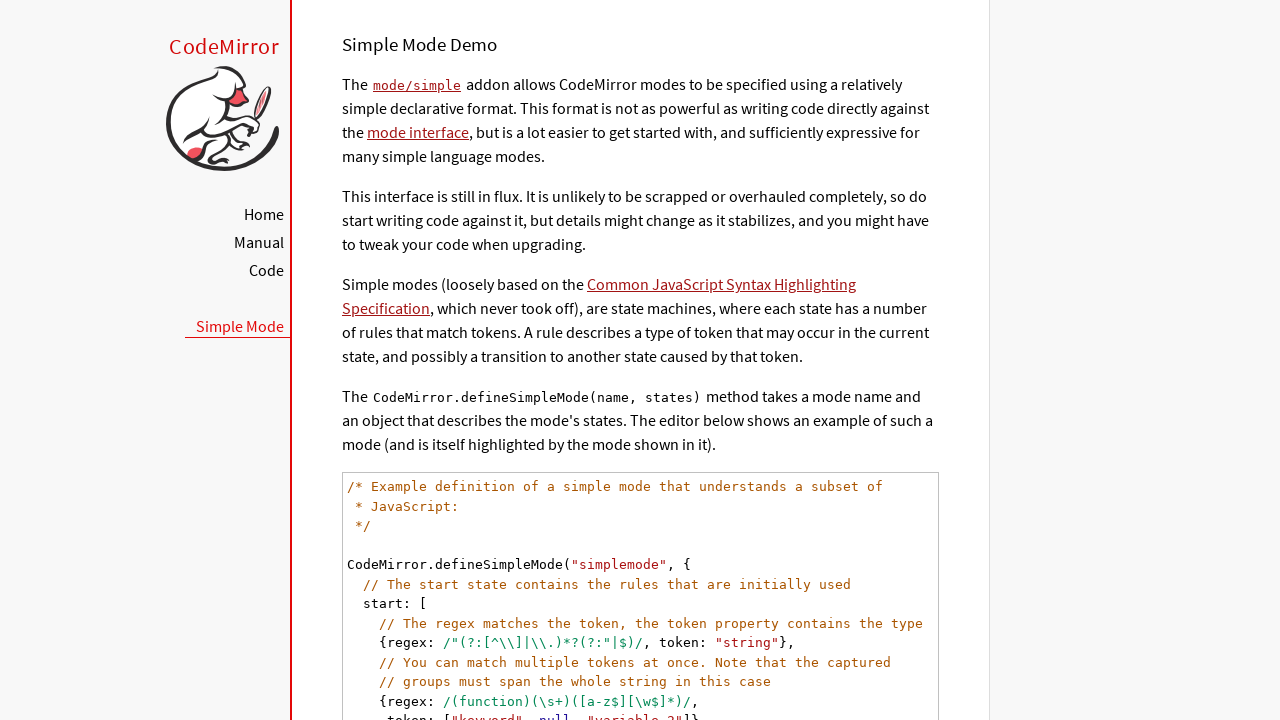

Located the first code line element
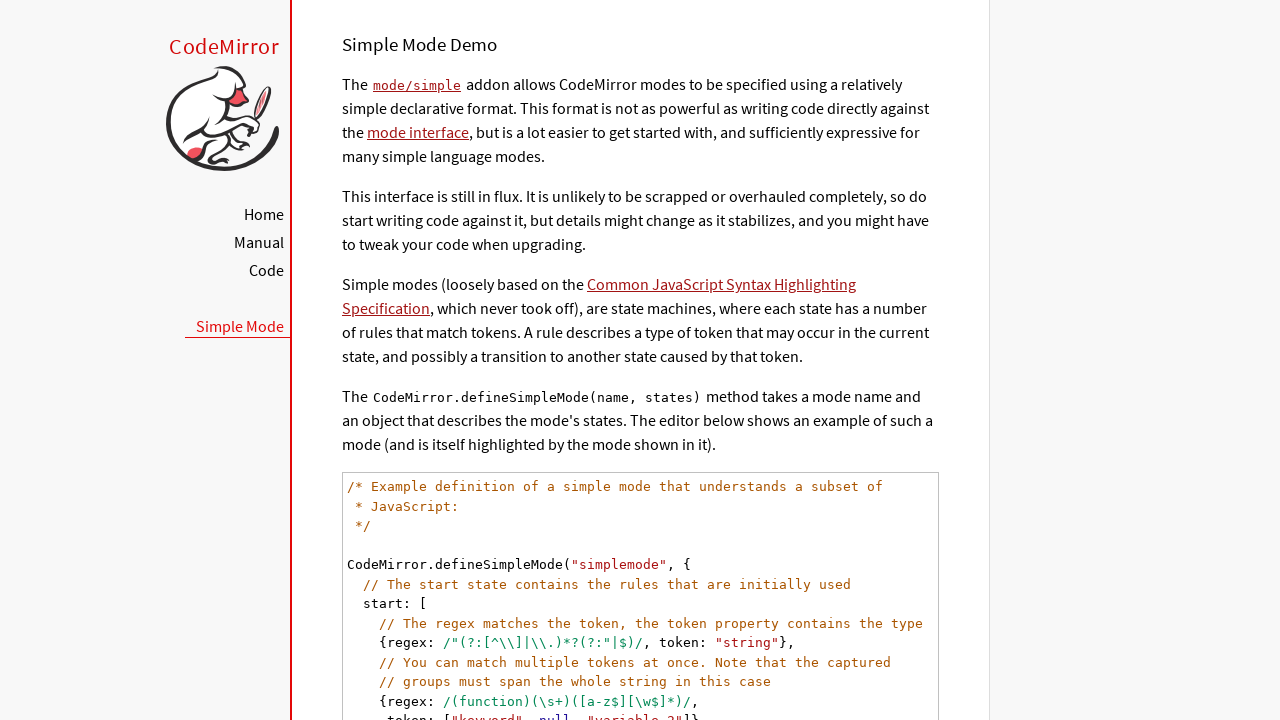

Scrolled current line into view
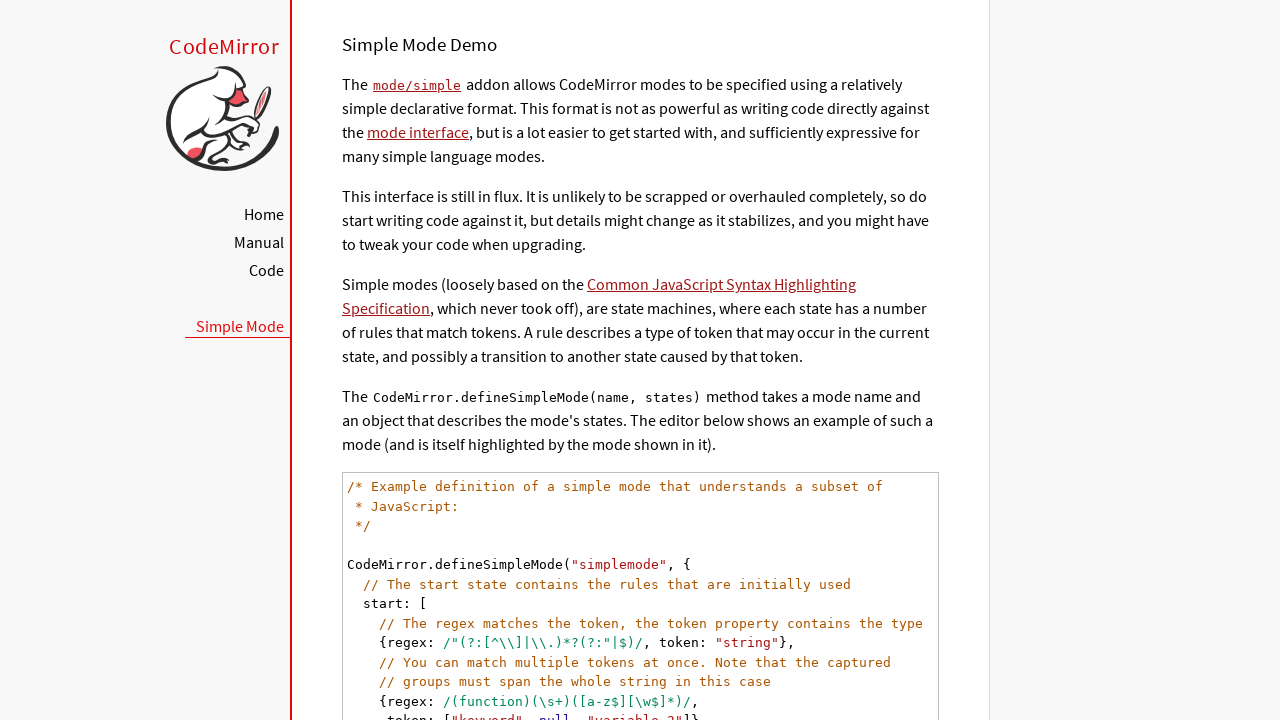

Located following sibling code line elements
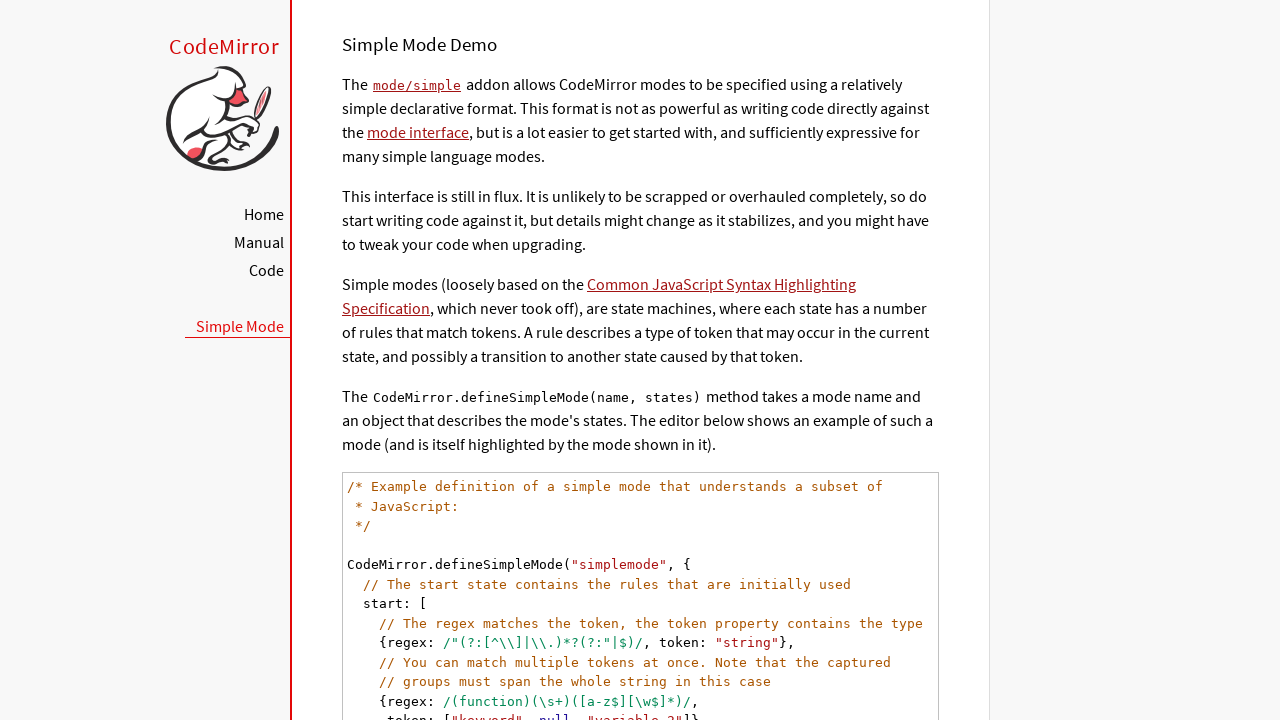

Moved to the next sibling code line
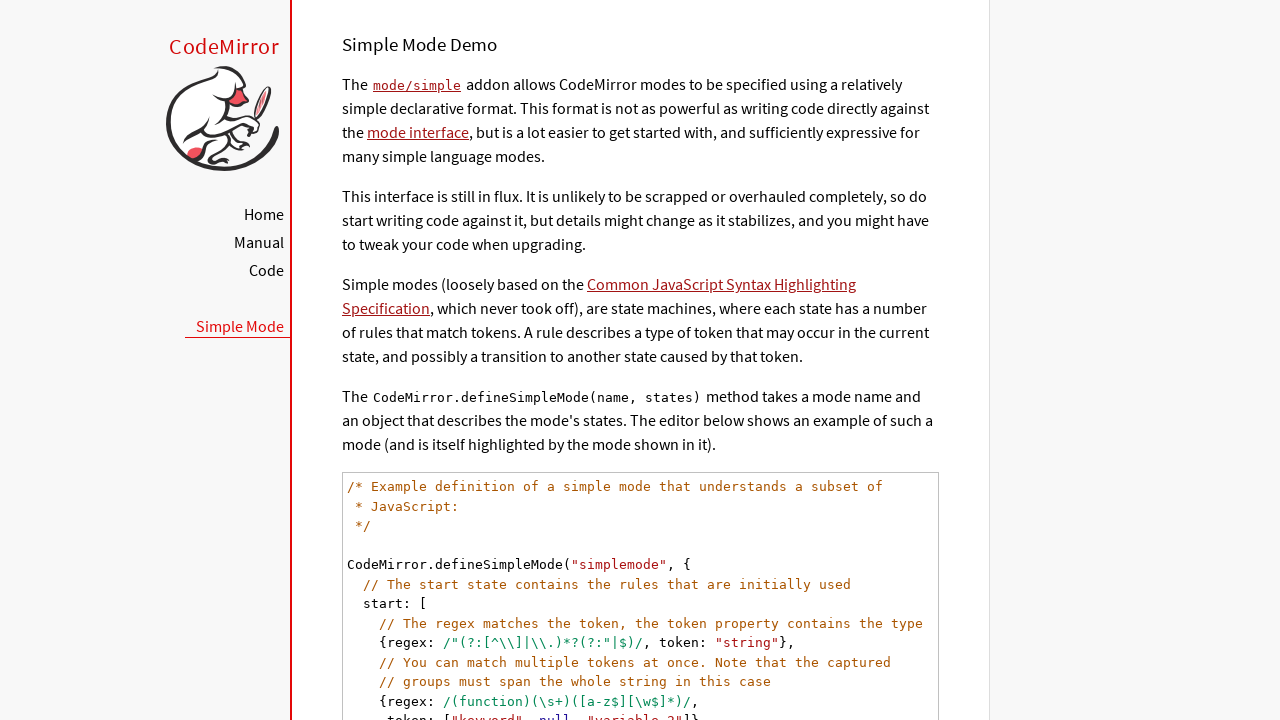

Scrolled current line into view
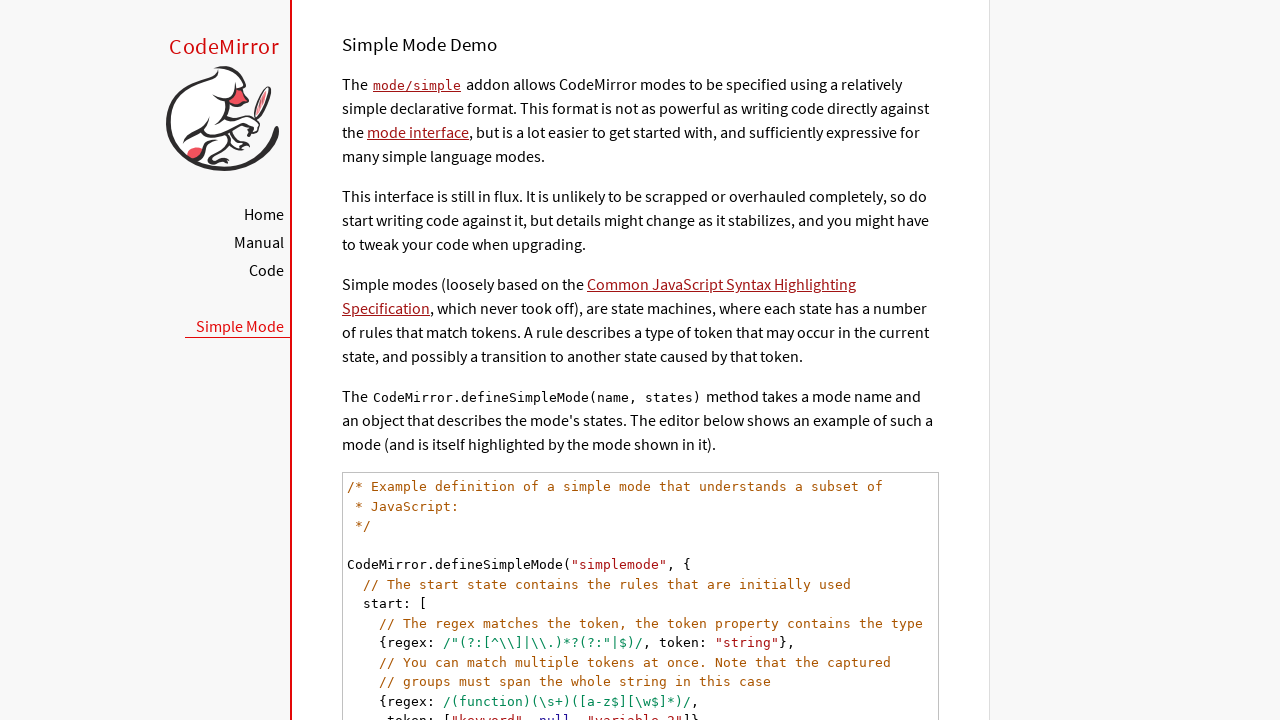

Located following sibling code line elements
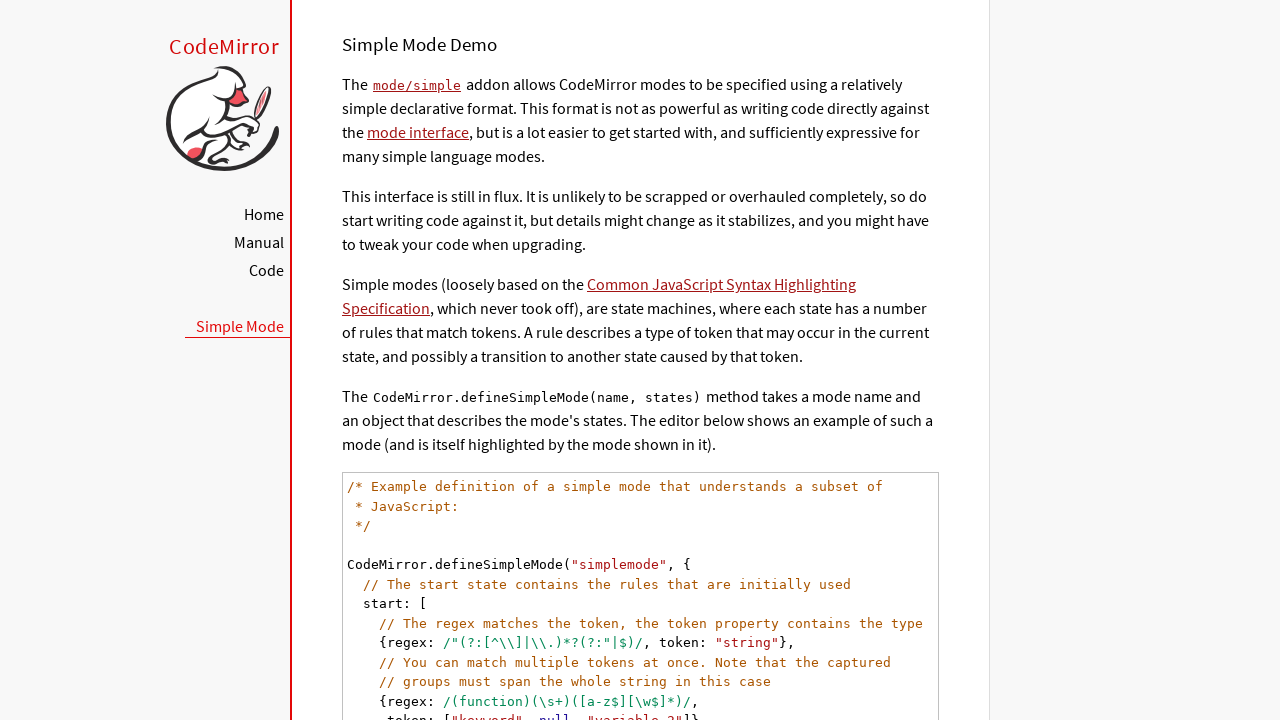

Moved to the next sibling code line
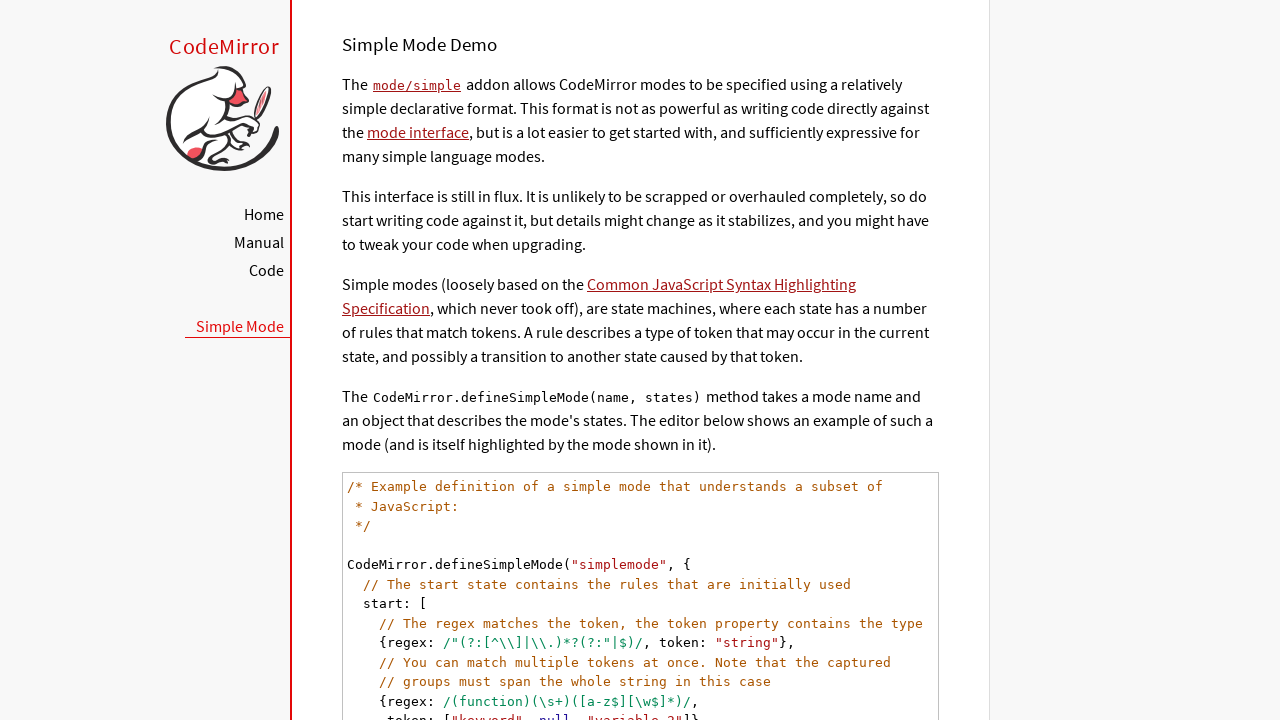

Scrolled current line into view
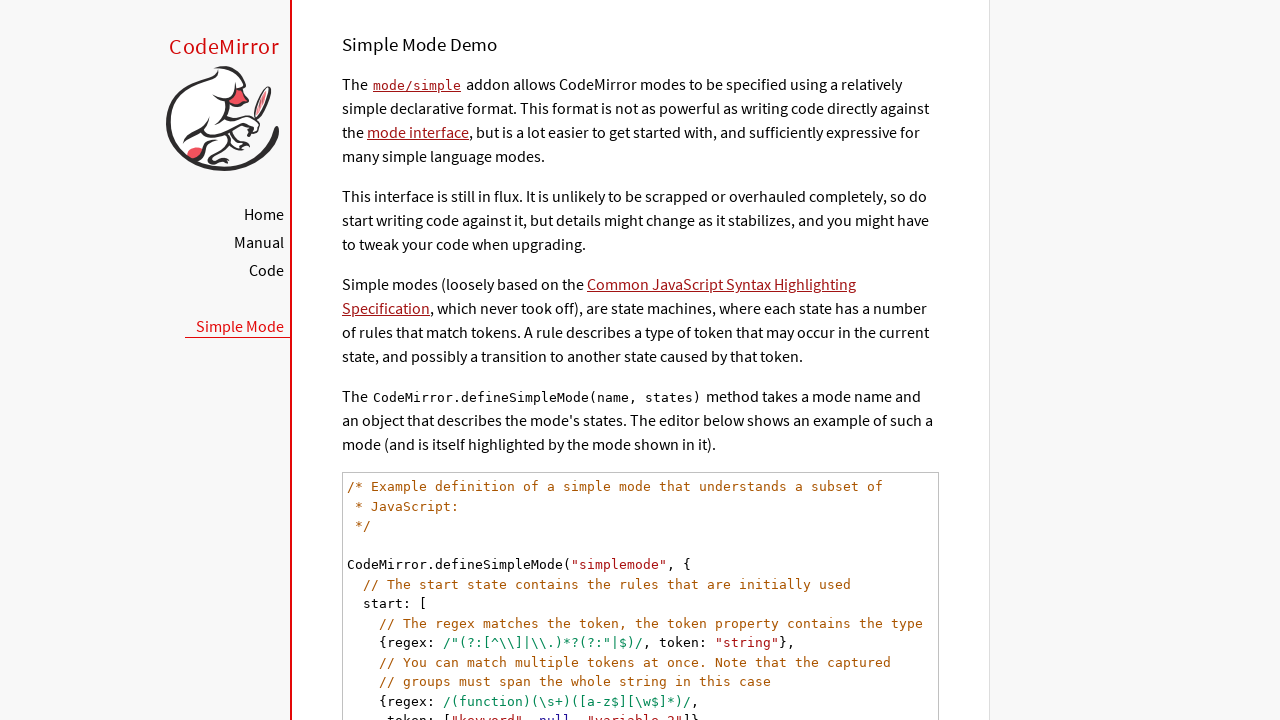

Located following sibling code line elements
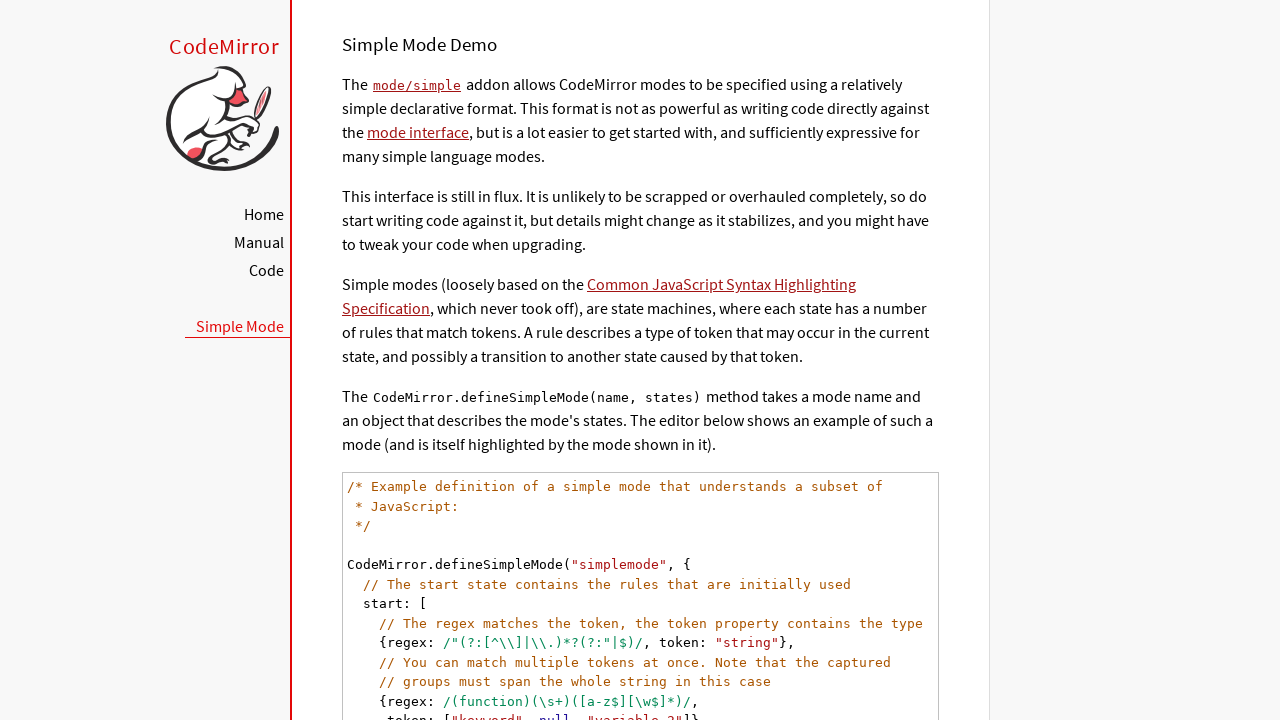

Moved to the next sibling code line
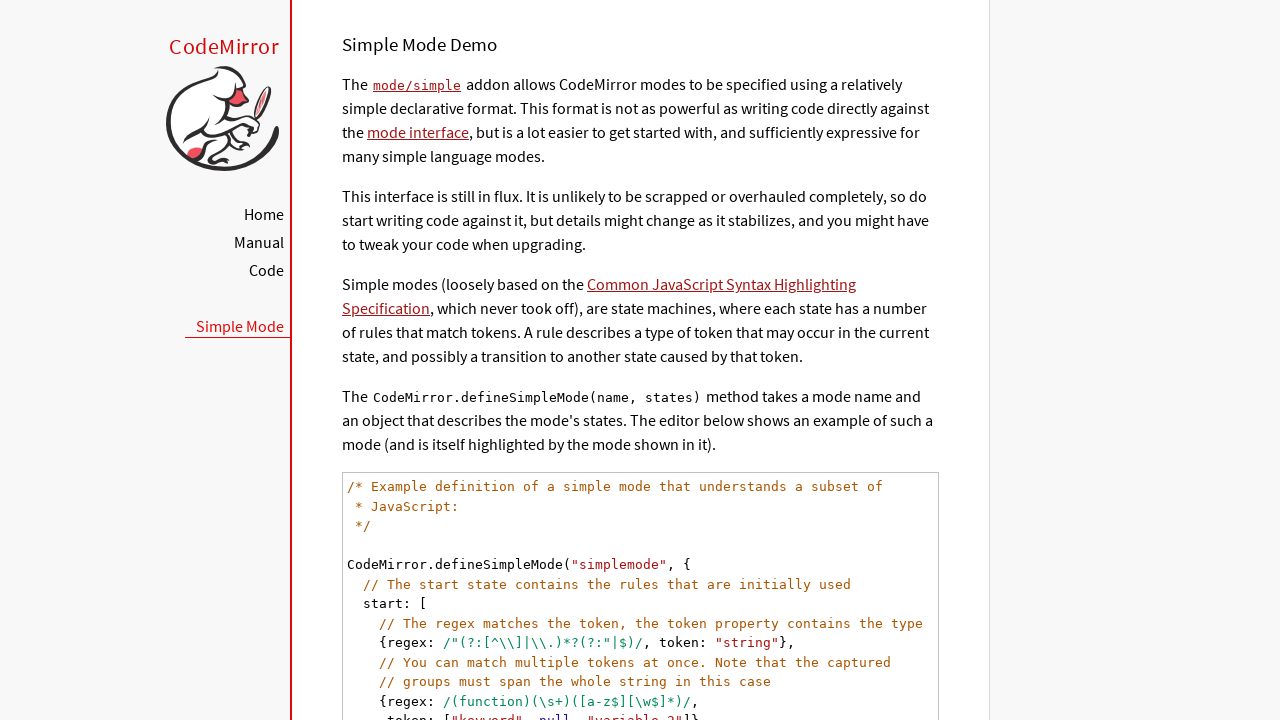

Scrolled current line into view
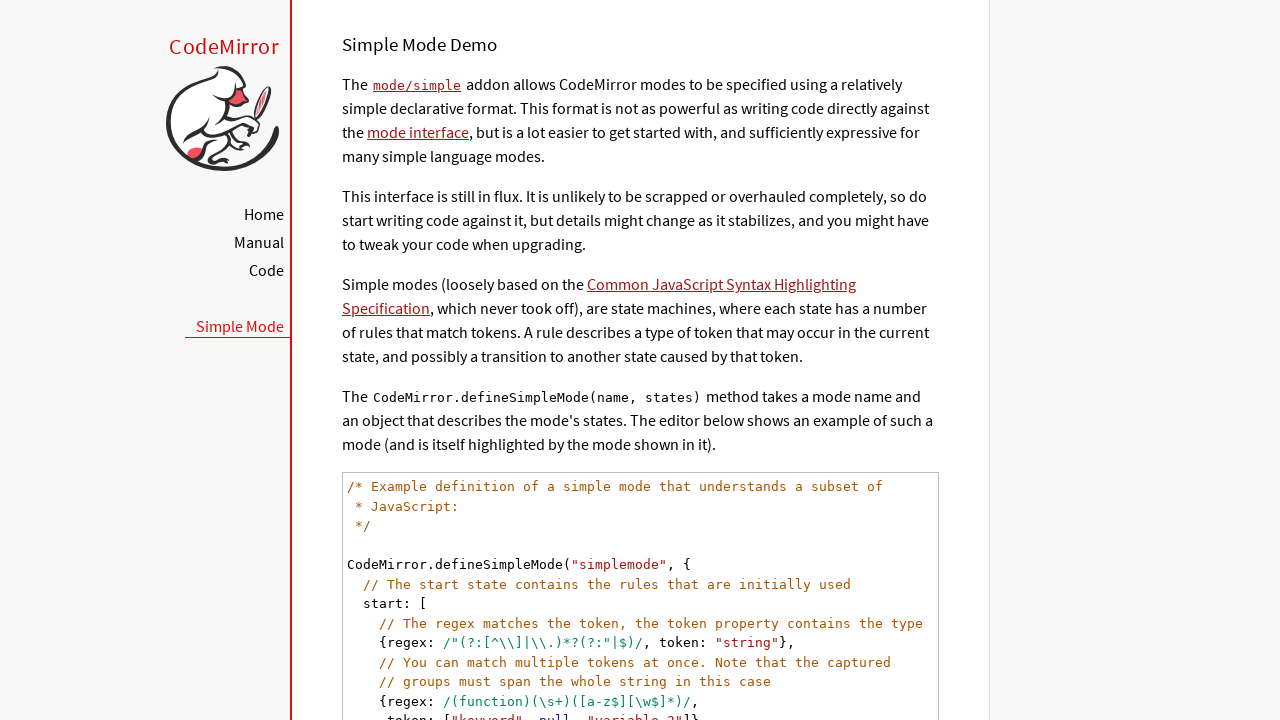

Located following sibling code line elements
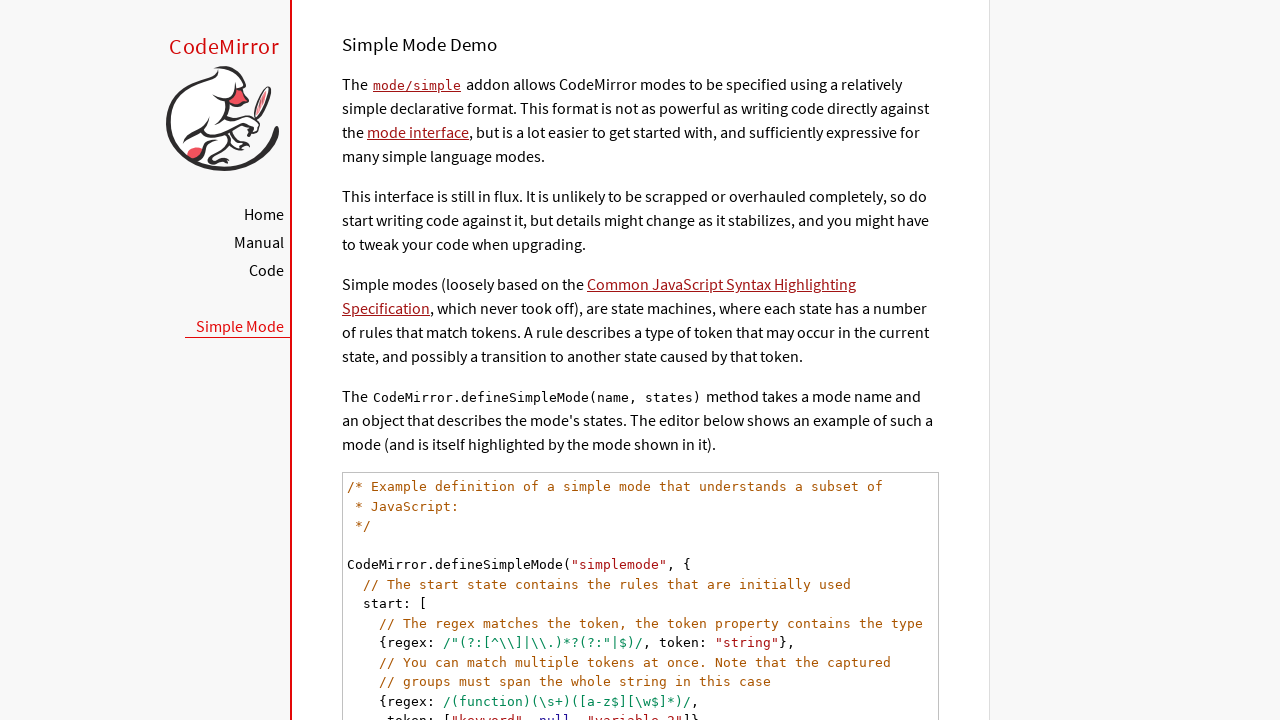

Moved to the next sibling code line
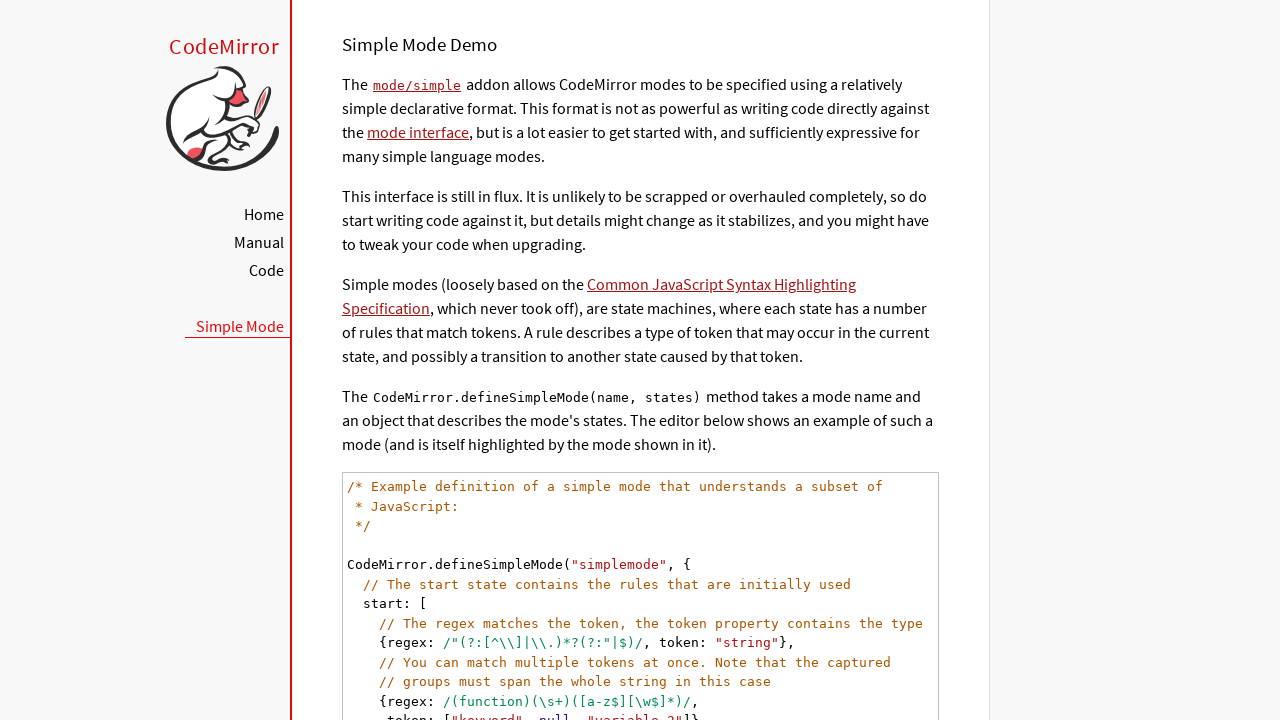

Scrolled current line into view
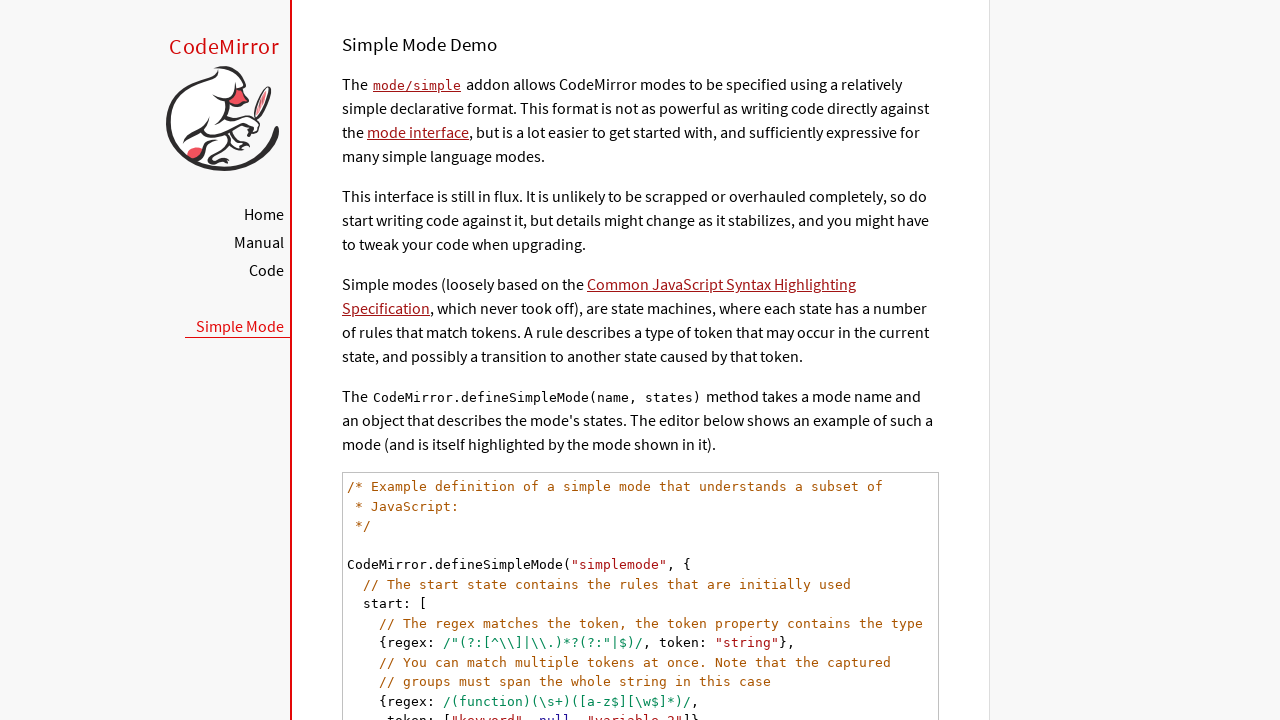

Located following sibling code line elements
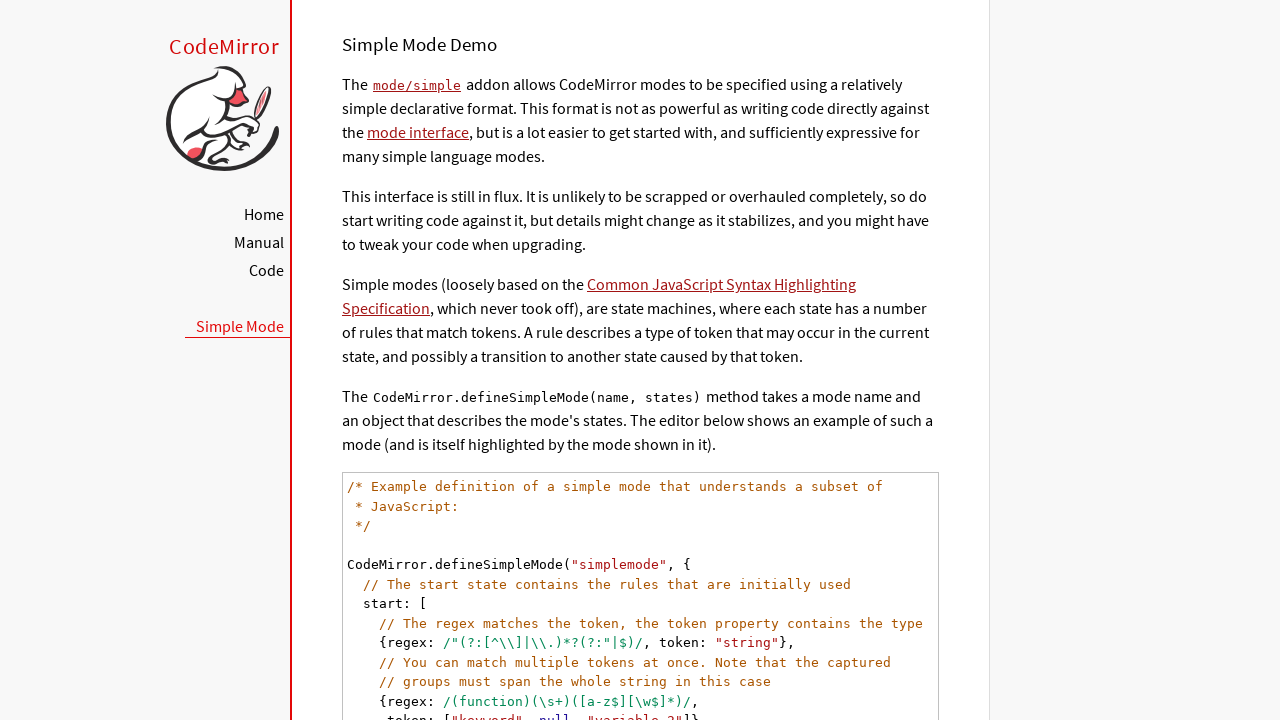

Moved to the next sibling code line
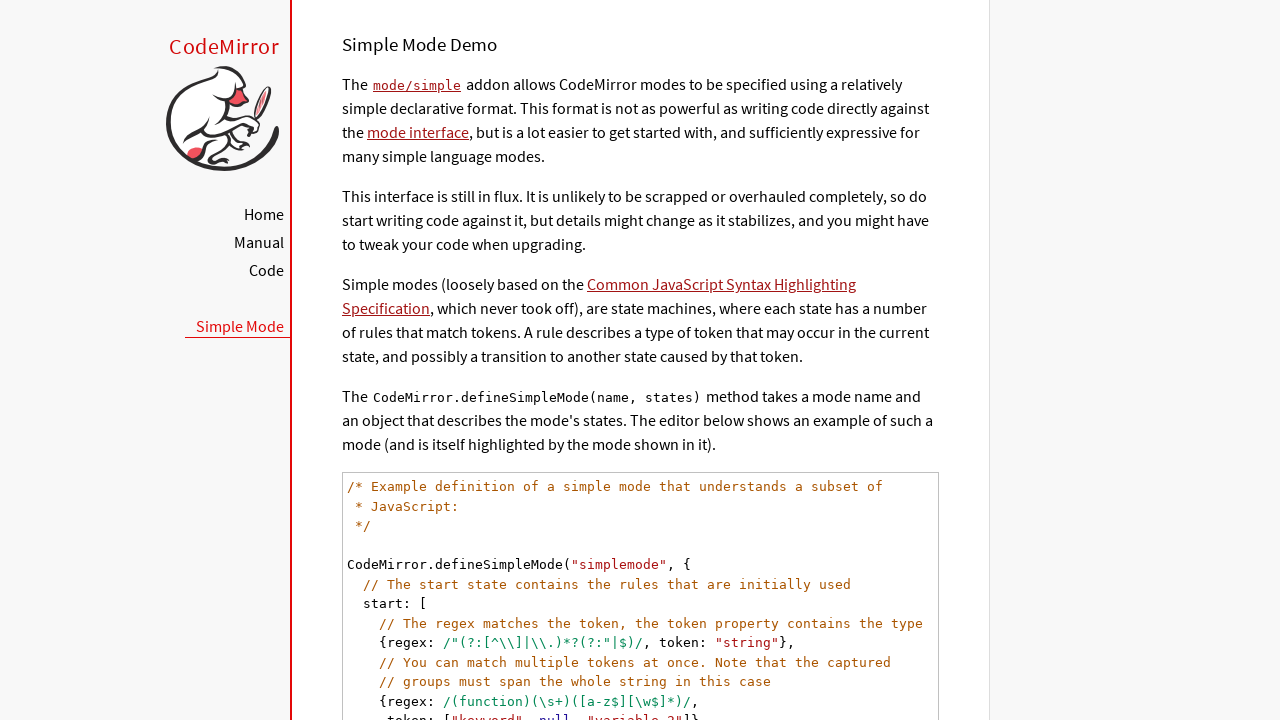

Scrolled current line into view
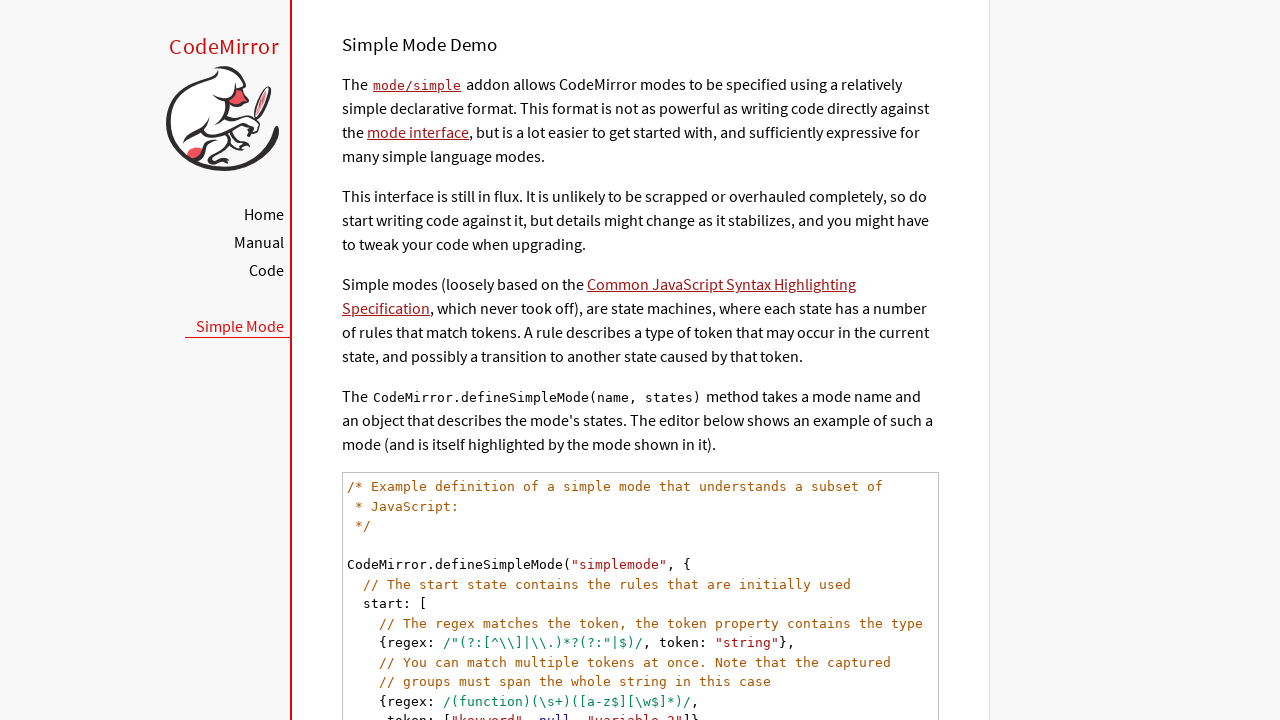

Located following sibling code line elements
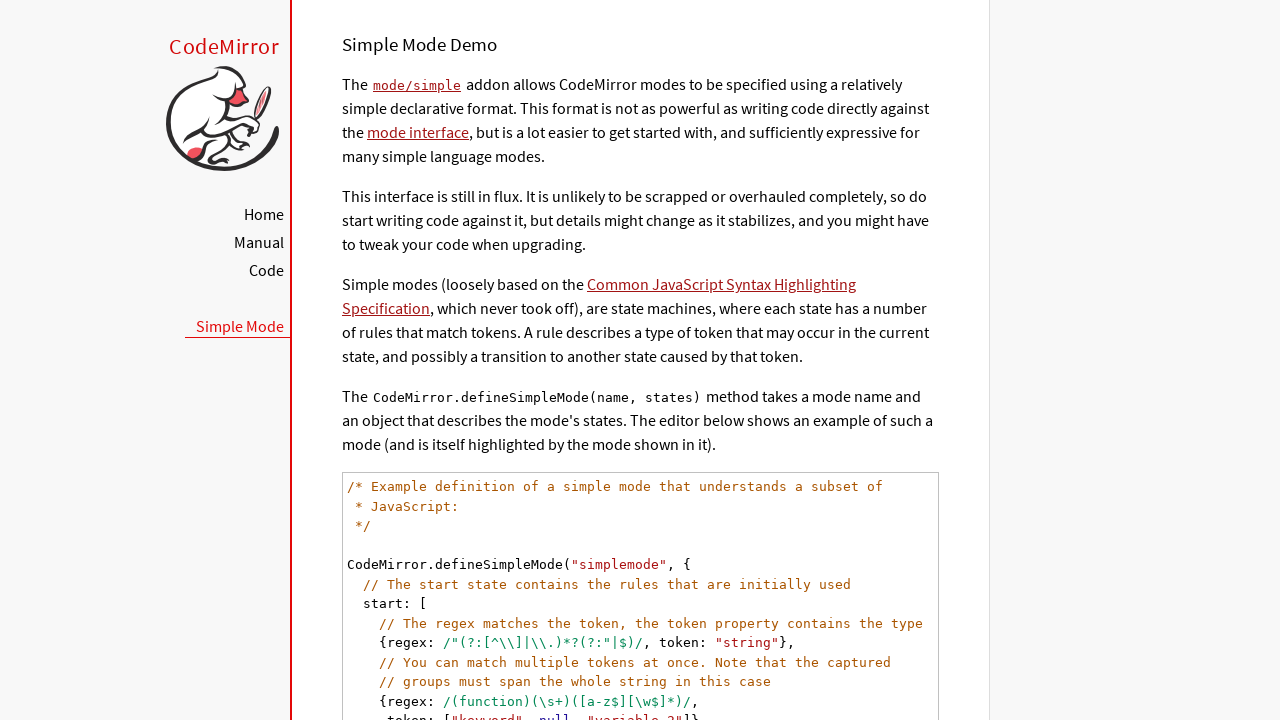

Moved to the next sibling code line
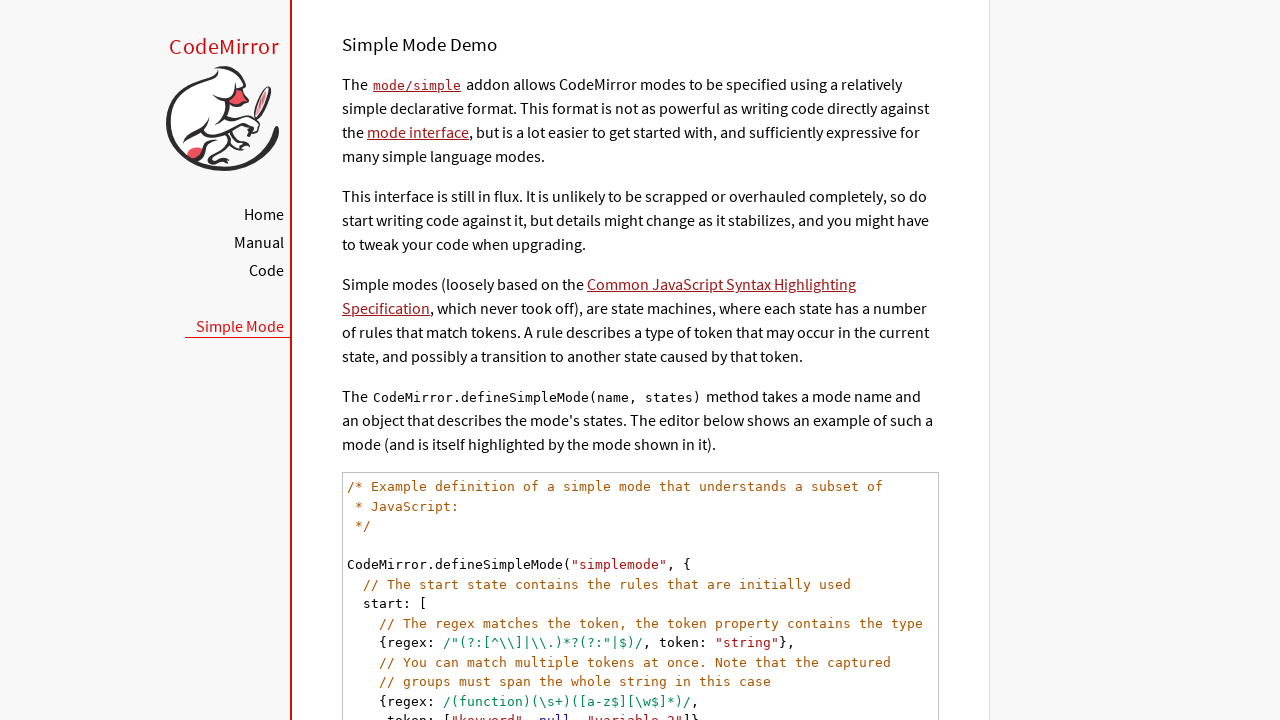

Scrolled current line into view
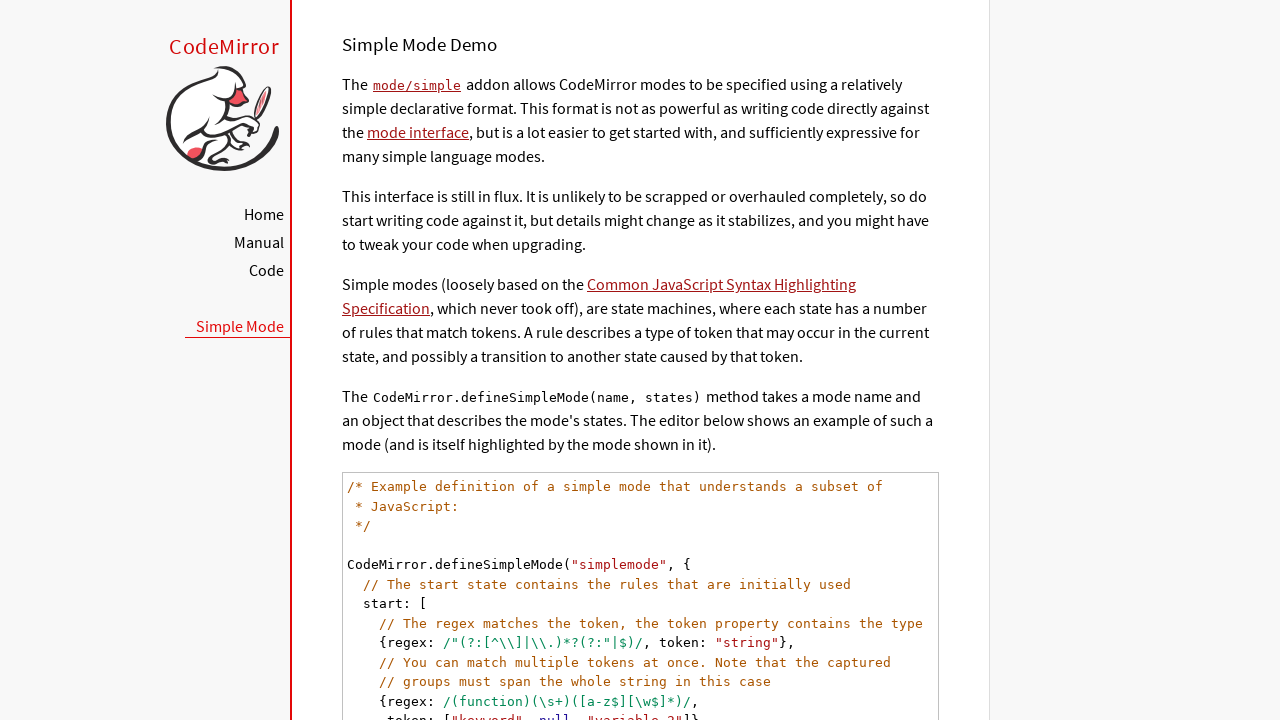

Located following sibling code line elements
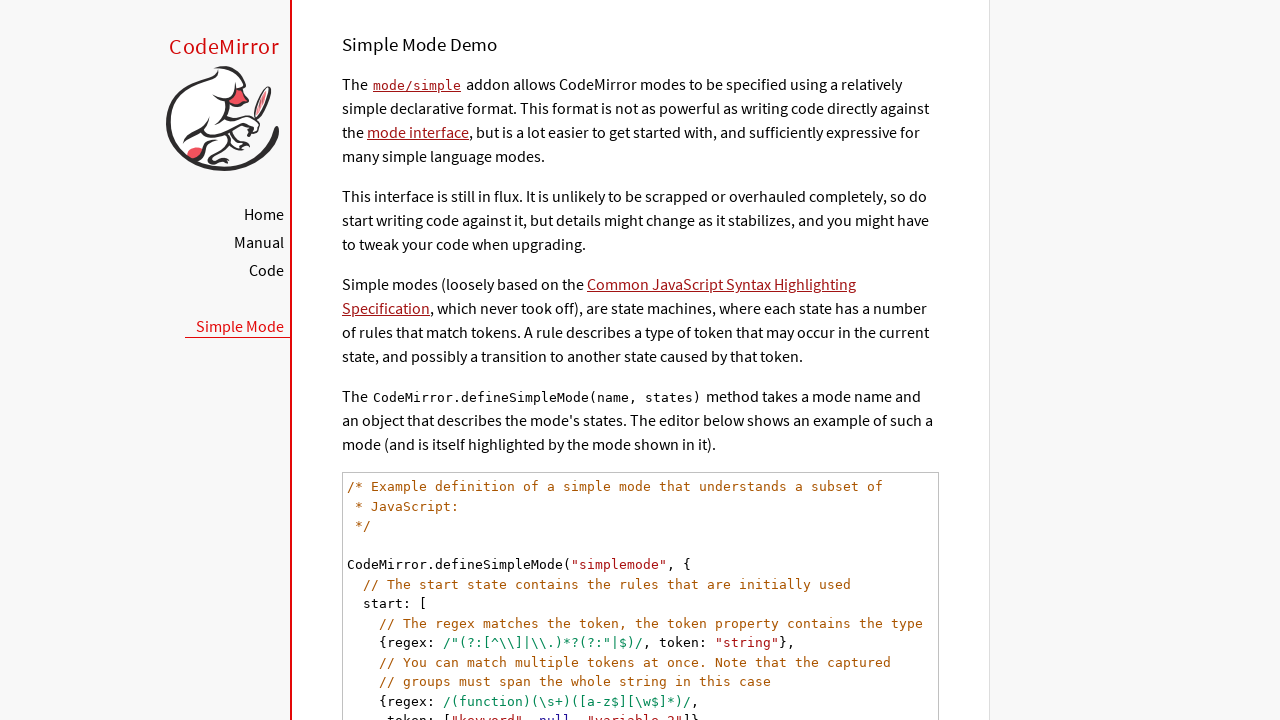

Moved to the next sibling code line
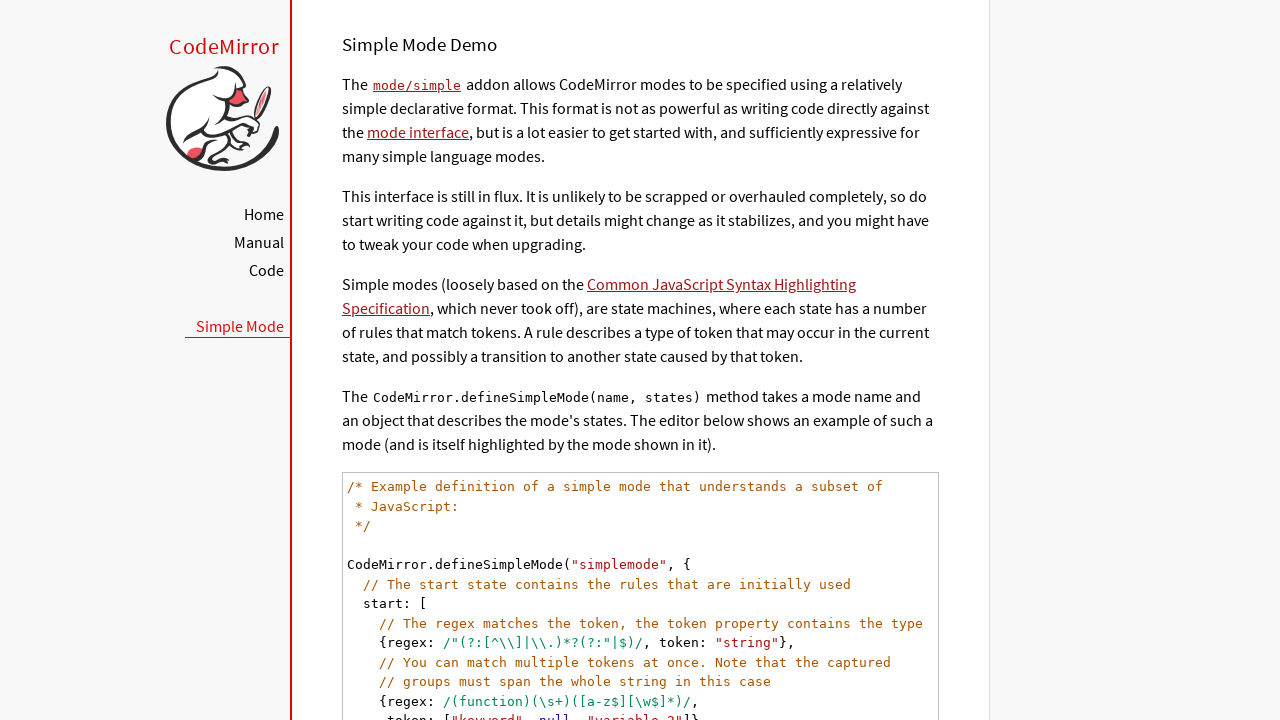

Scrolled current line into view
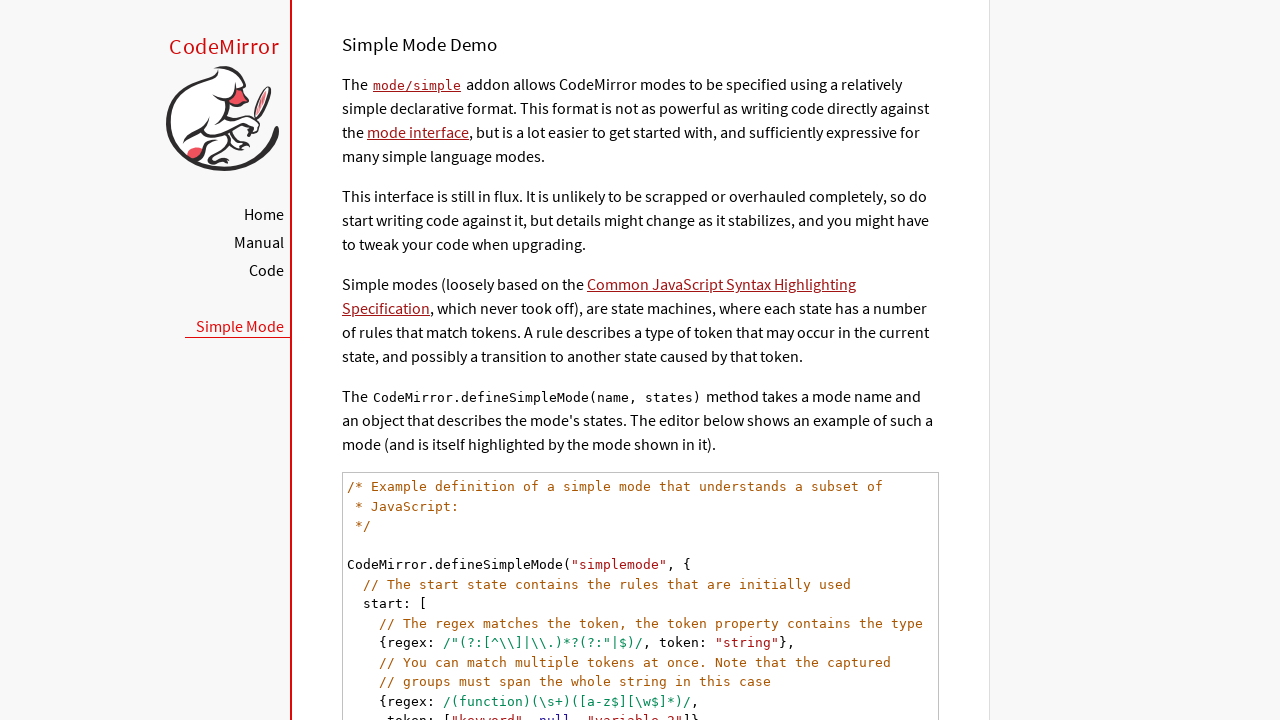

Located following sibling code line elements
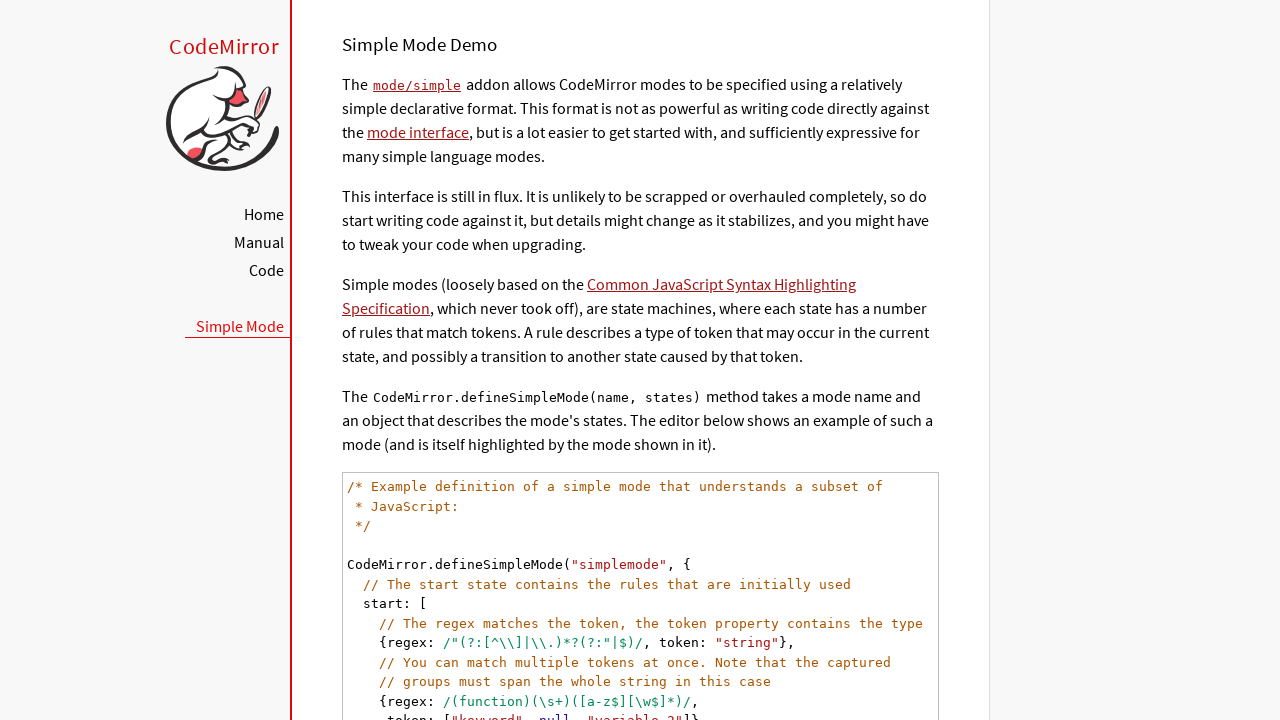

Moved to the next sibling code line
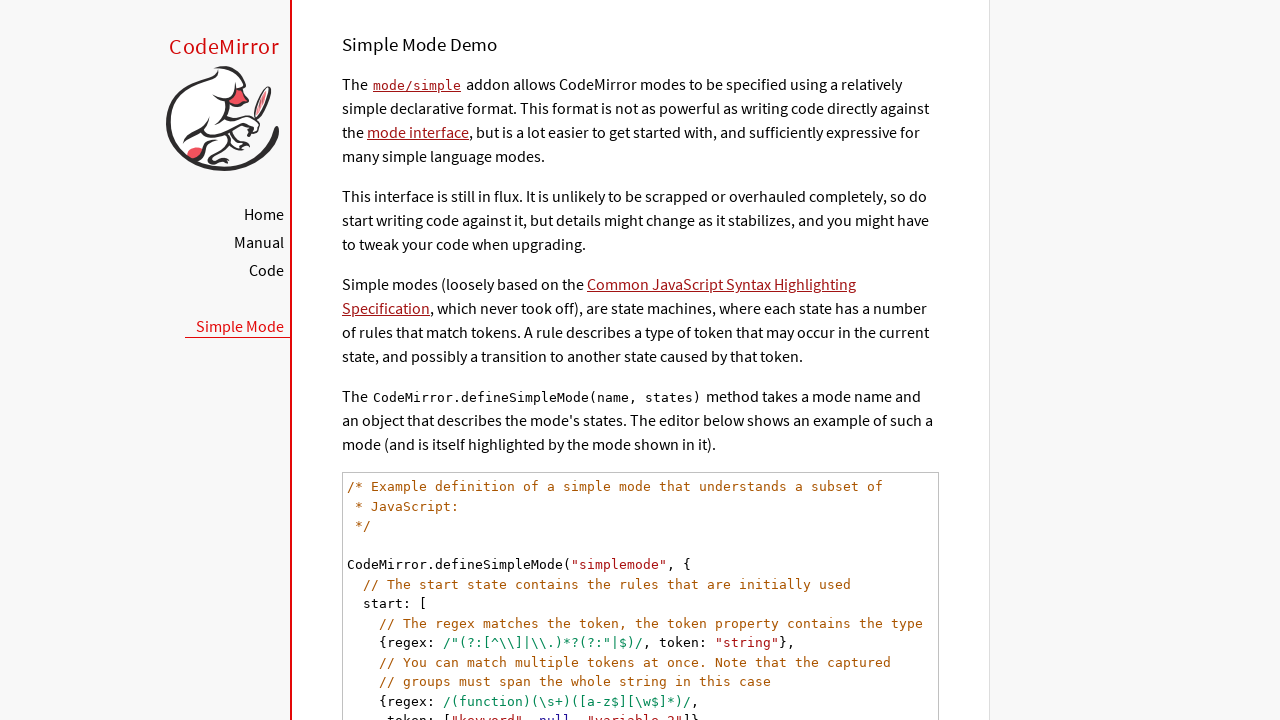

Scrolled current line into view
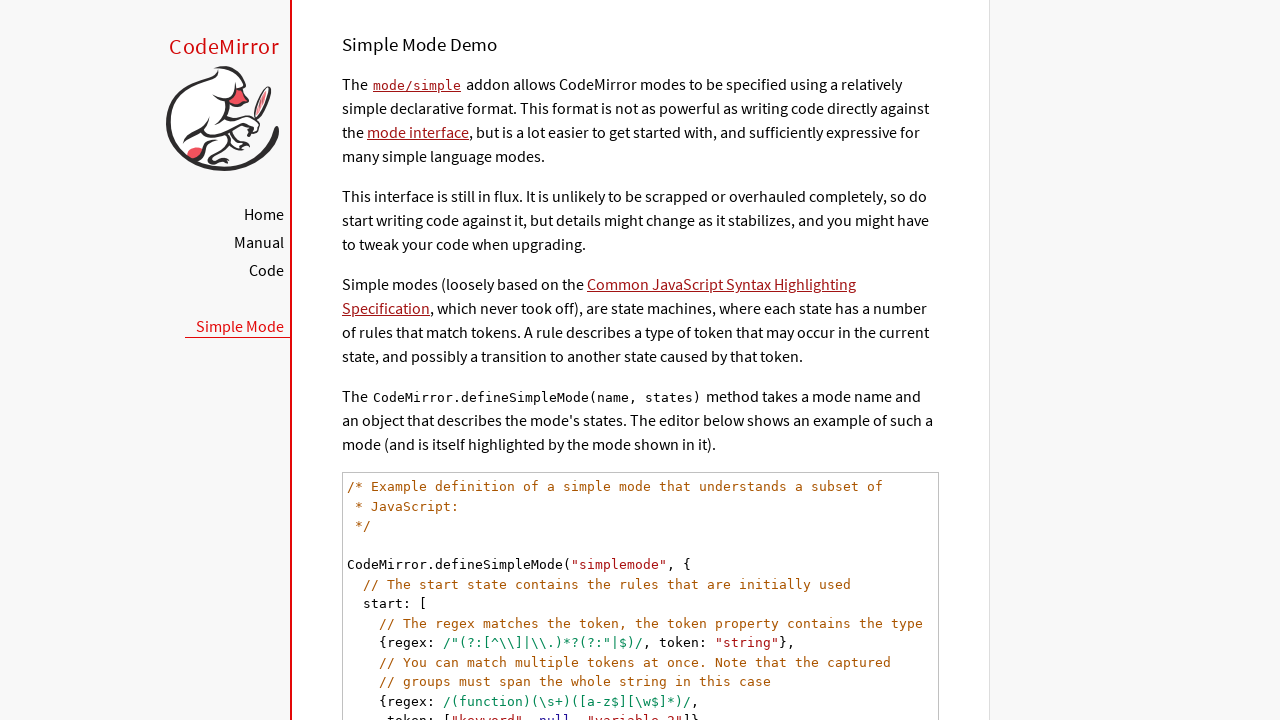

Located following sibling code line elements
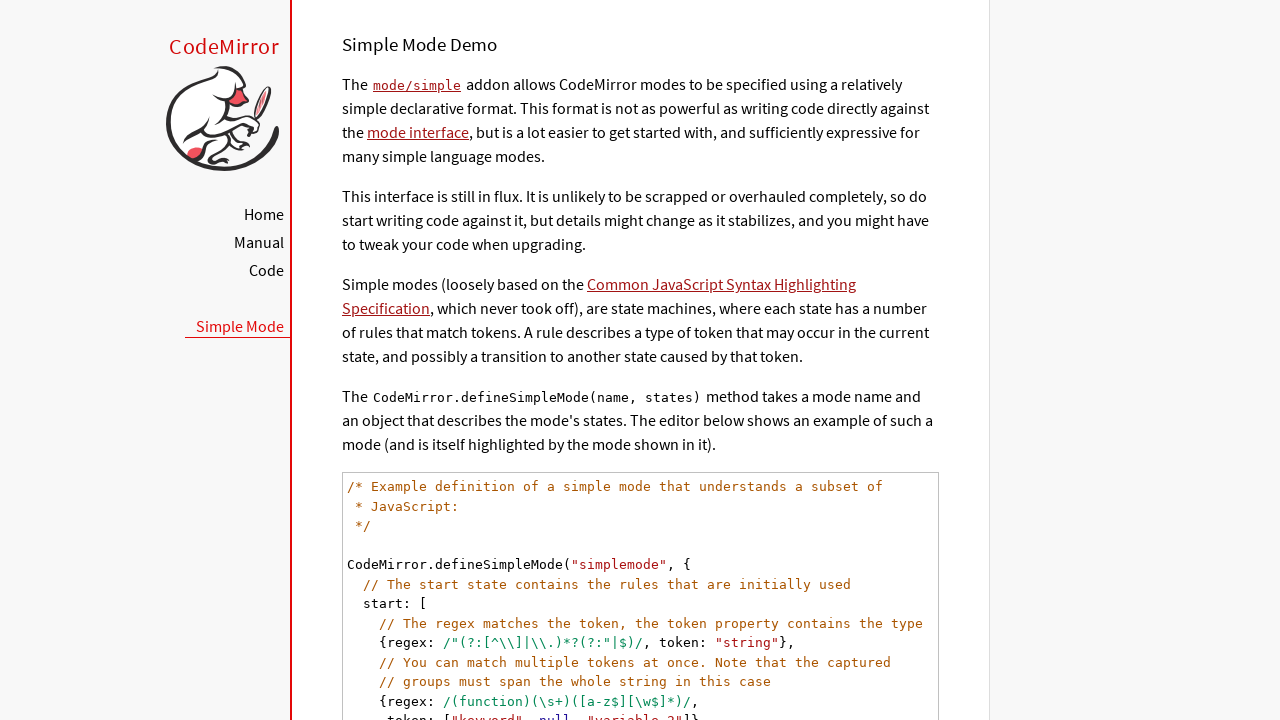

Moved to the next sibling code line
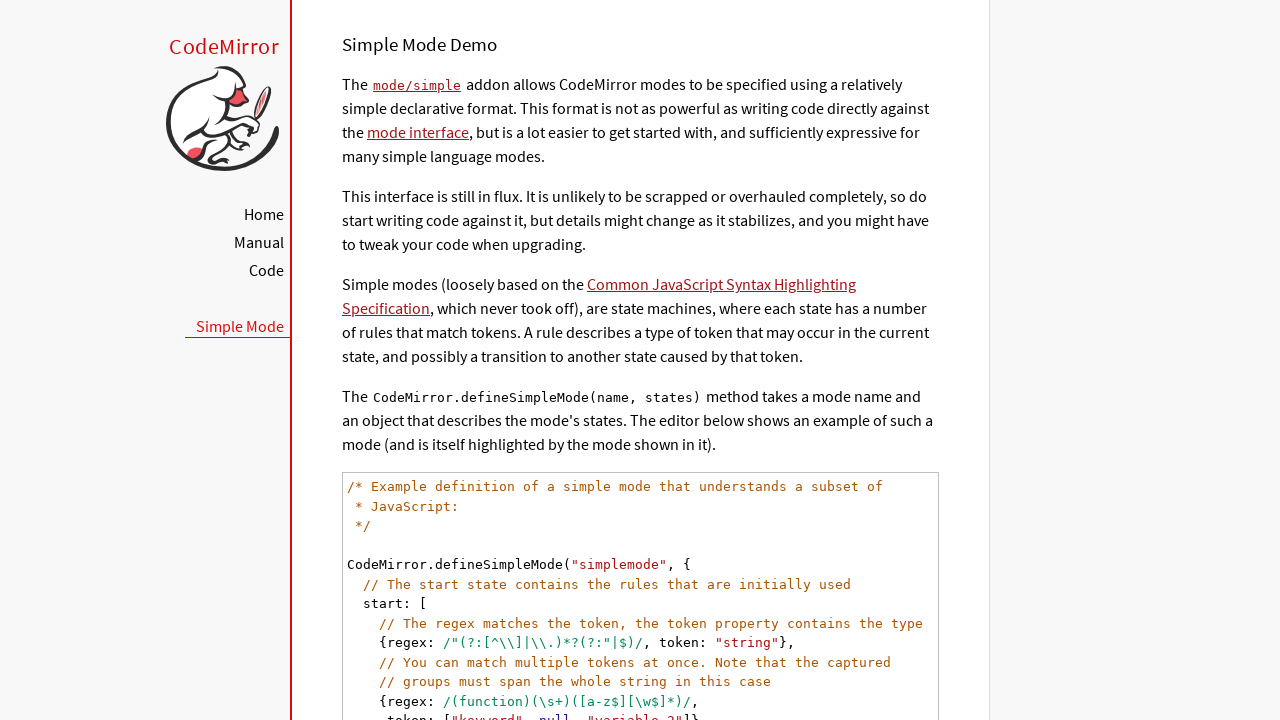

Scrolled current line into view
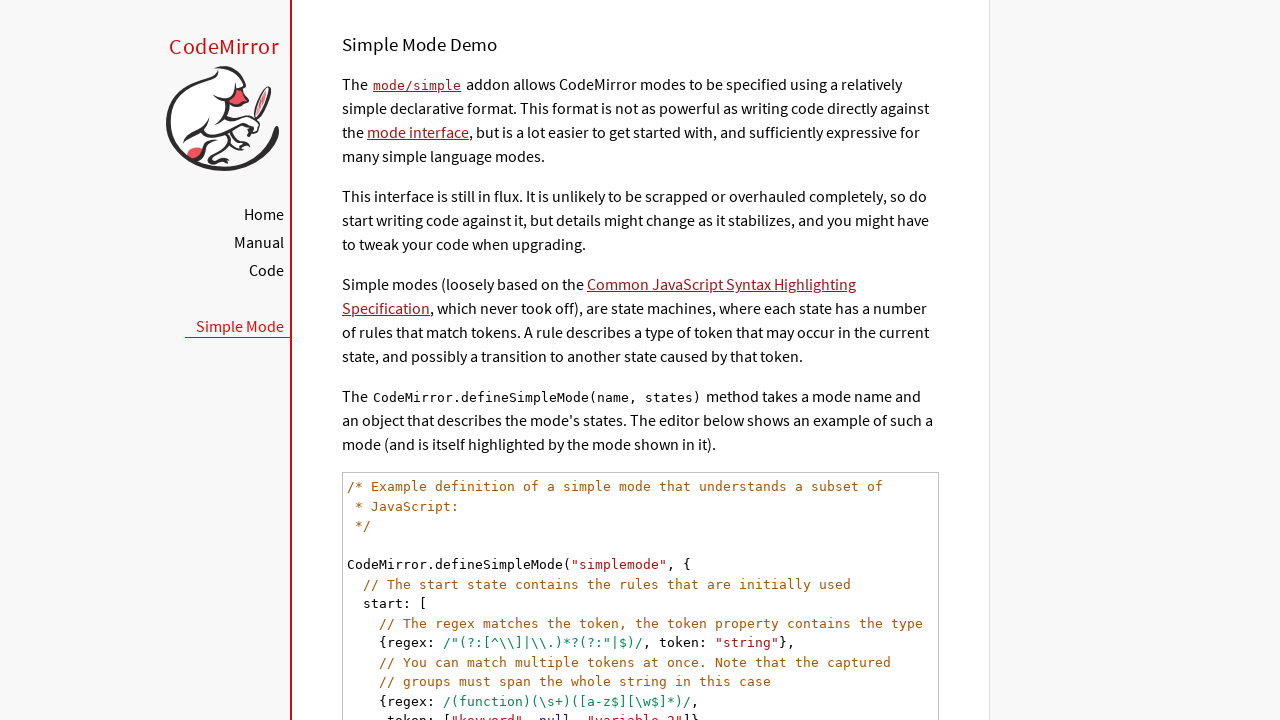

Located following sibling code line elements
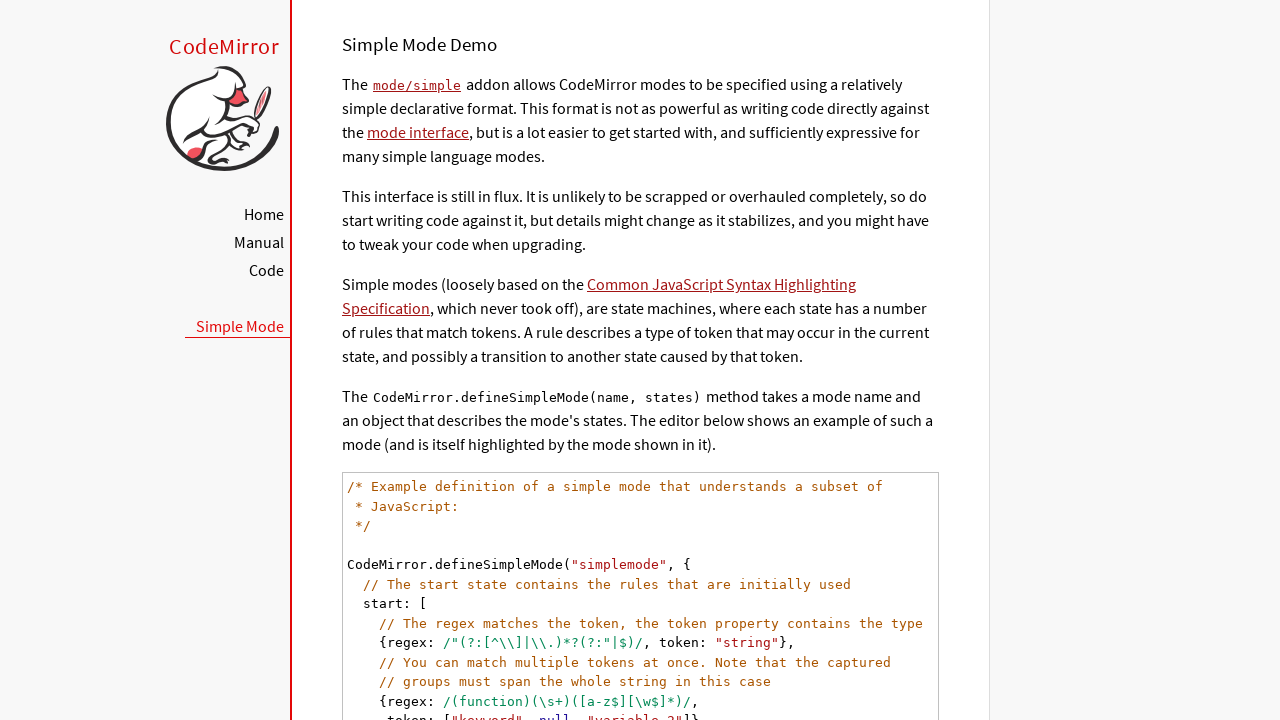

Moved to the next sibling code line
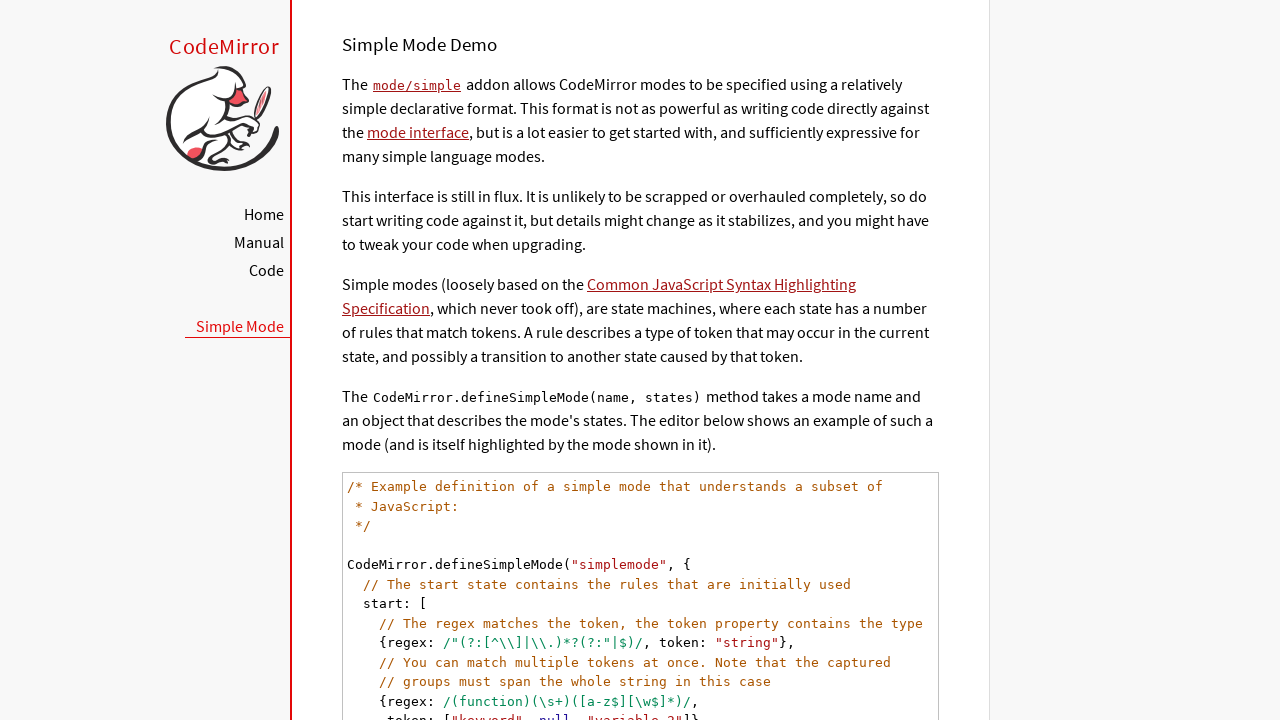

Scrolled current line into view
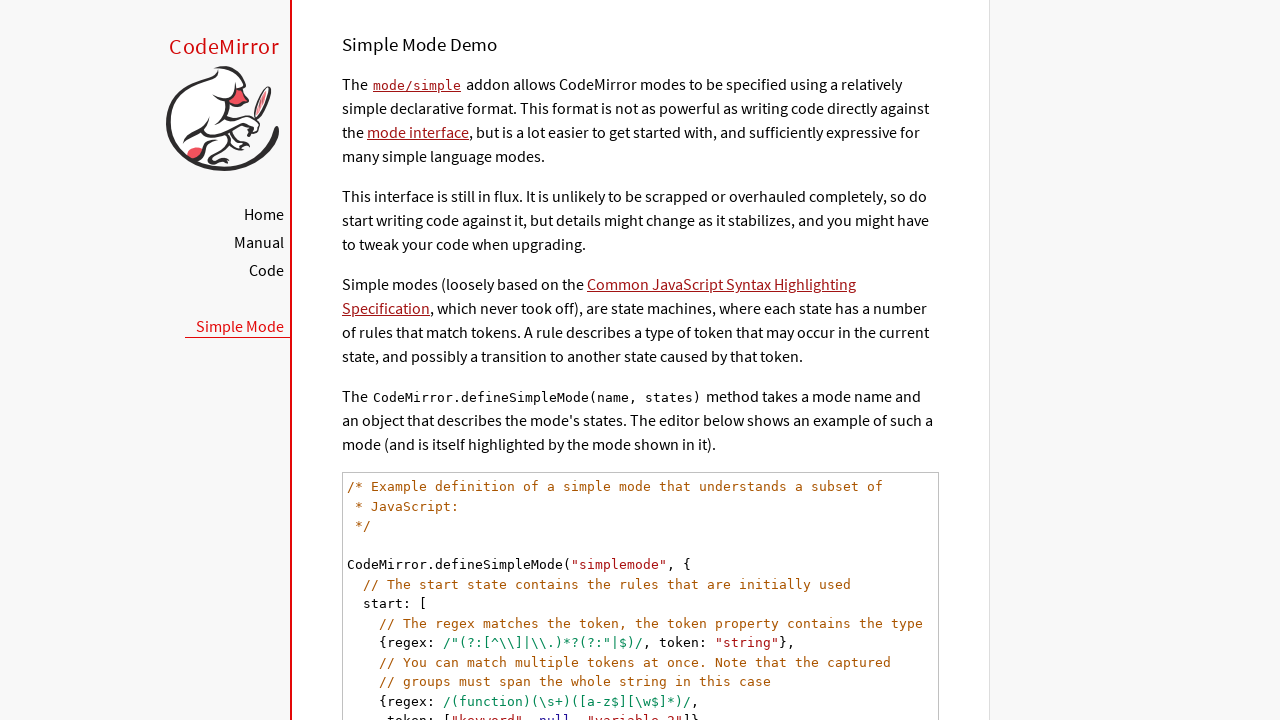

Located following sibling code line elements
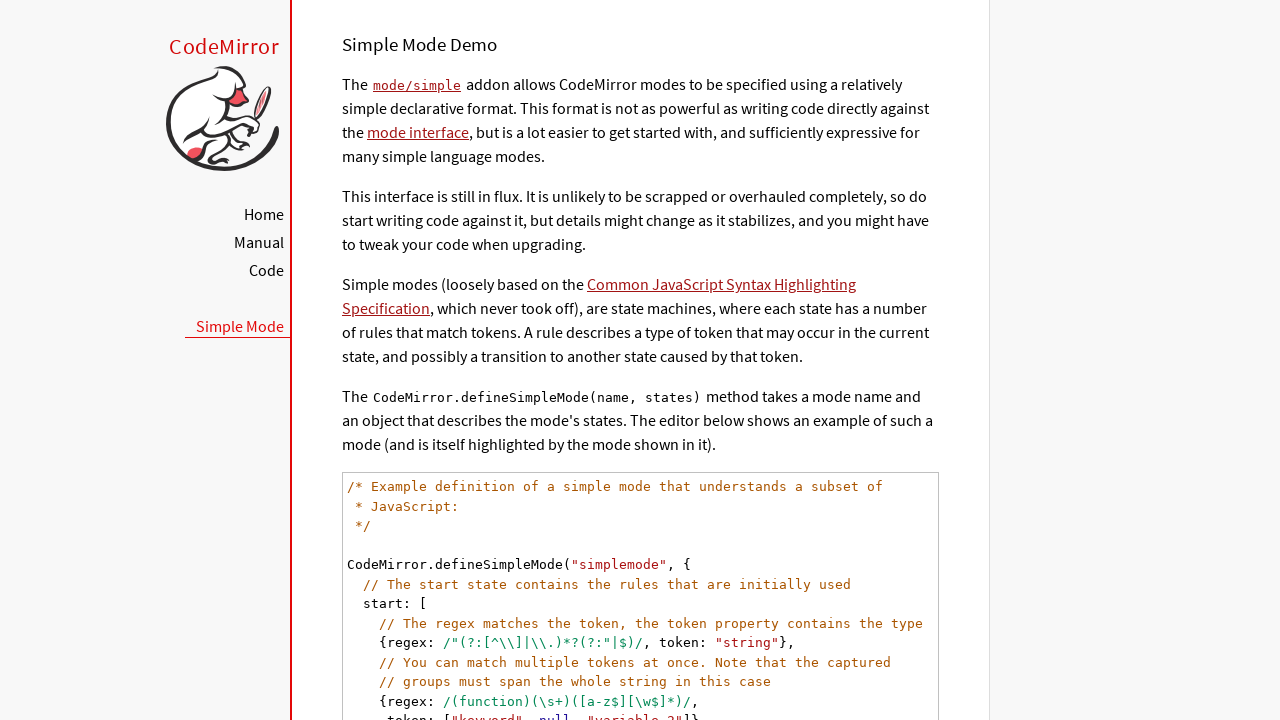

Moved to the next sibling code line
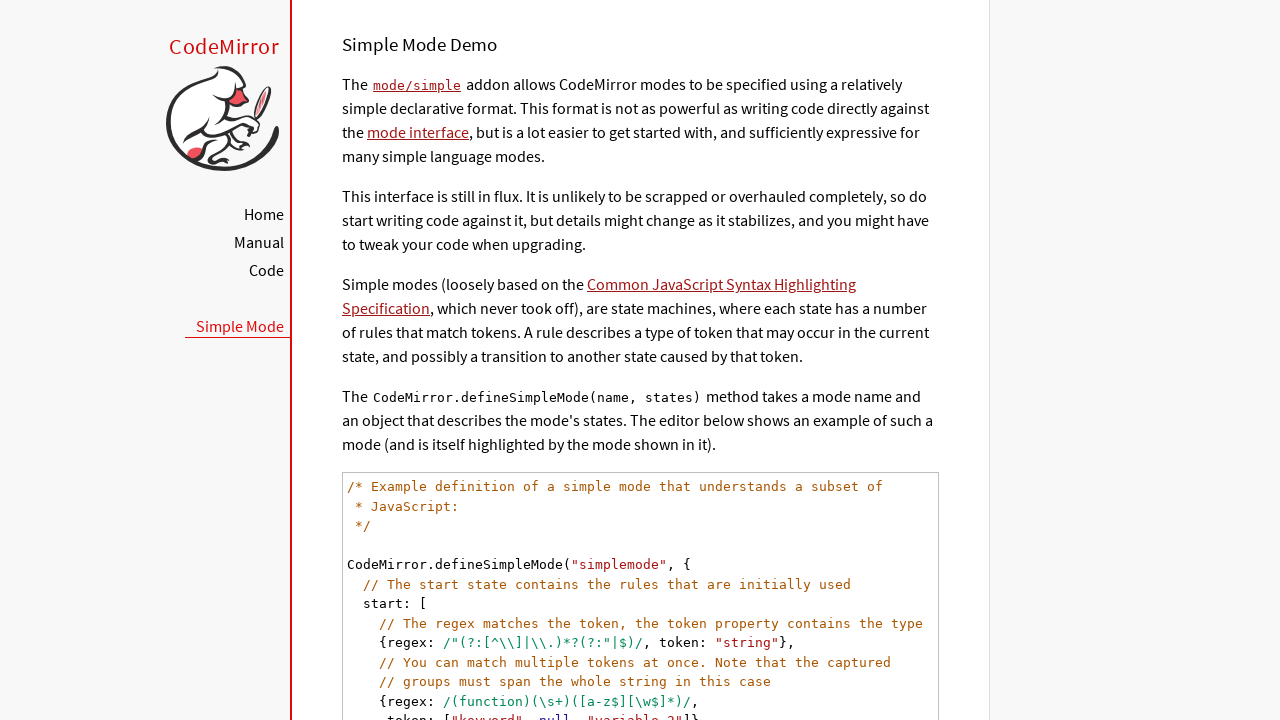

Scrolled current line into view
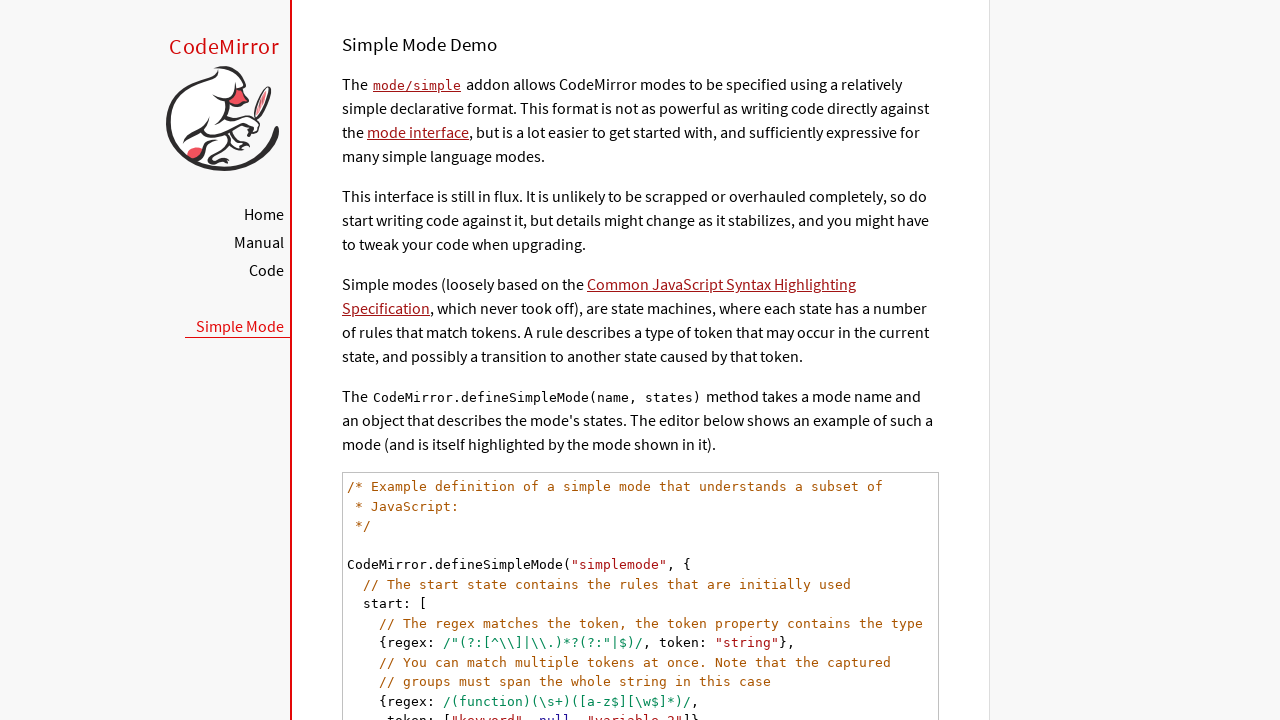

Located following sibling code line elements
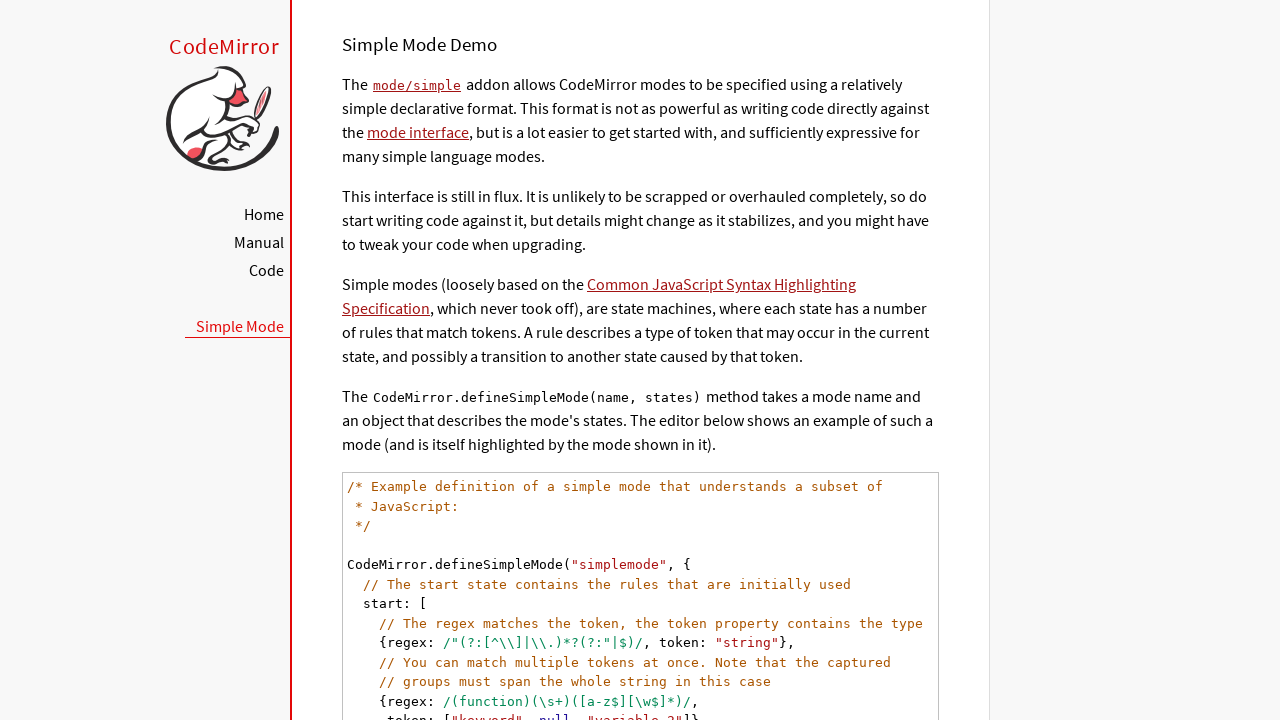

Moved to the next sibling code line
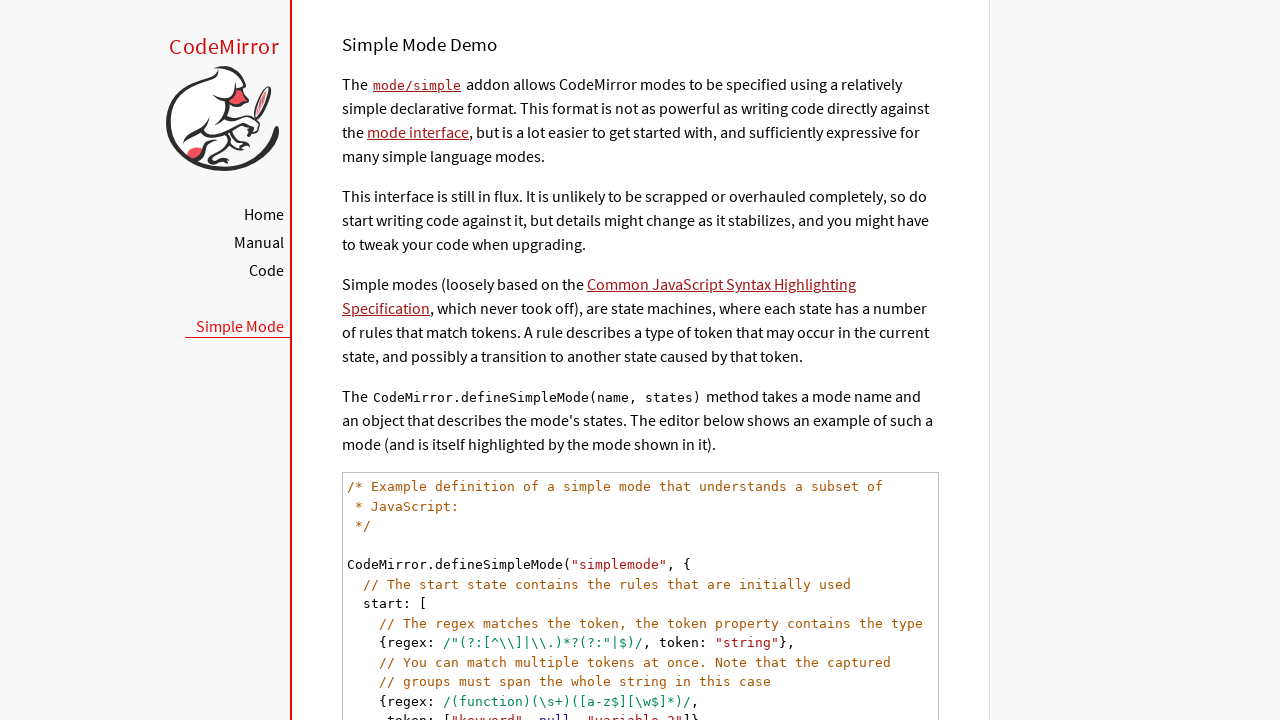

Scrolled current line into view
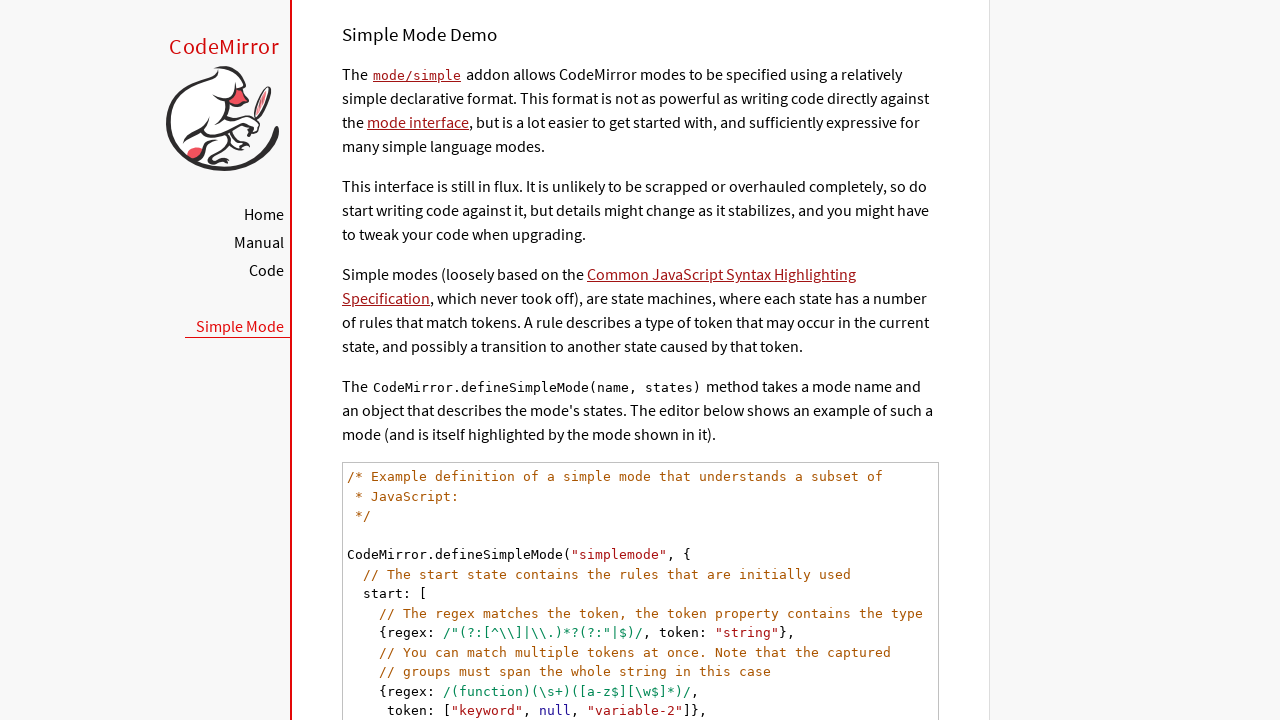

Located following sibling code line elements
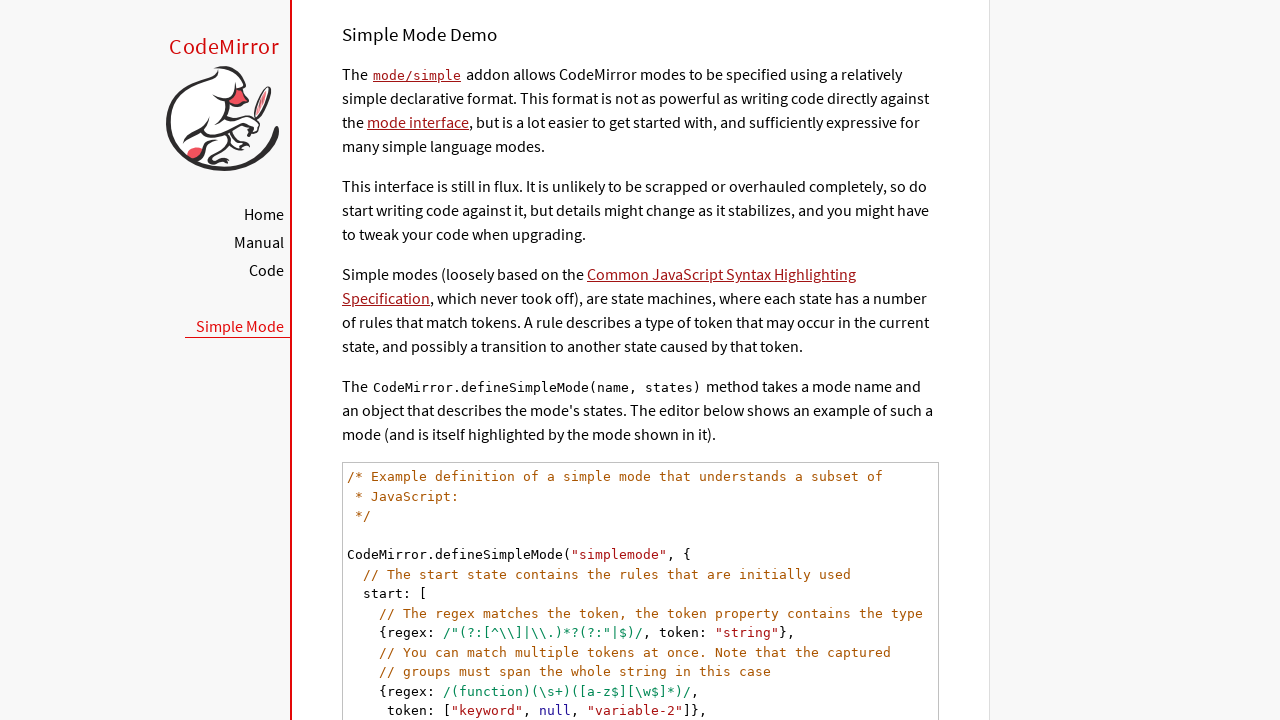

Moved to the next sibling code line
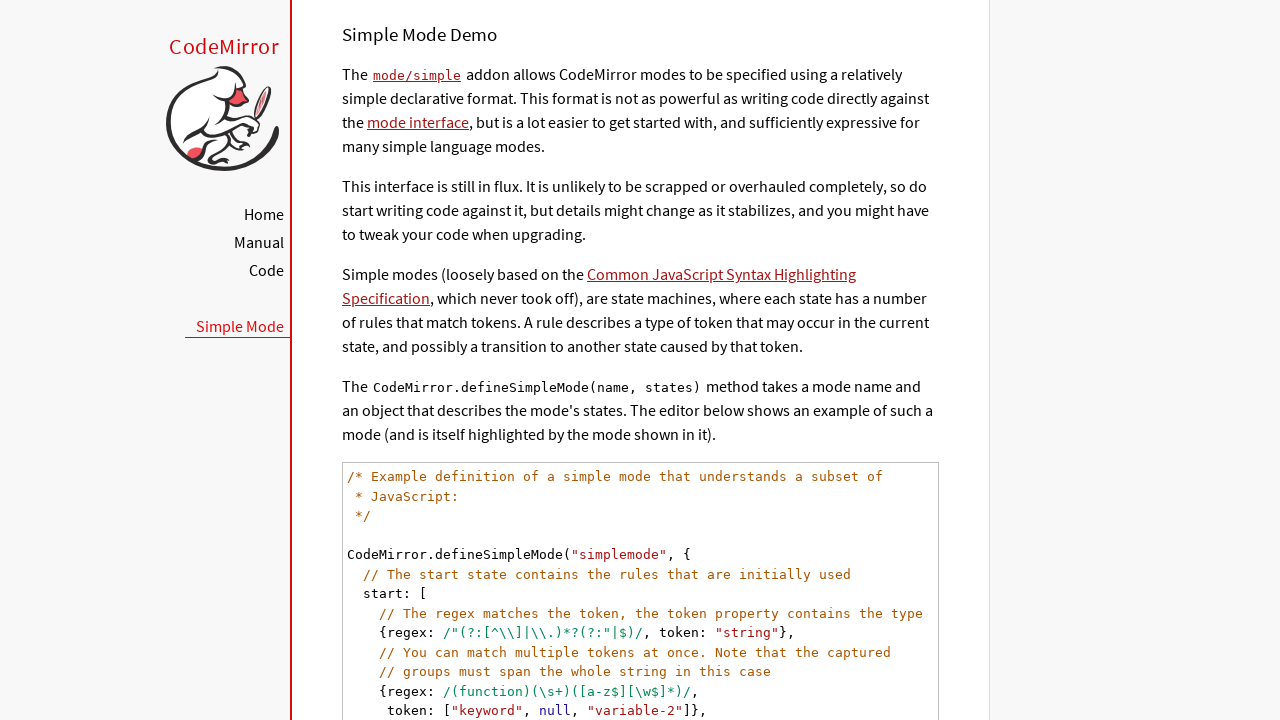

Scrolled current line into view
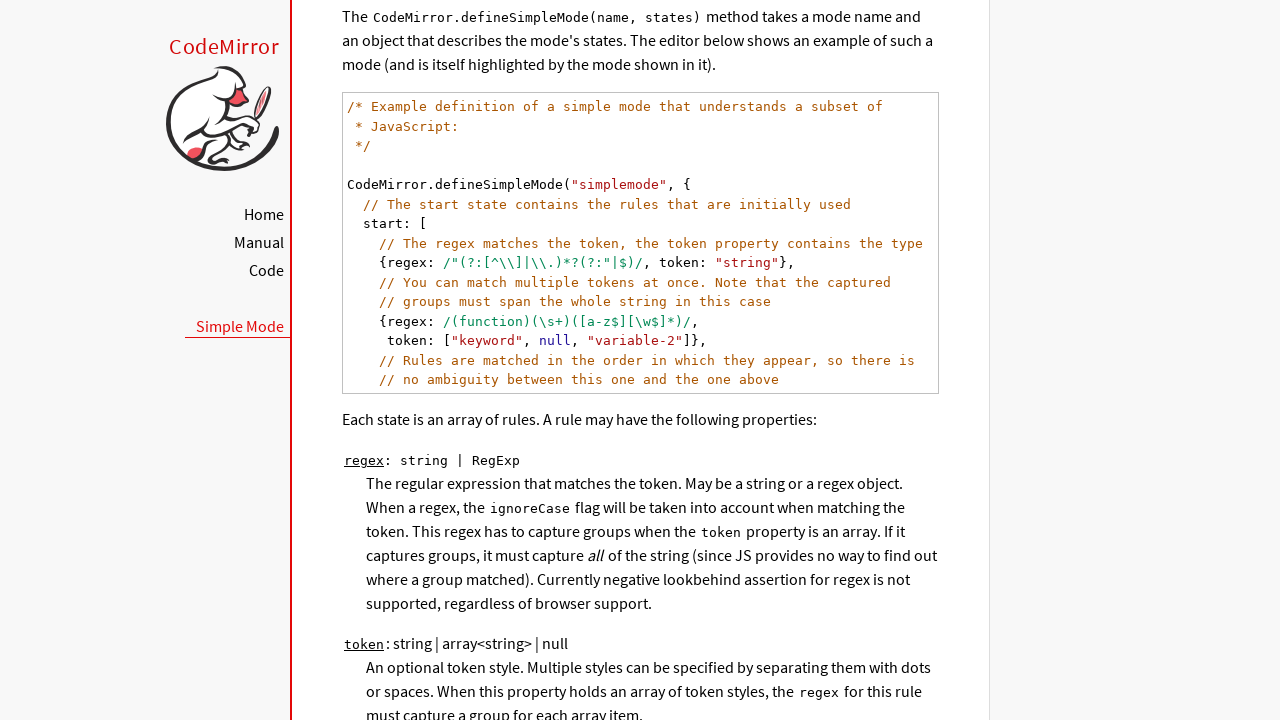

Located following sibling code line elements
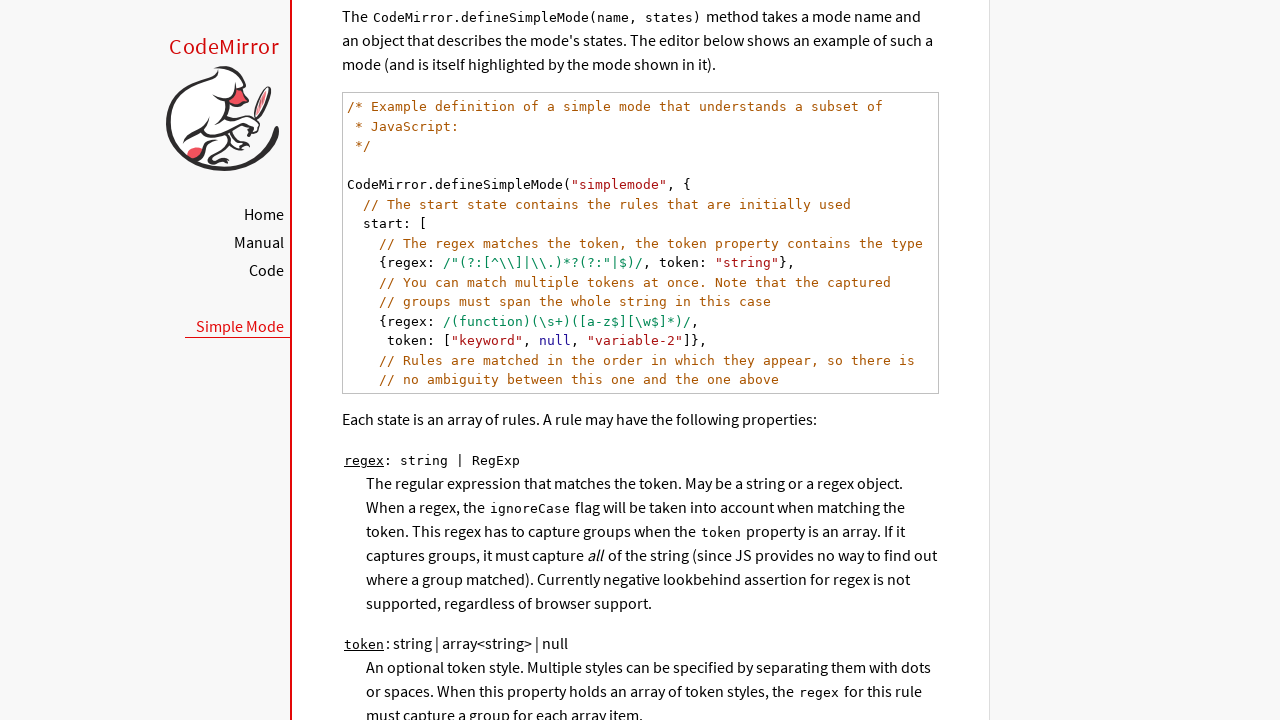

Moved to the next sibling code line
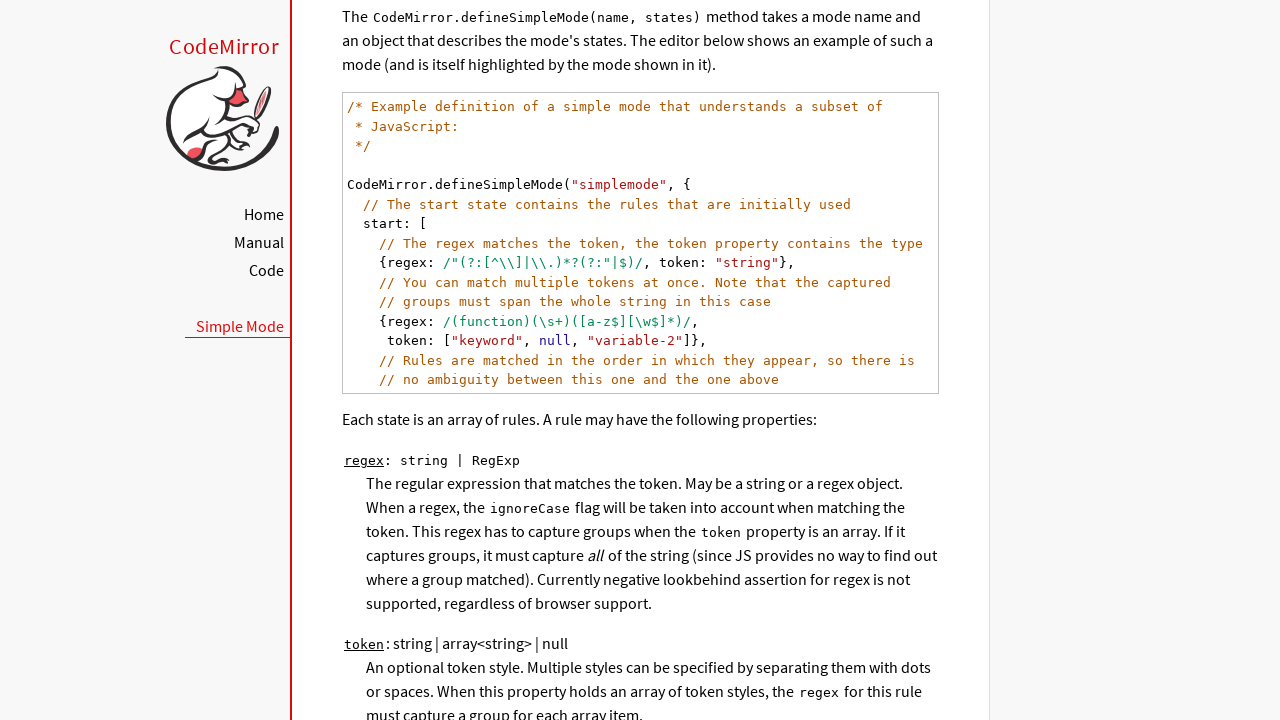

Scrolled current line into view
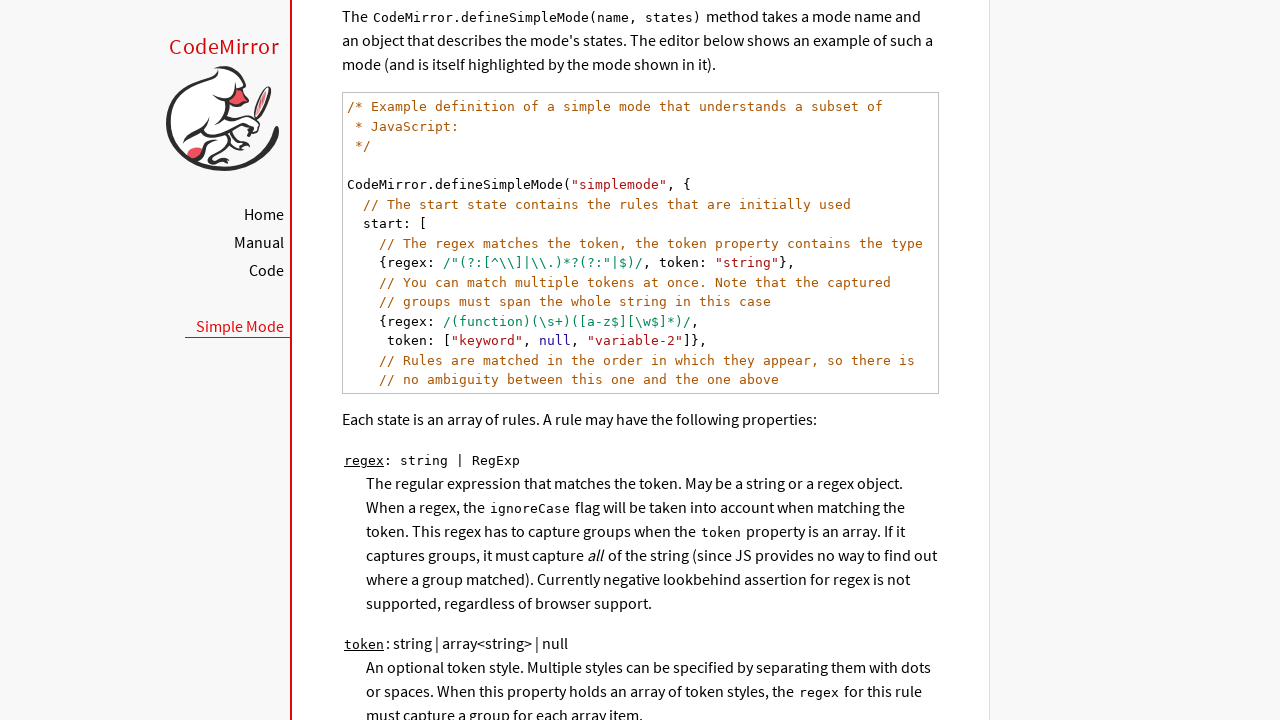

Located following sibling code line elements
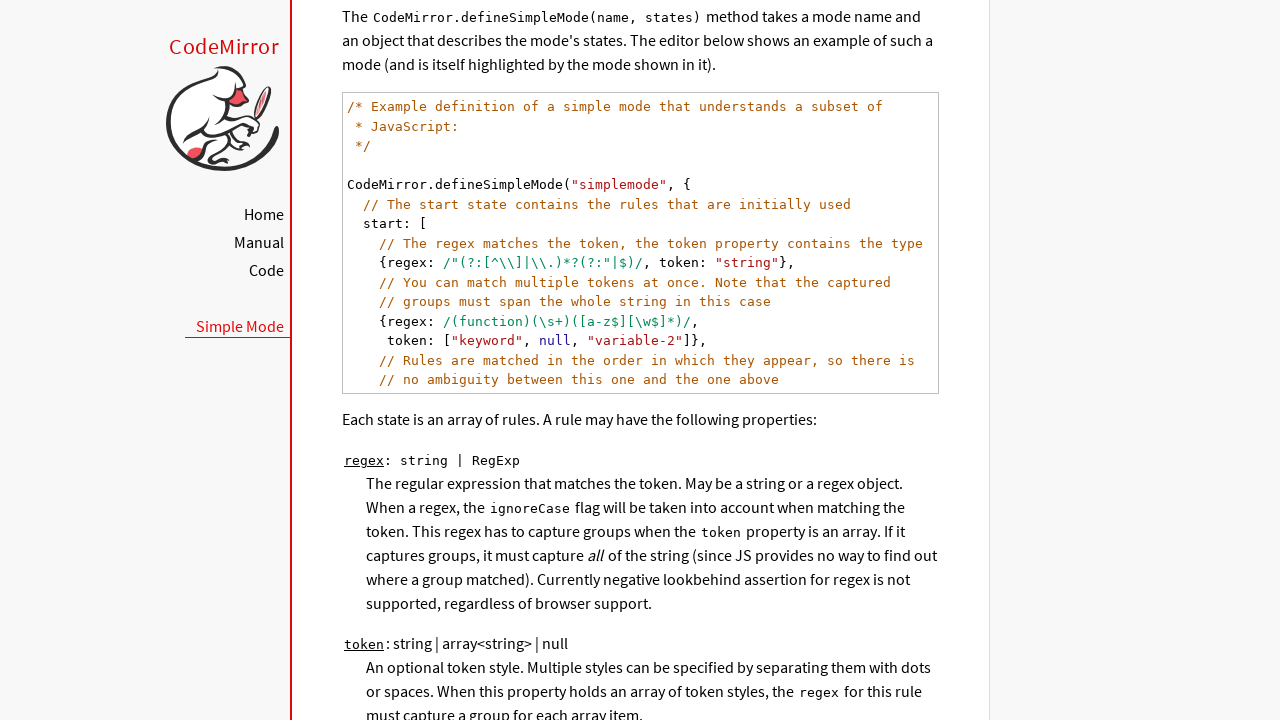

Moved to the next sibling code line
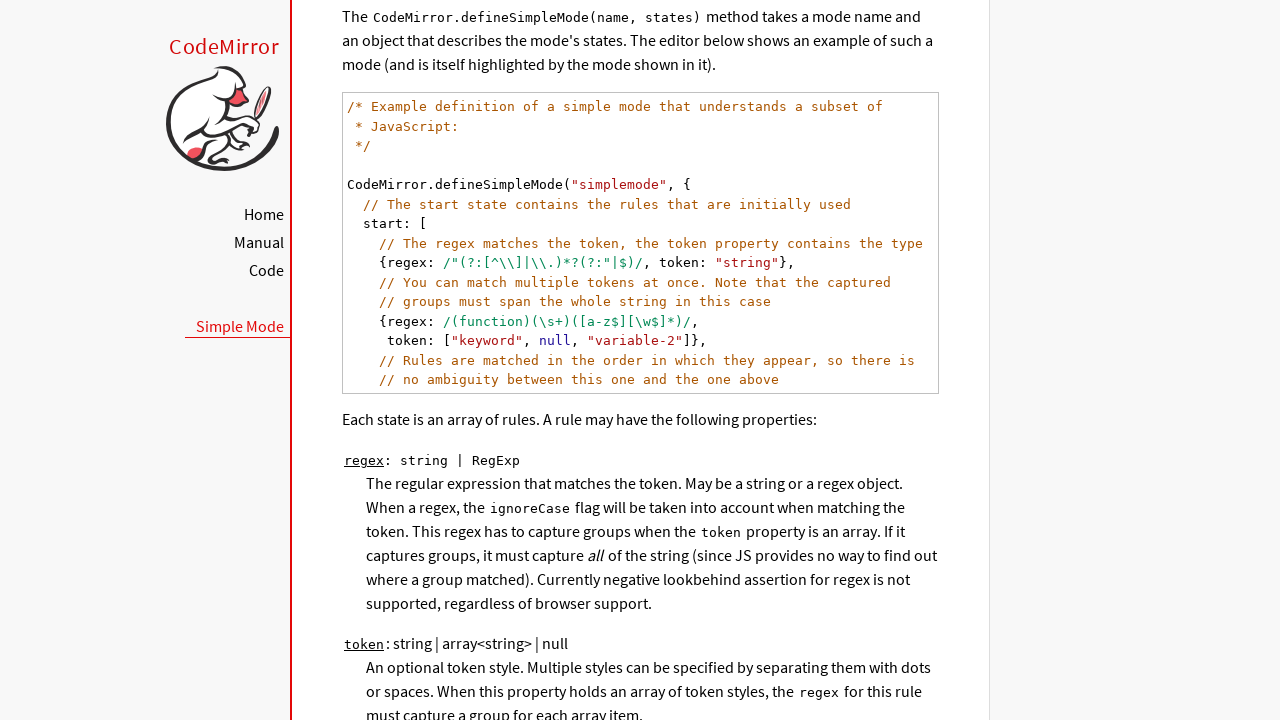

Scrolled current line into view
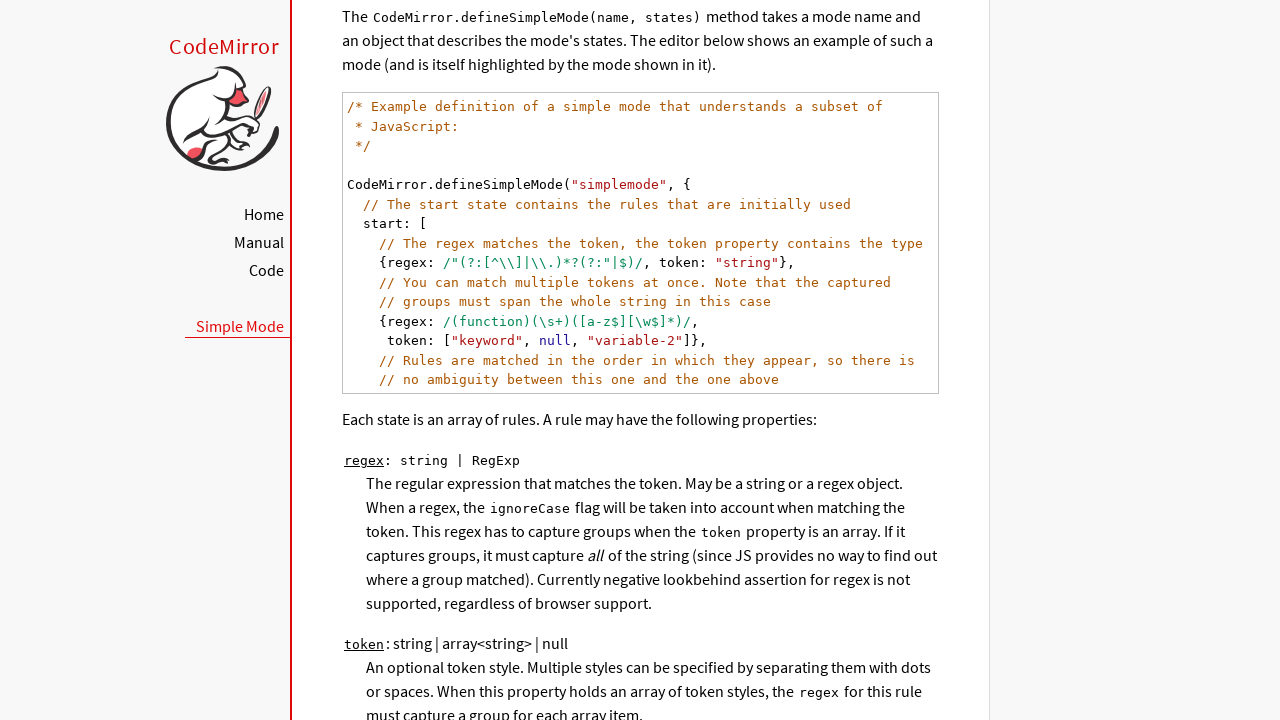

Located following sibling code line elements
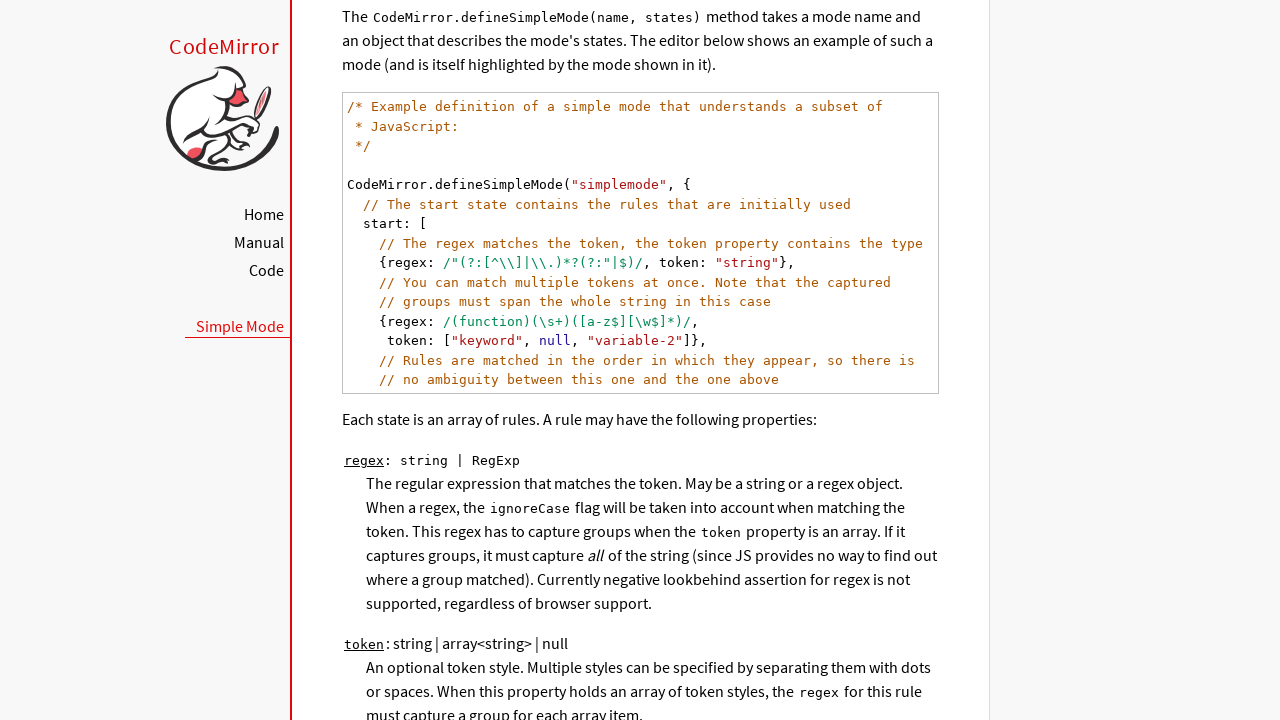

Moved to the next sibling code line
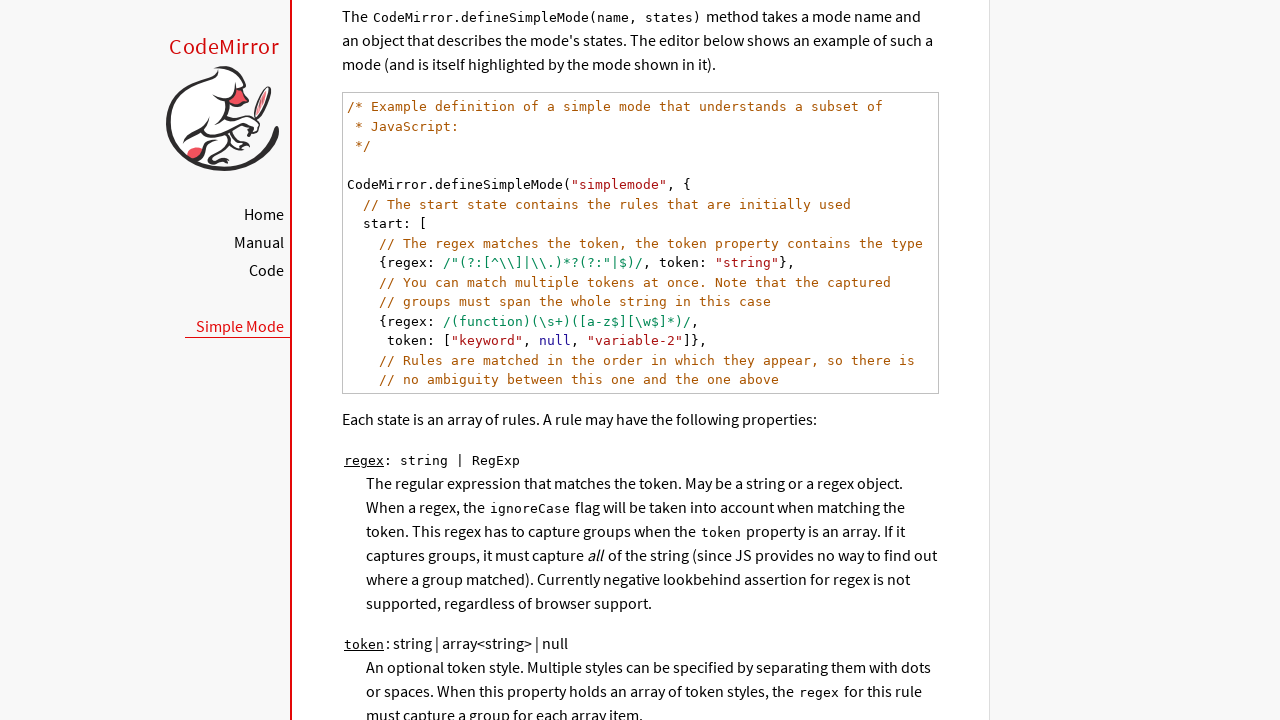

Scrolled current line into view
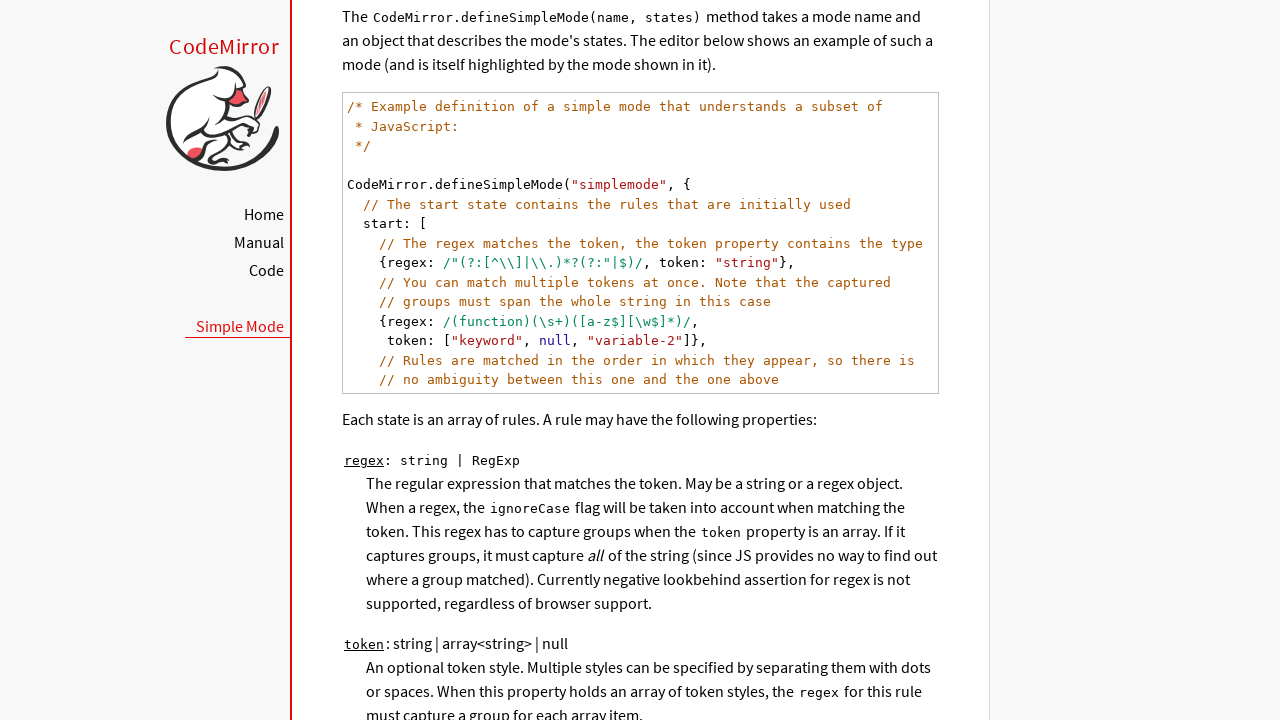

Located following sibling code line elements
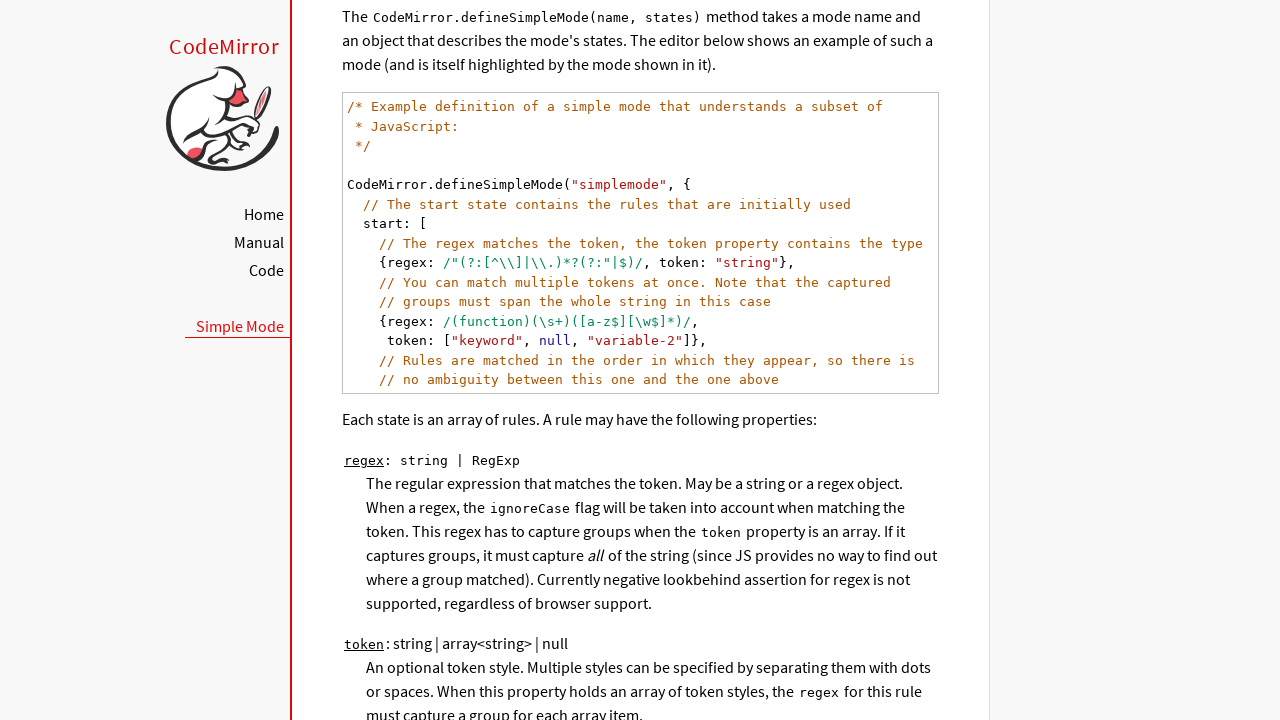

Moved to the next sibling code line
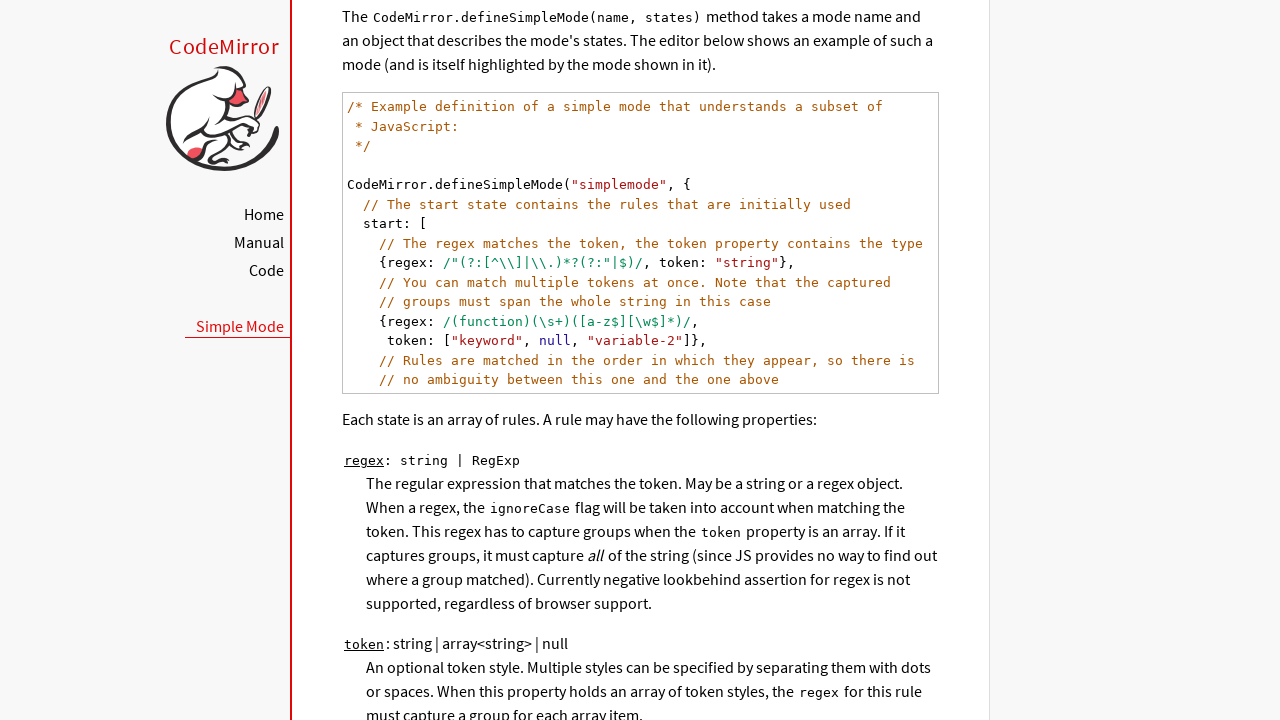

Scrolled current line into view
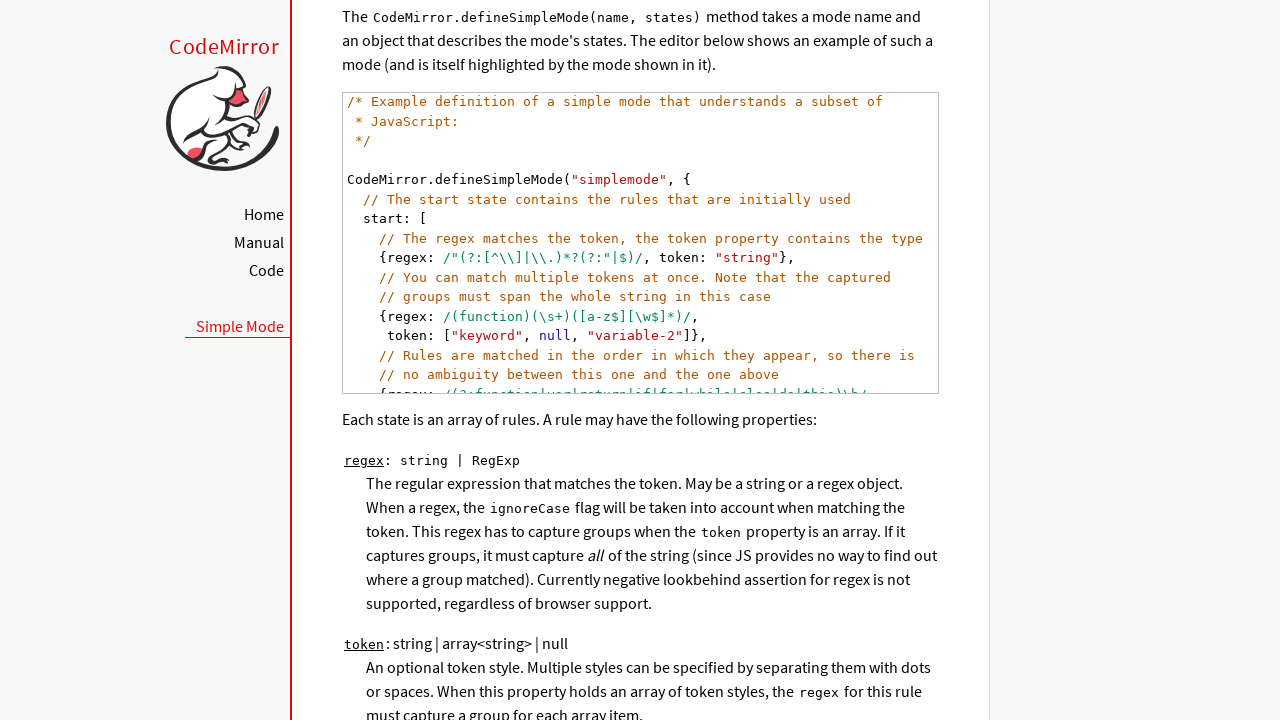

Located following sibling code line elements
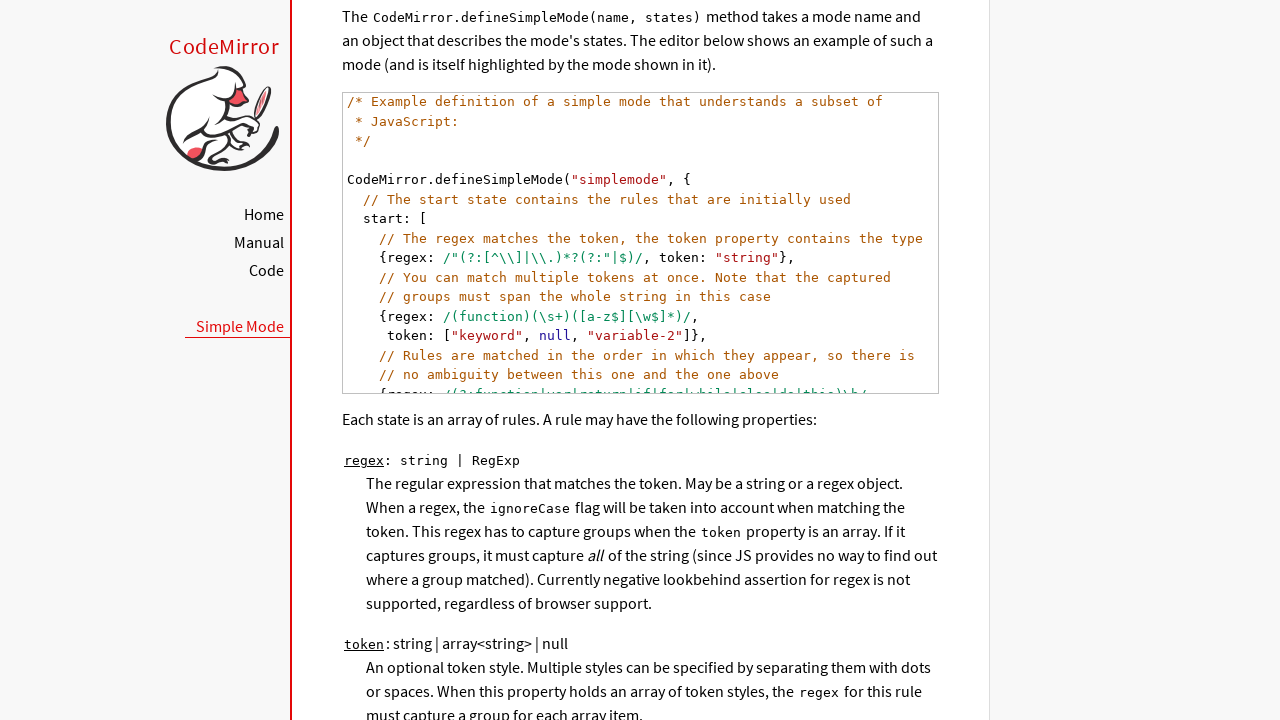

Moved to the next sibling code line
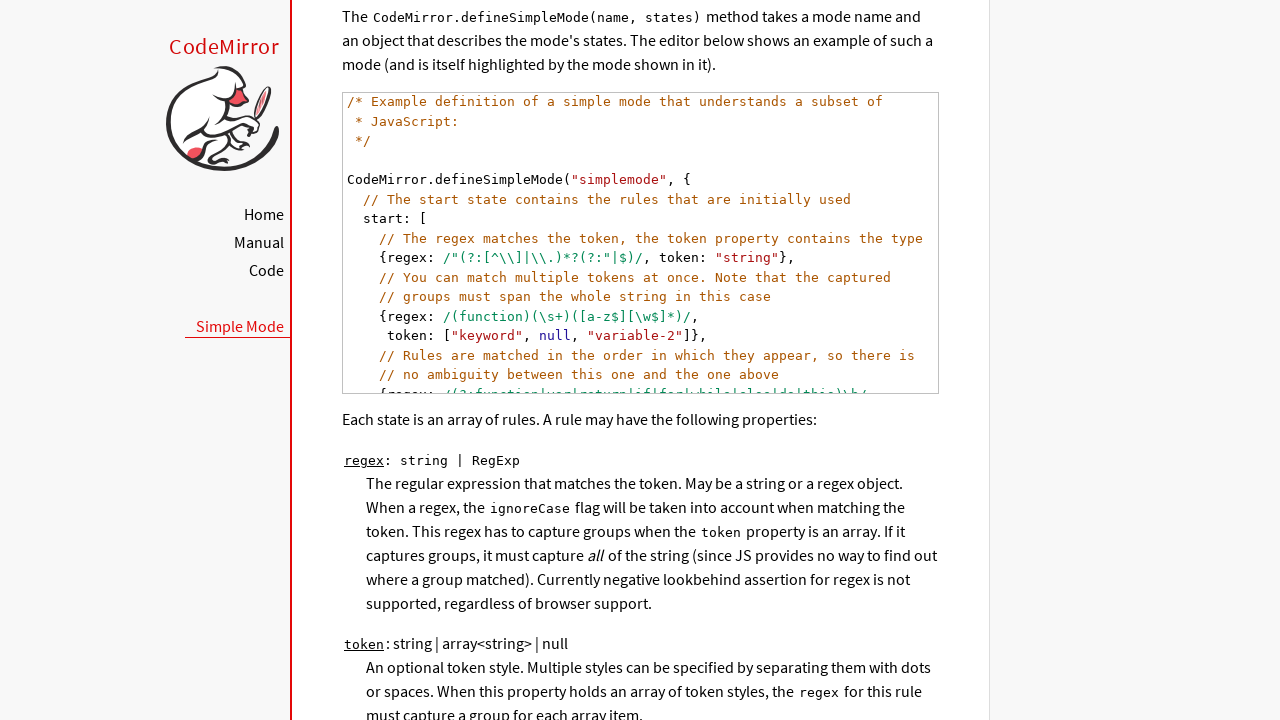

Scrolled current line into view
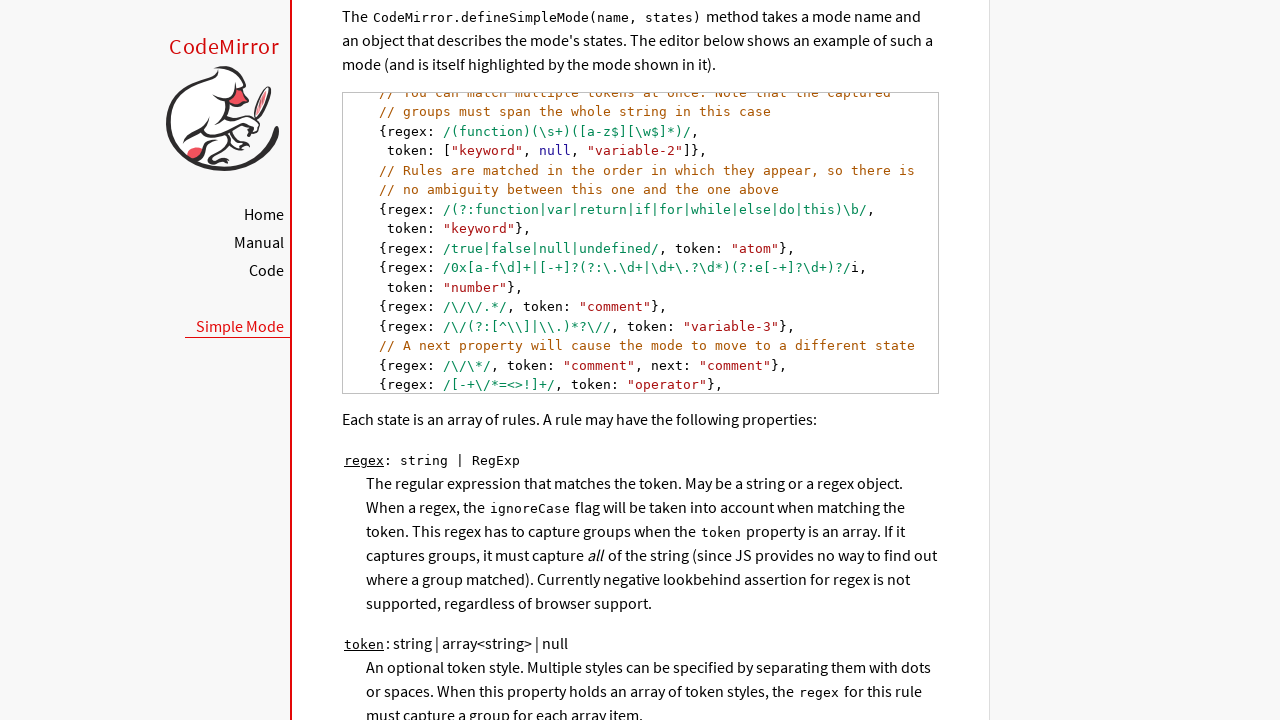

Located following sibling code line elements
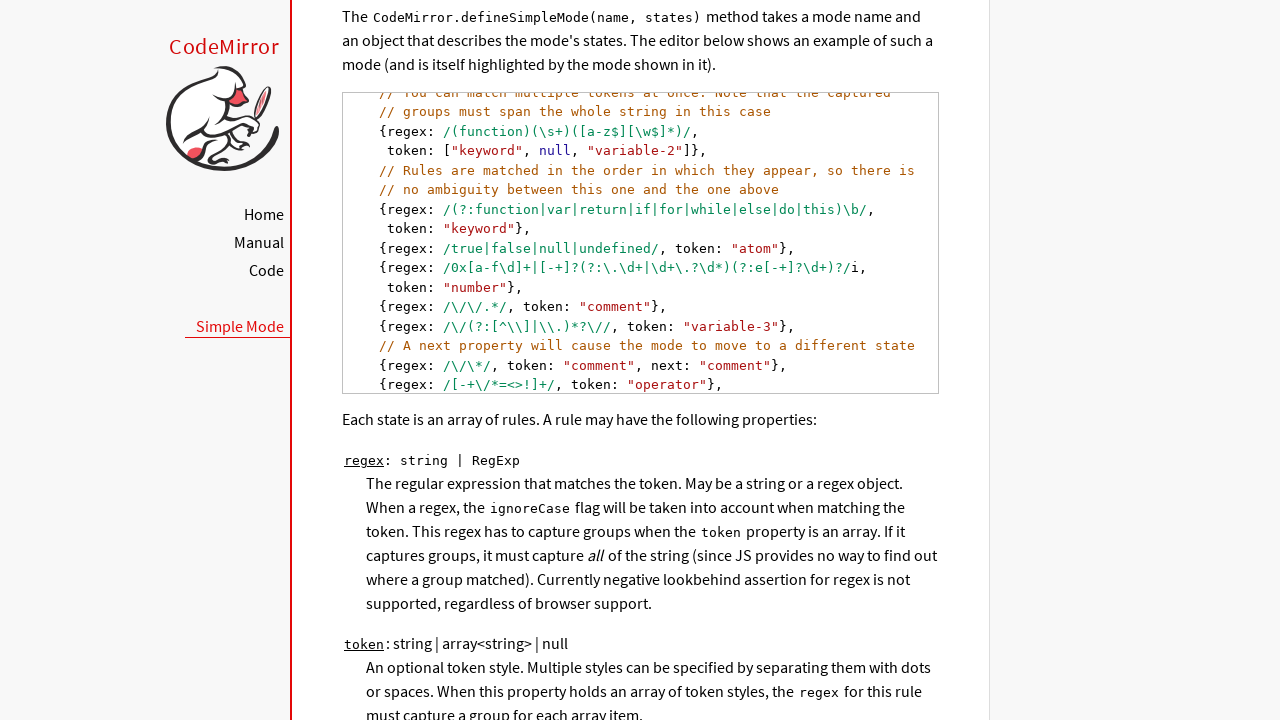

Moved to the next sibling code line
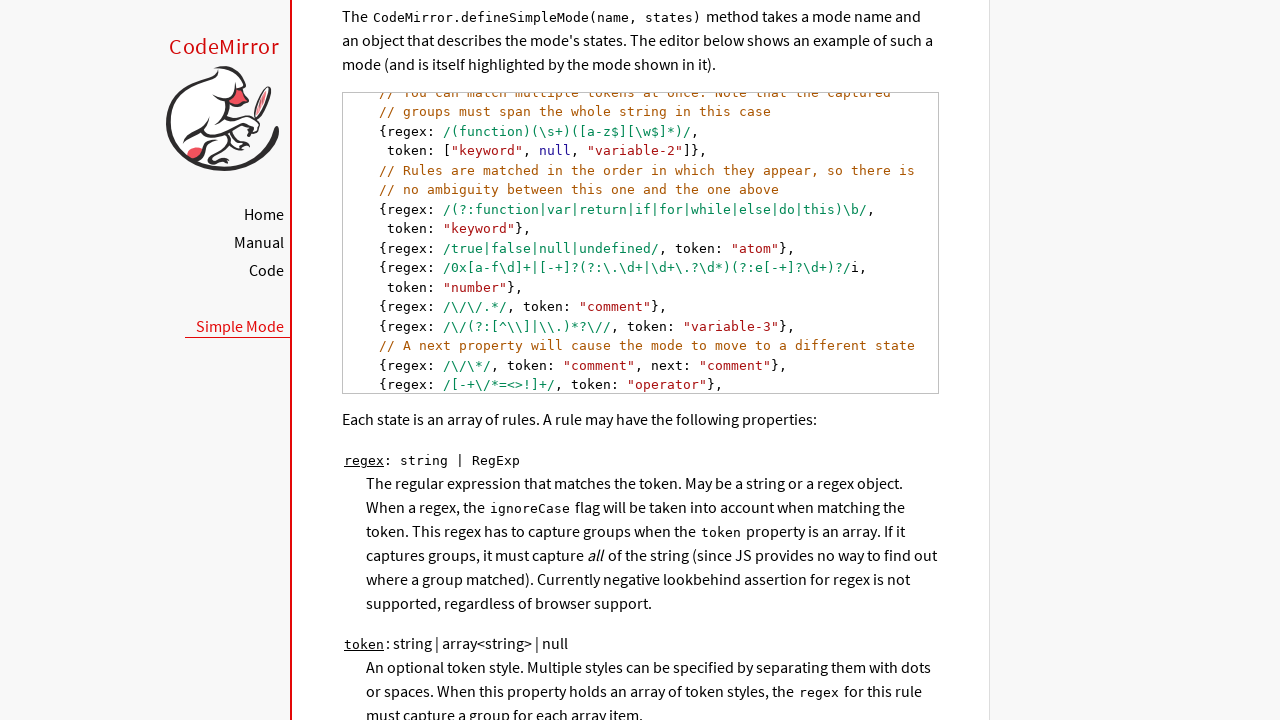

Scrolled current line into view
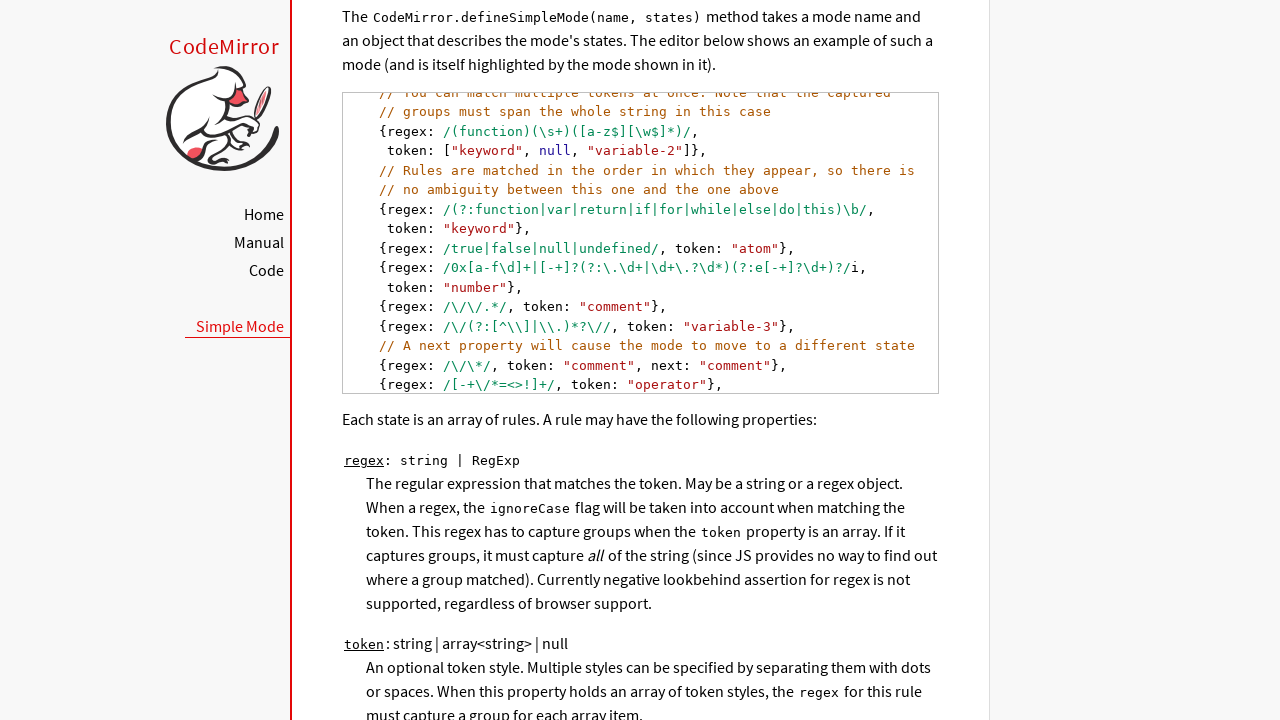

Located following sibling code line elements
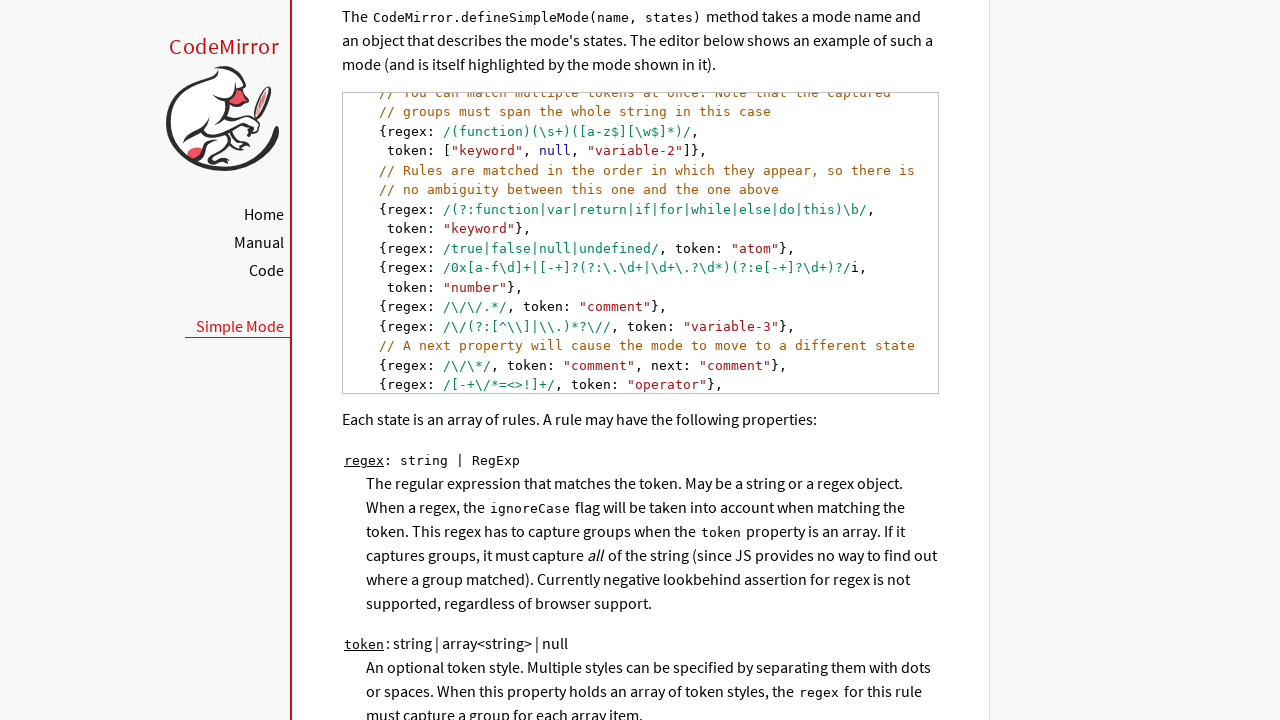

Moved to the next sibling code line
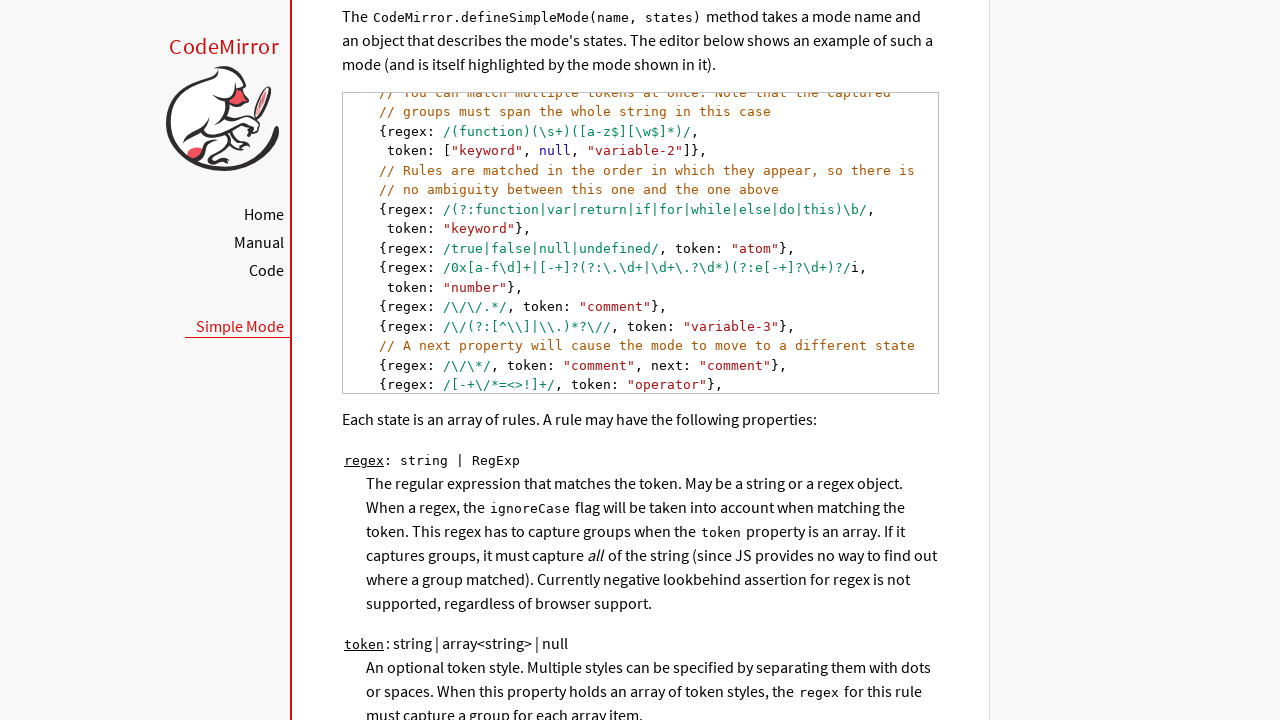

Scrolled current line into view
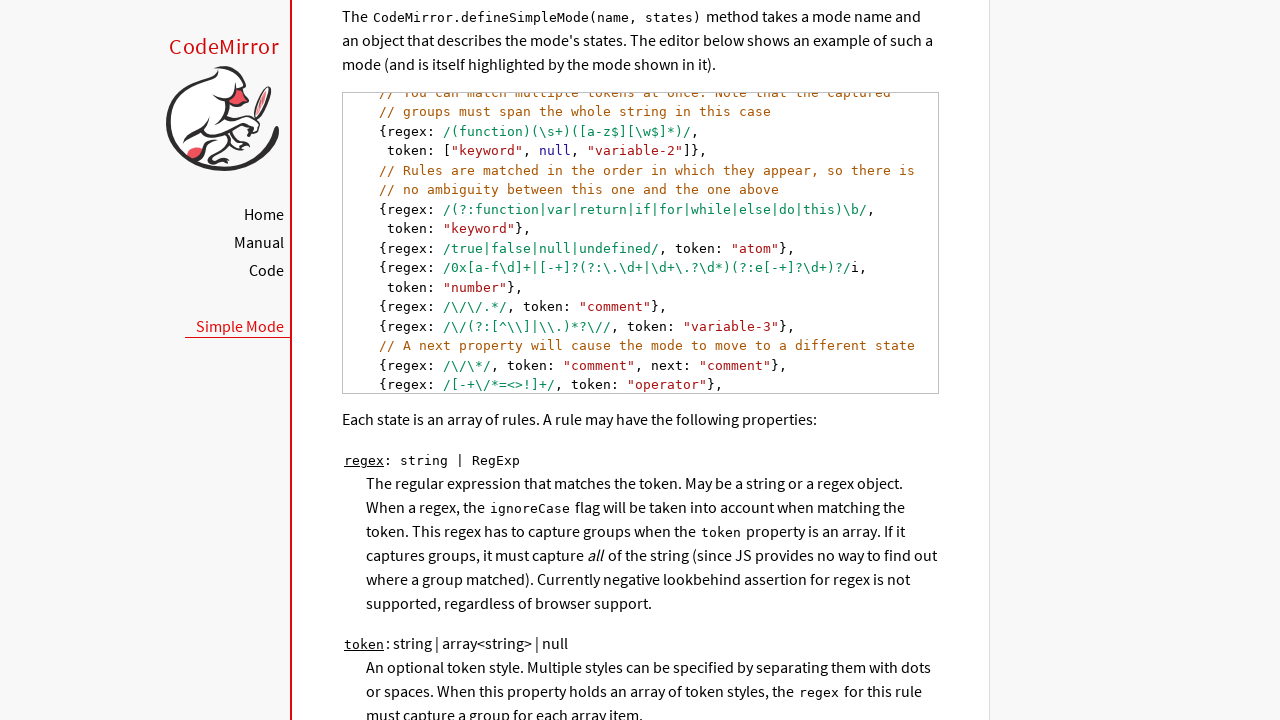

Located following sibling code line elements
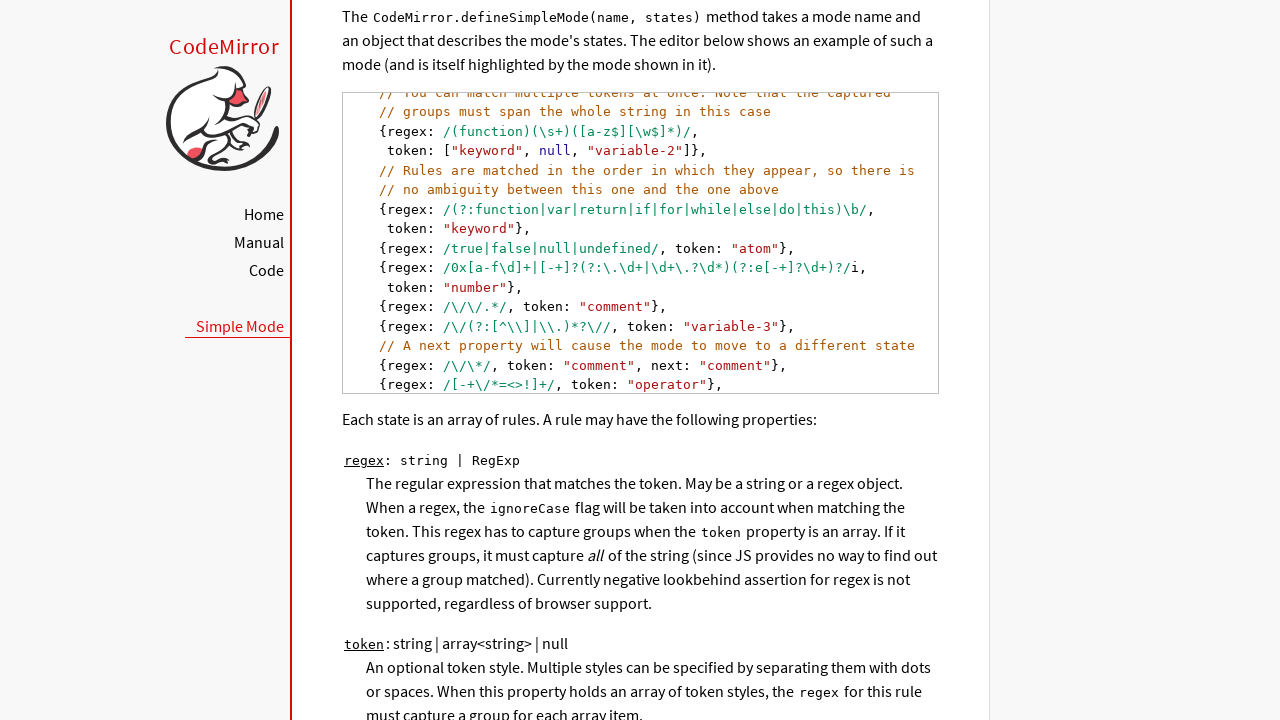

Moved to the next sibling code line
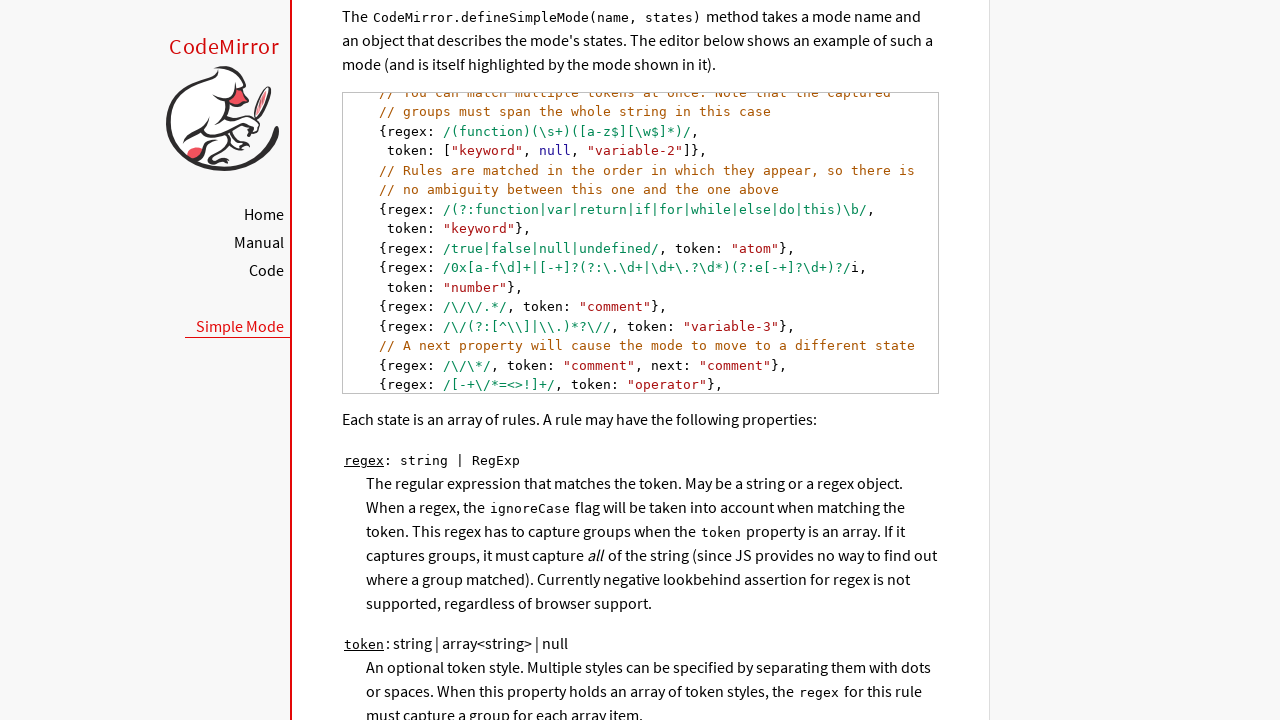

Scrolled current line into view
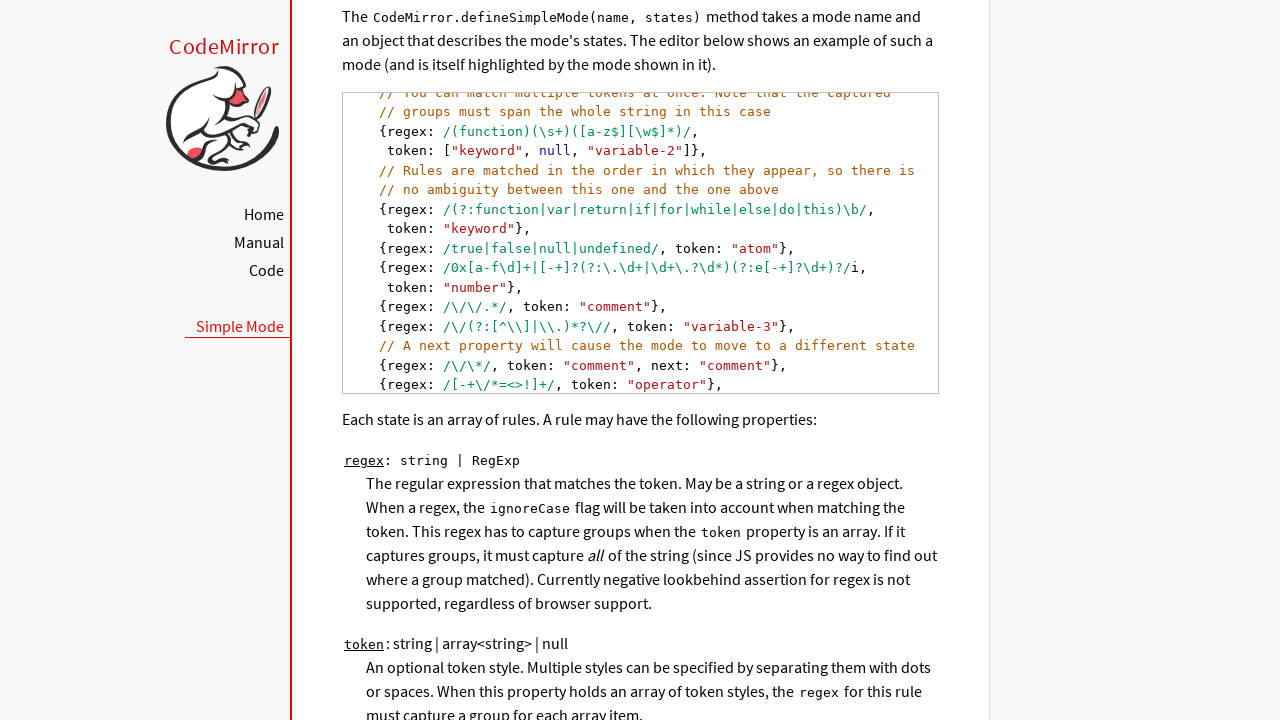

Located following sibling code line elements
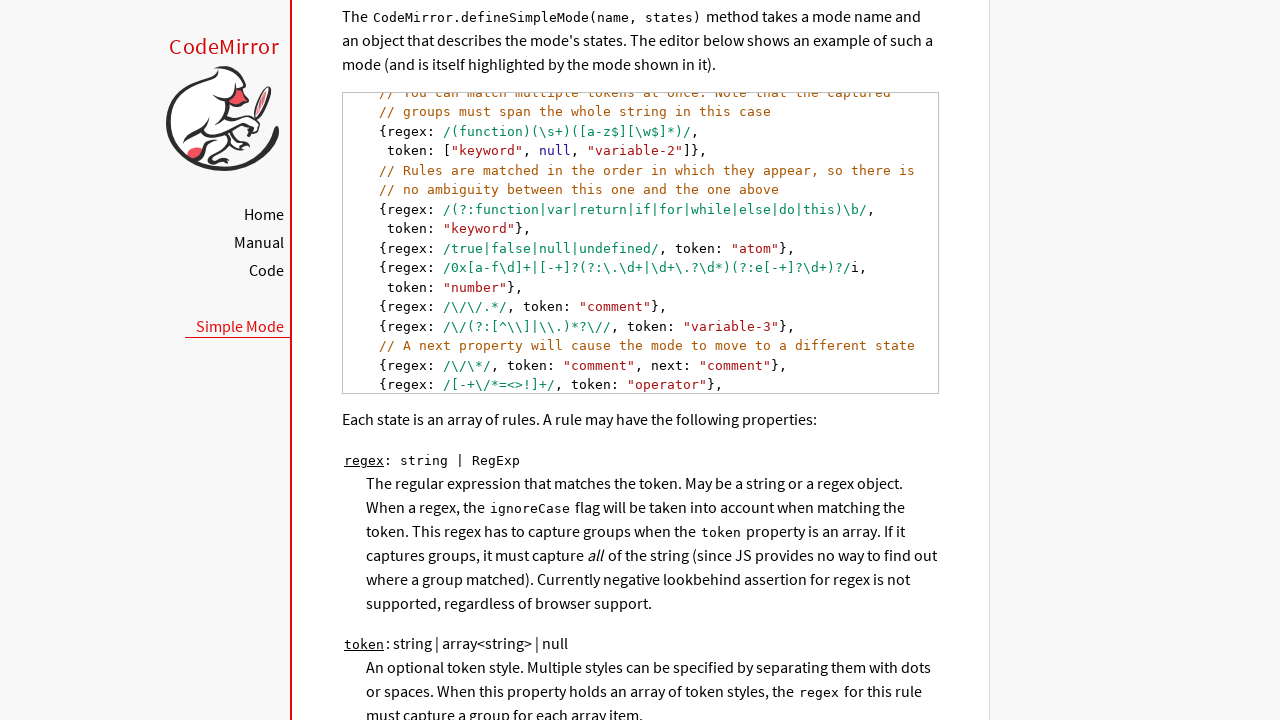

Moved to the next sibling code line
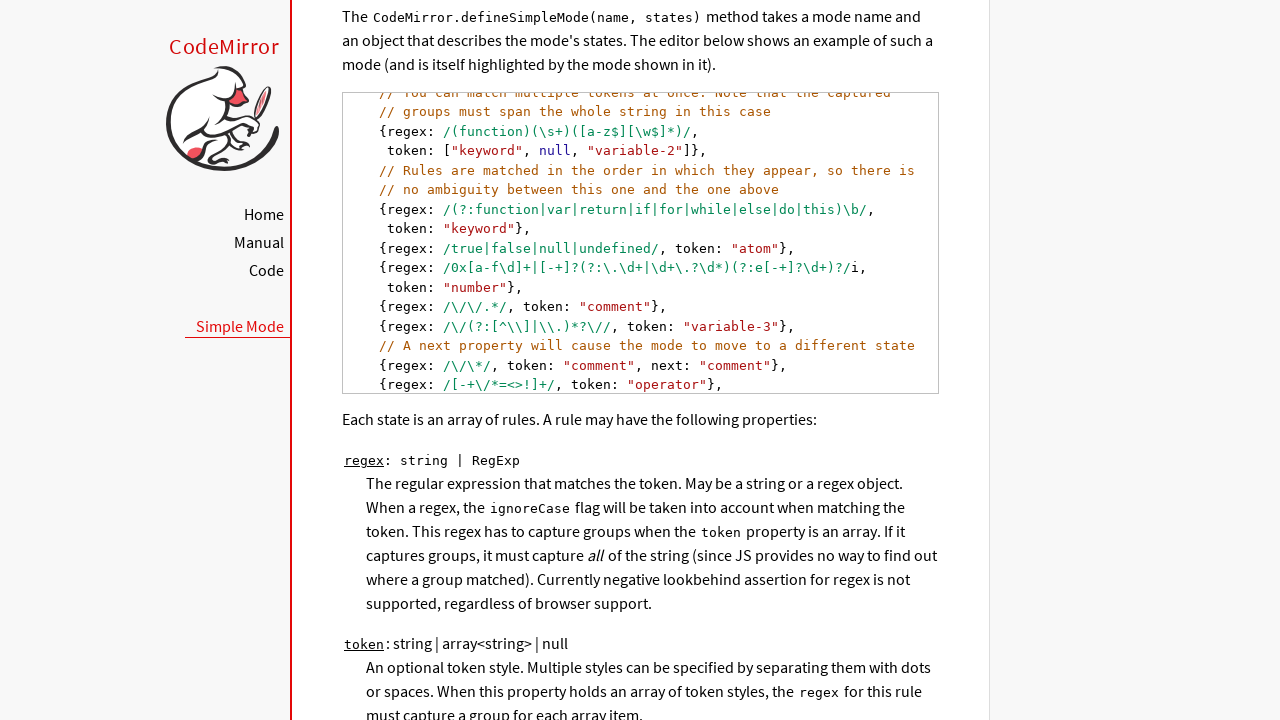

Scrolled current line into view
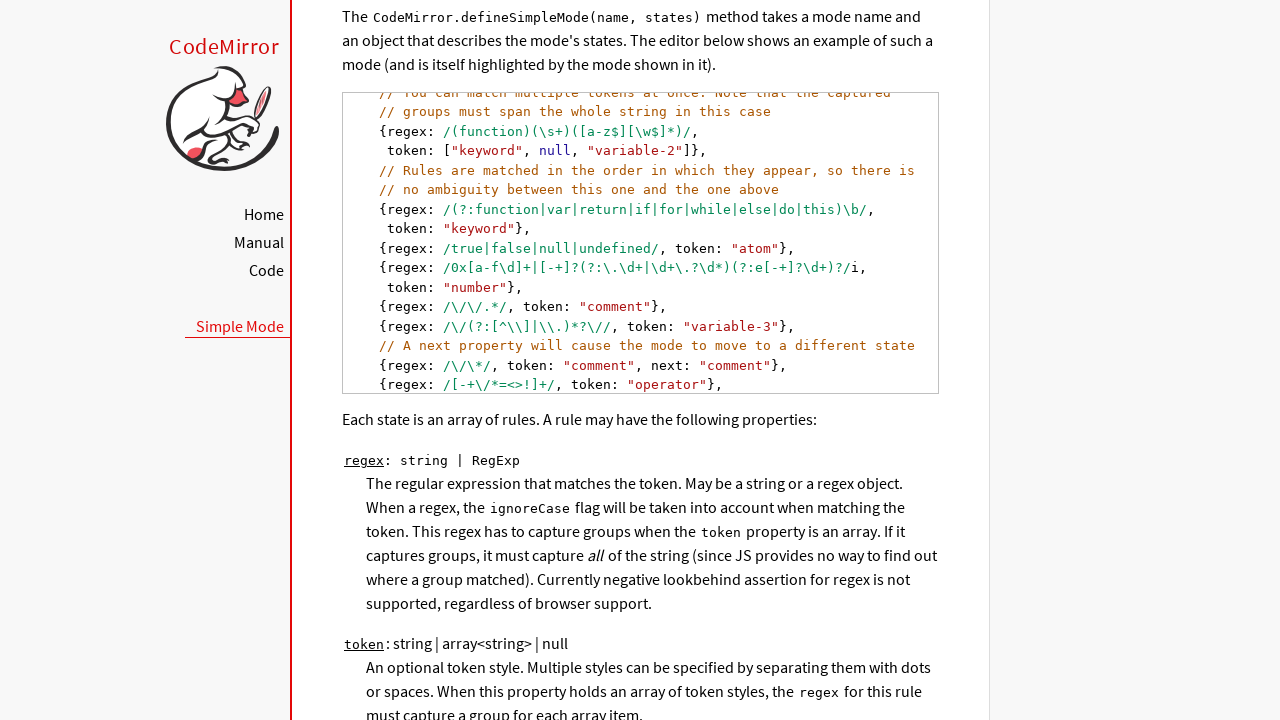

Located following sibling code line elements
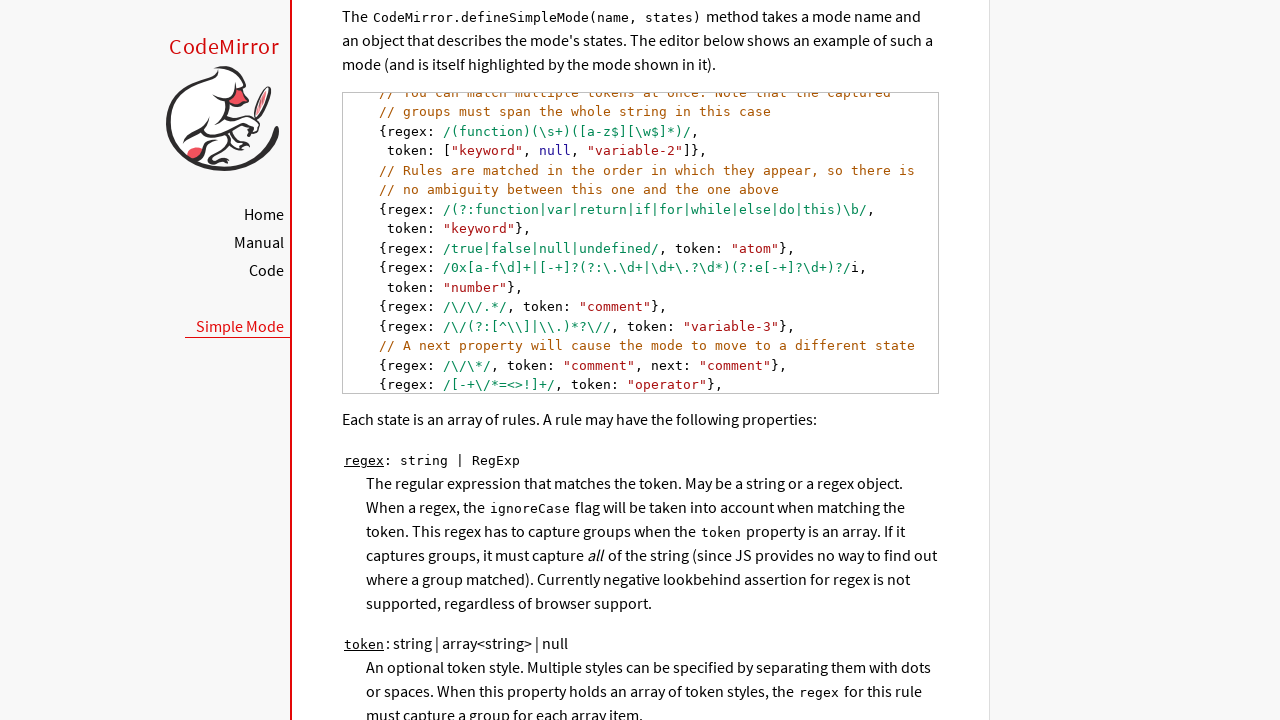

Moved to the next sibling code line
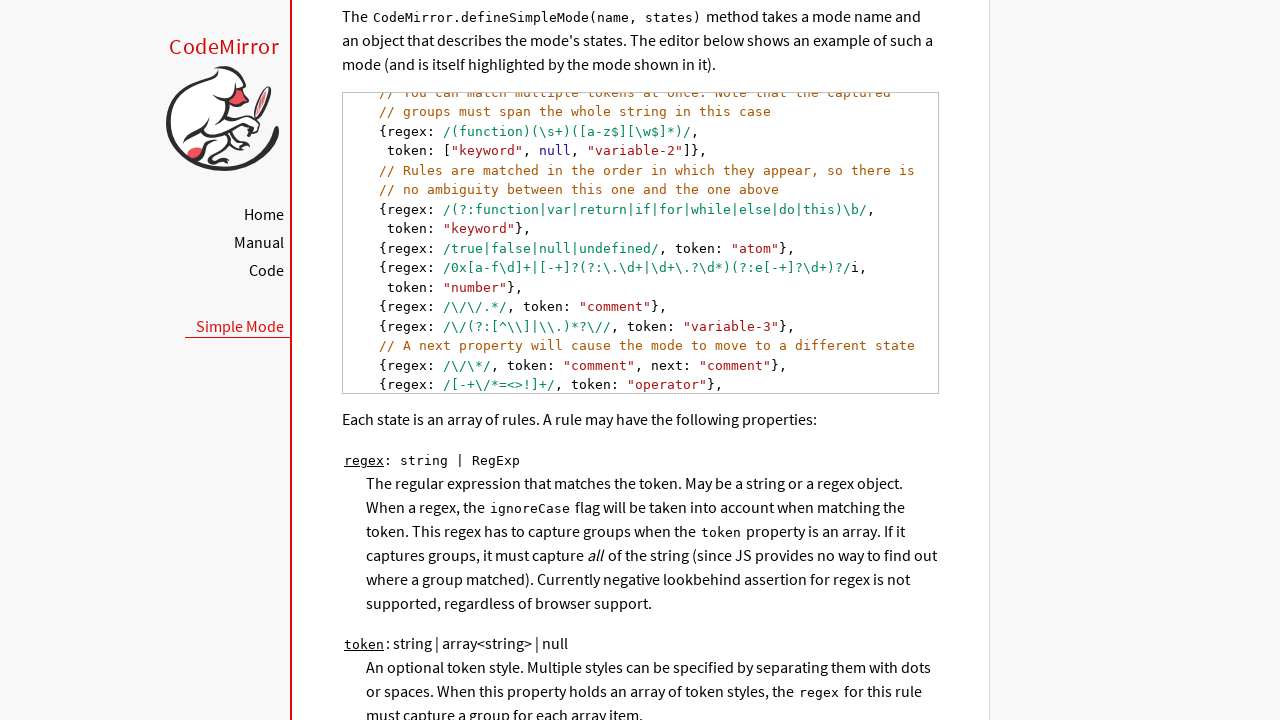

Scrolled current line into view
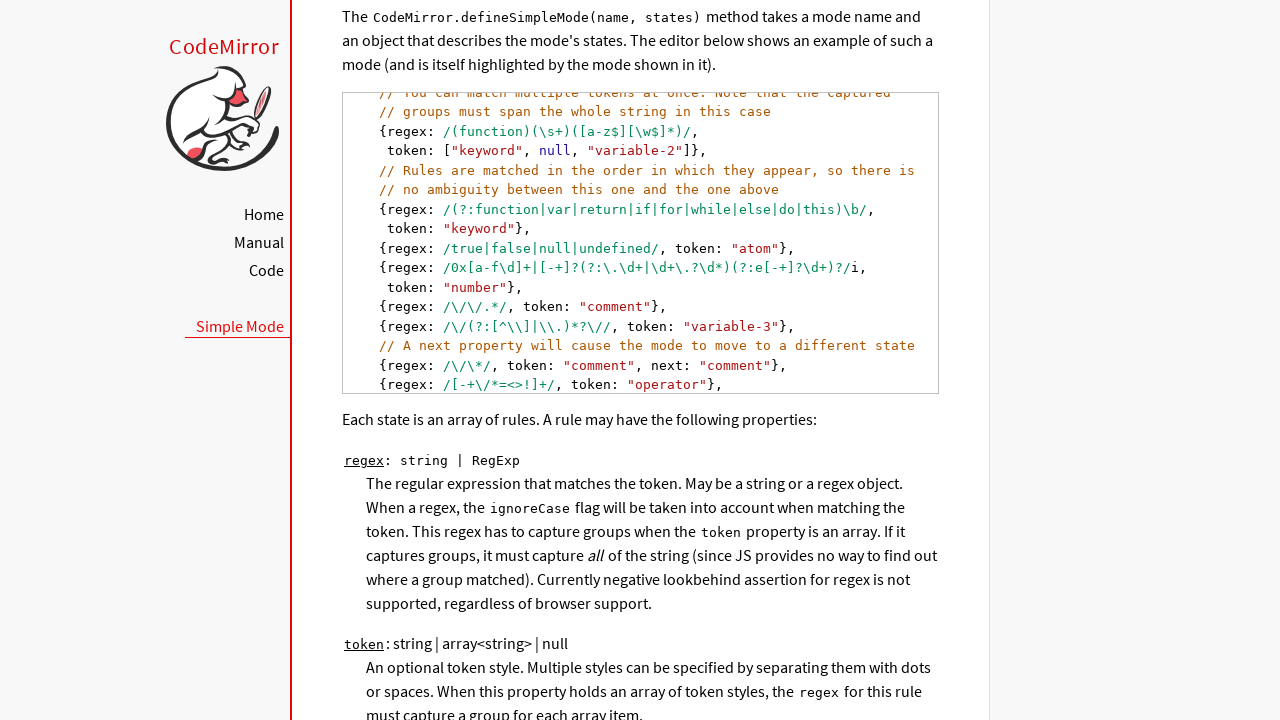

Located following sibling code line elements
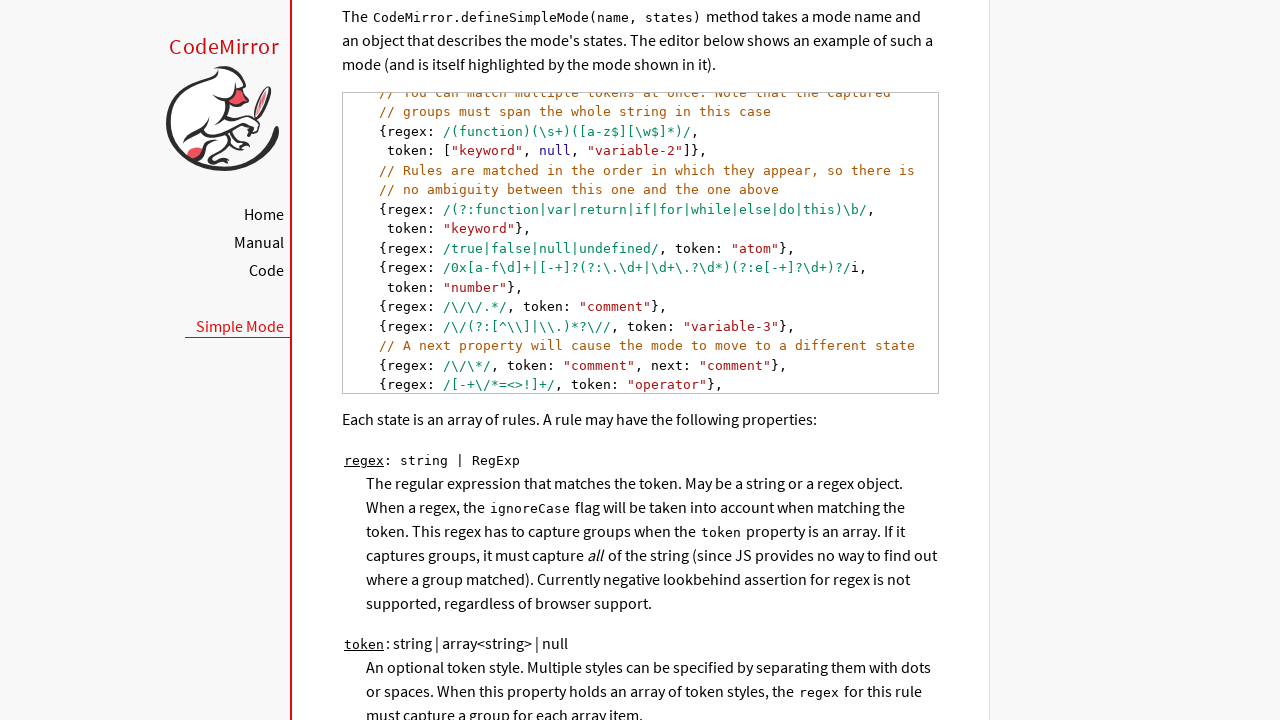

Moved to the next sibling code line
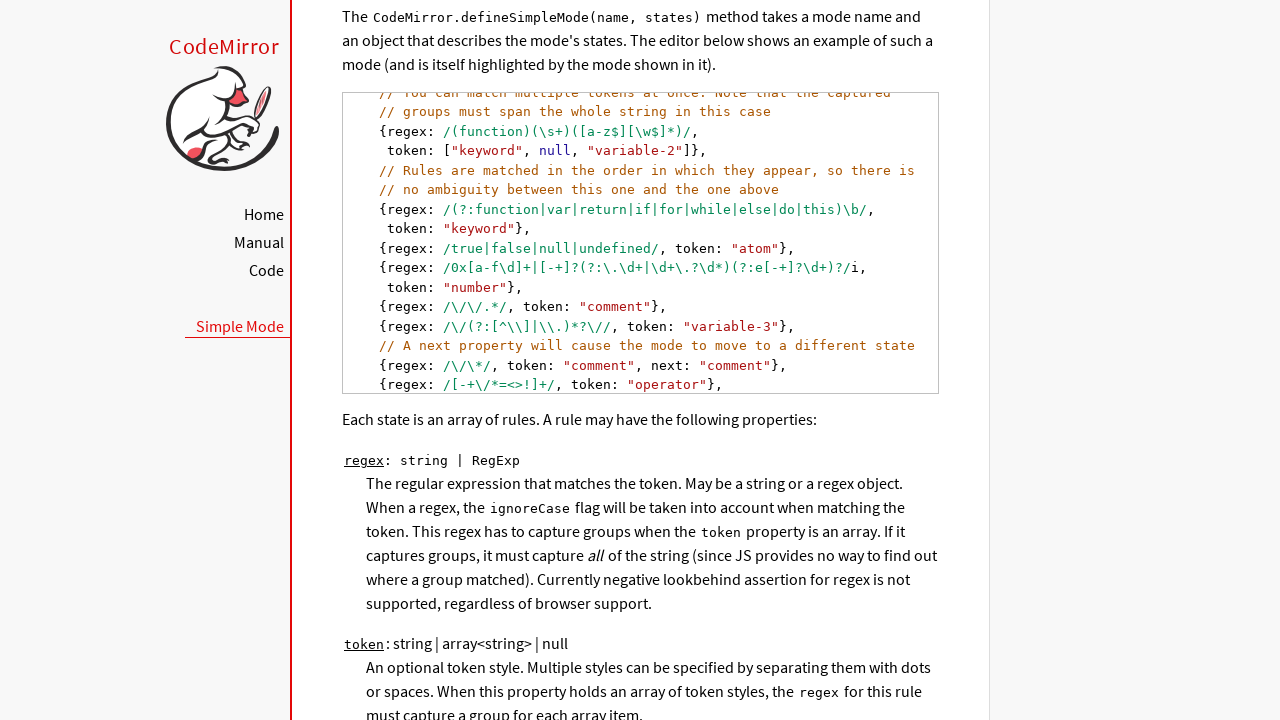

Scrolled current line into view
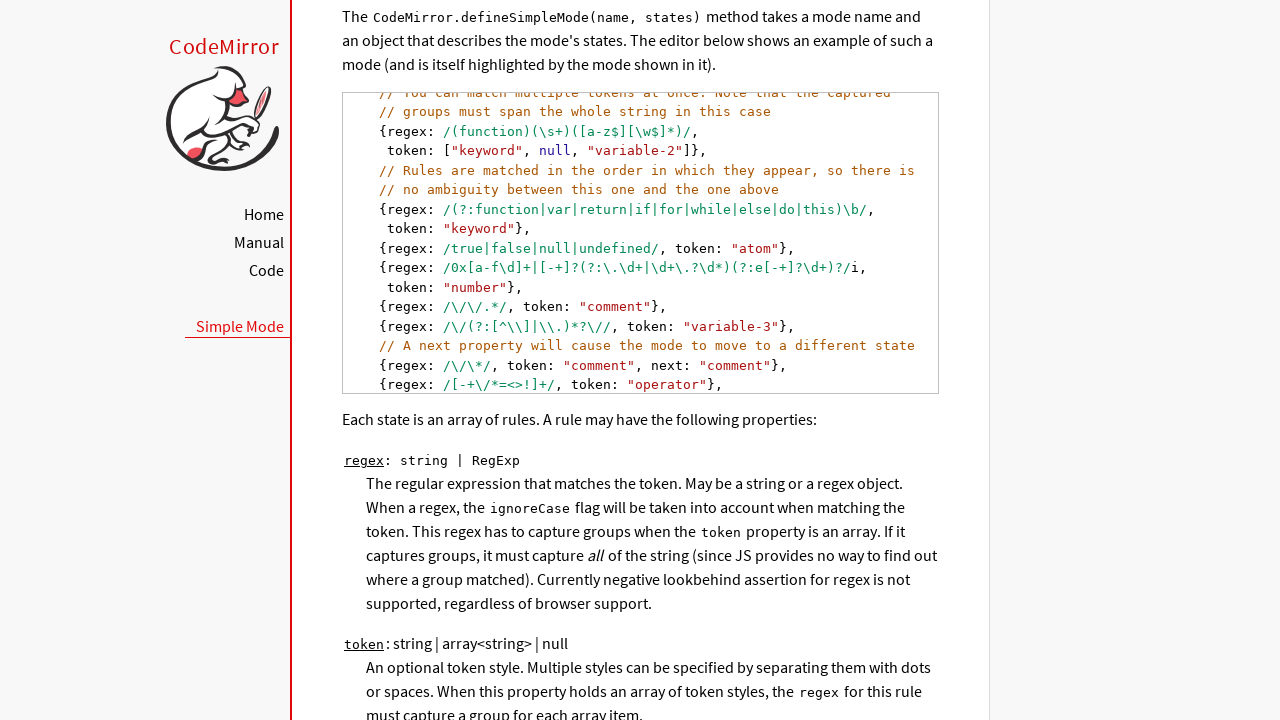

Located following sibling code line elements
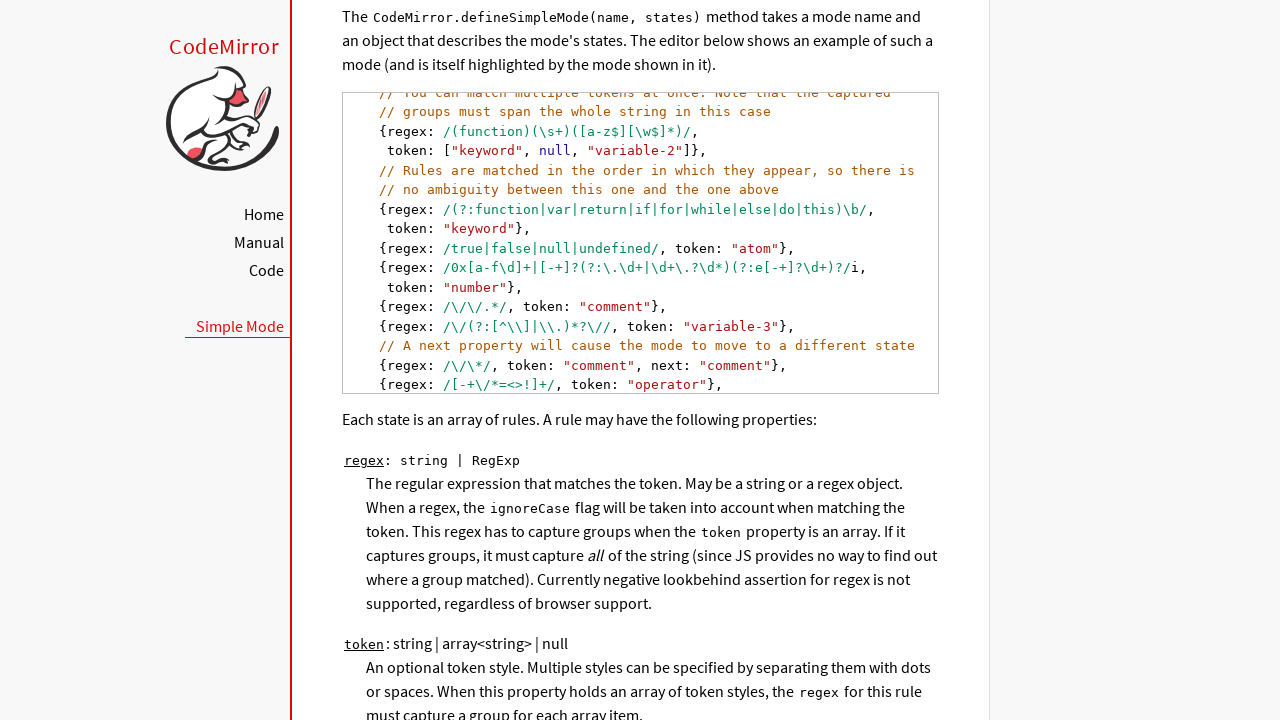

Reached the last code line, no more siblings to navigate
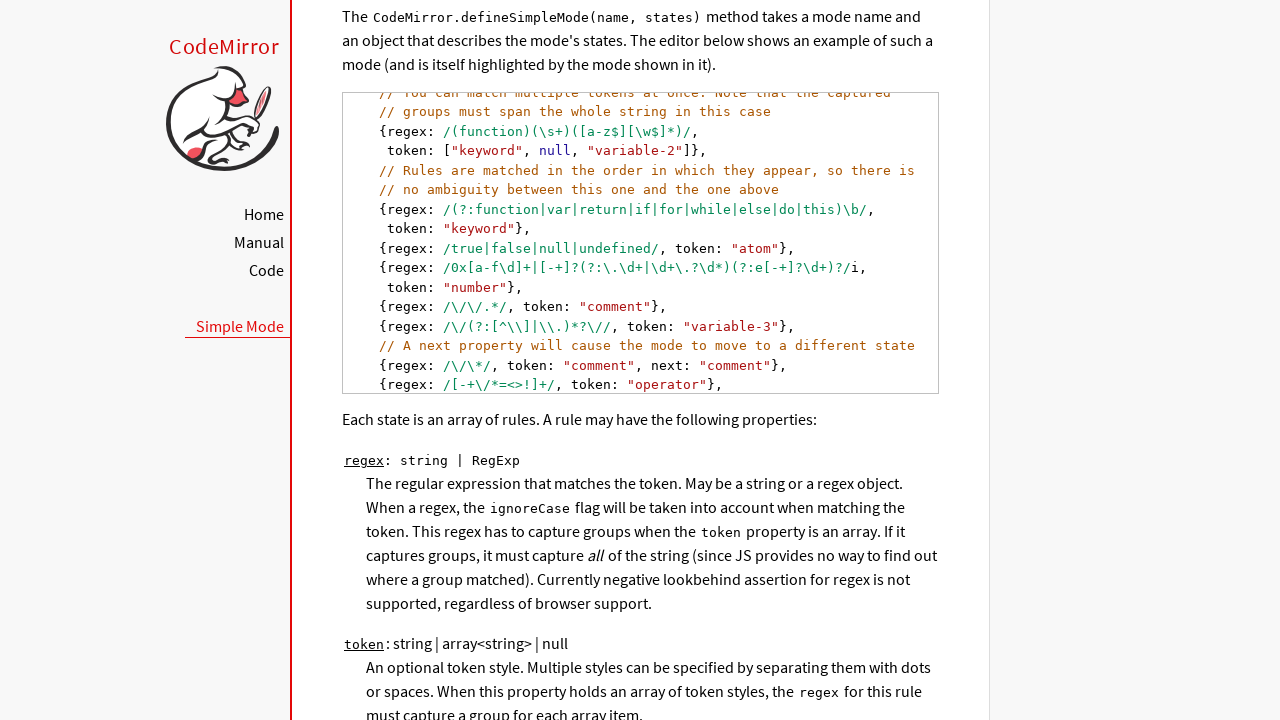

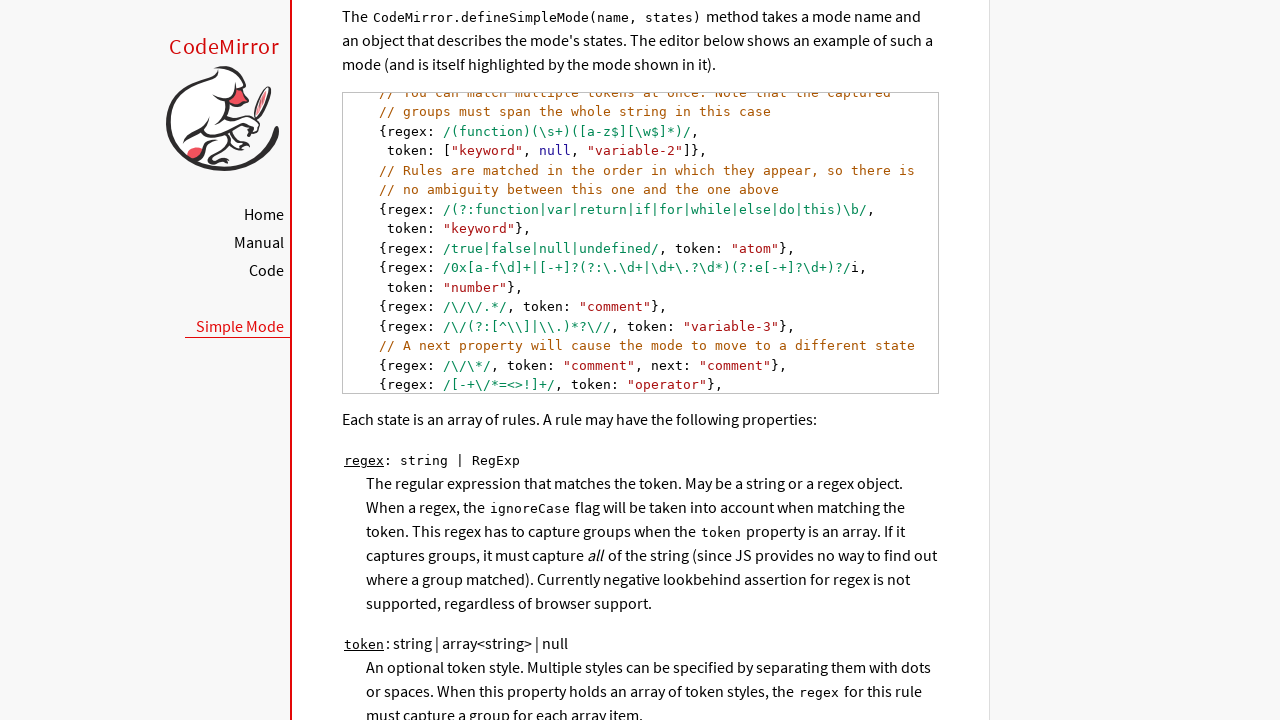